Automates a memory matching game by clicking tiles to reveal images and finding matching pairs

Starting URL: https://www.neok12.com/games/memory/memory.htm

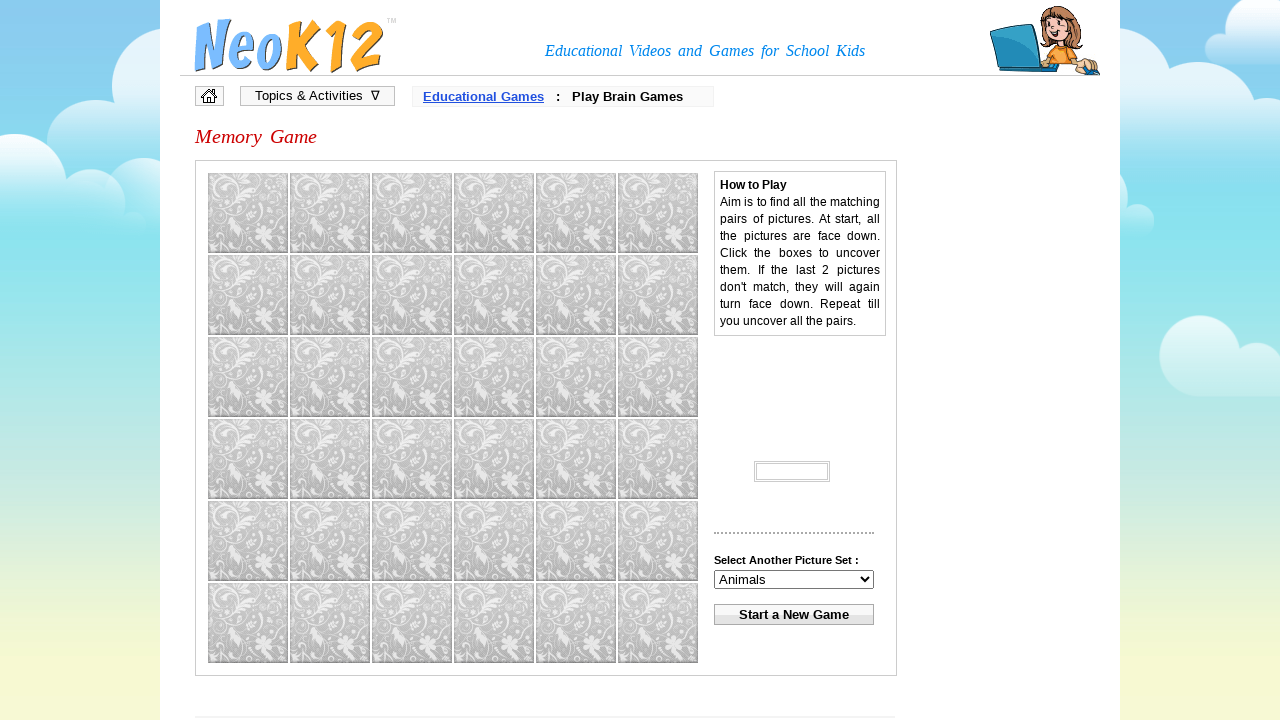

Waited for game tiles to load
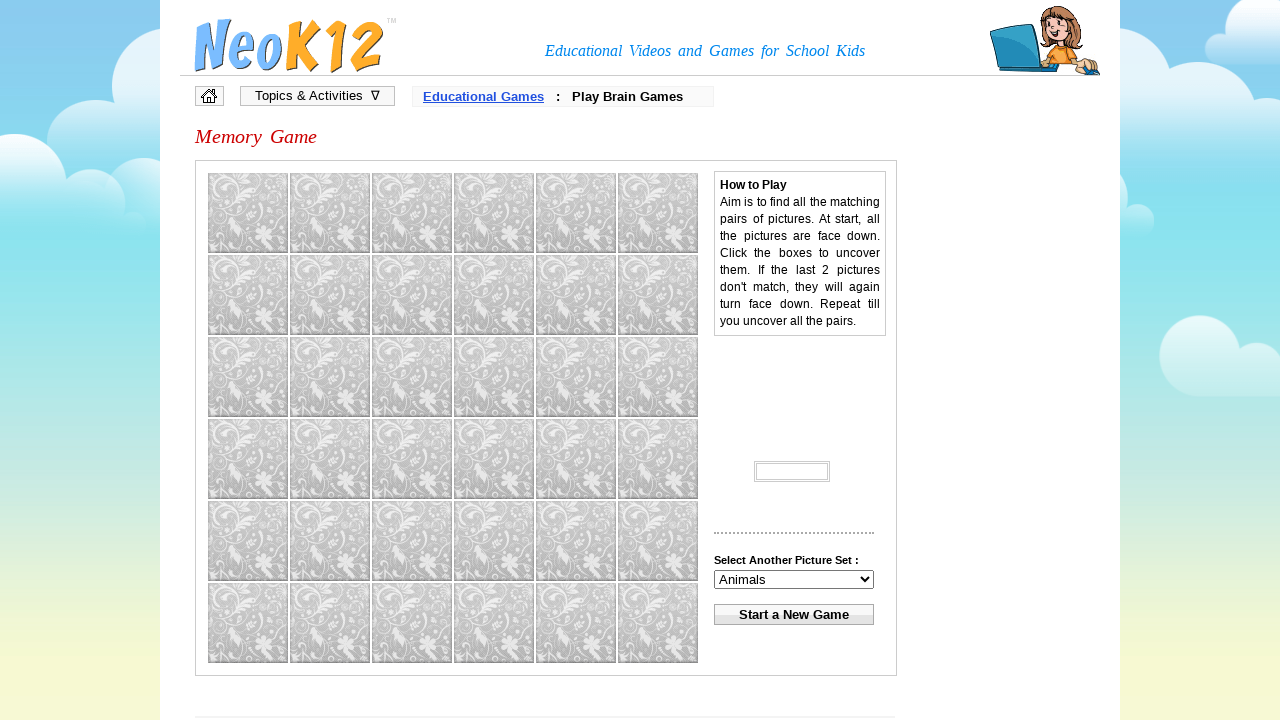

Clicked tile 0 to reveal image at (248, 213) on img[name='mmi0']
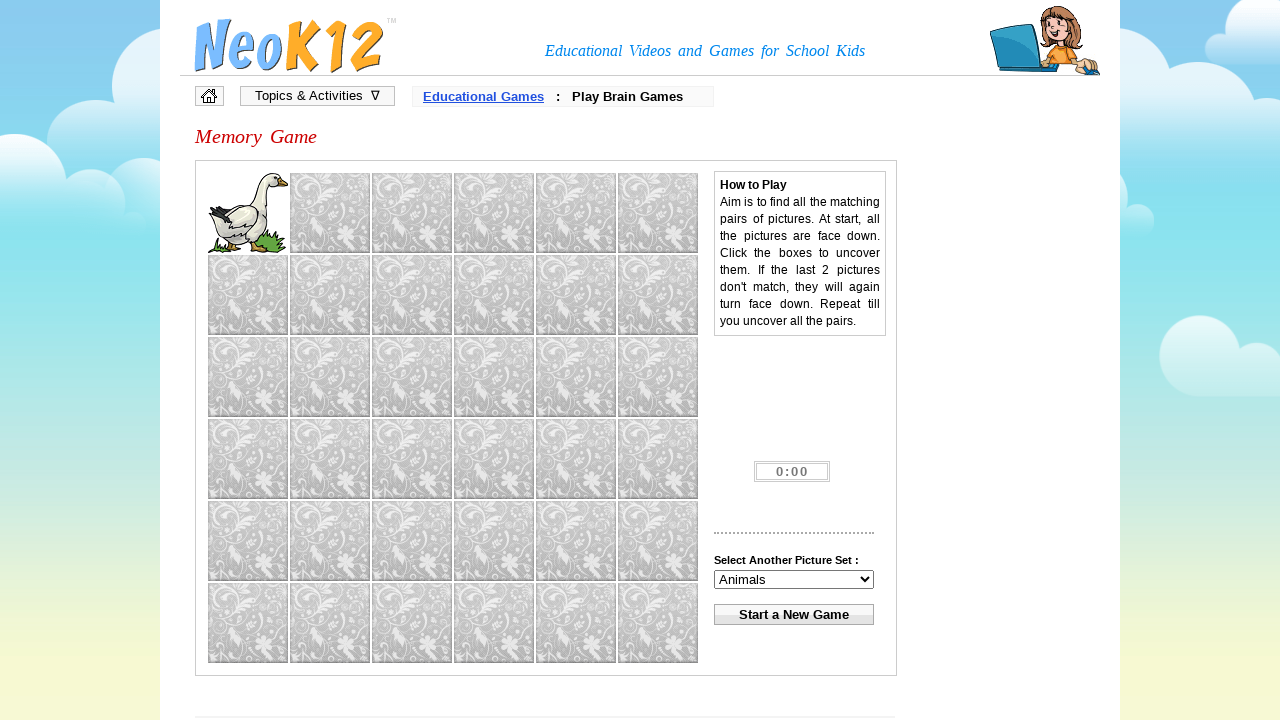

Retrieved image source URL for tile 0
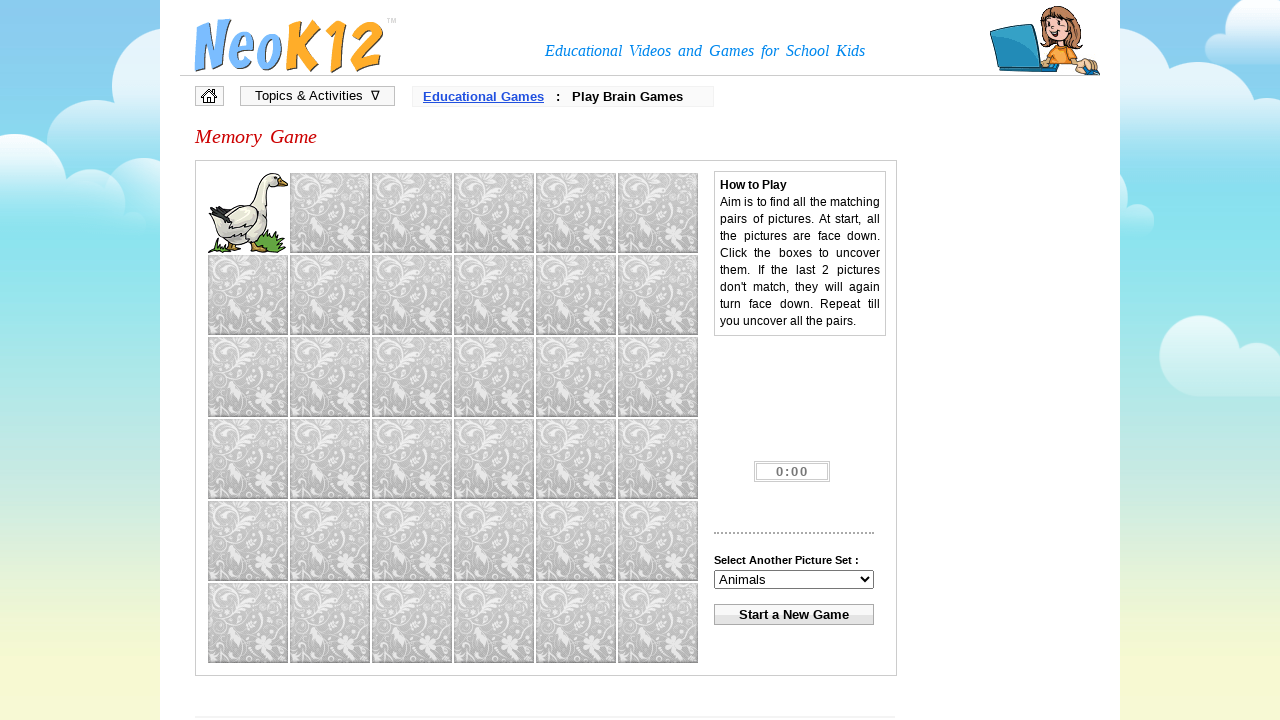

Stored first occurrence of image 'img4' at tile 0
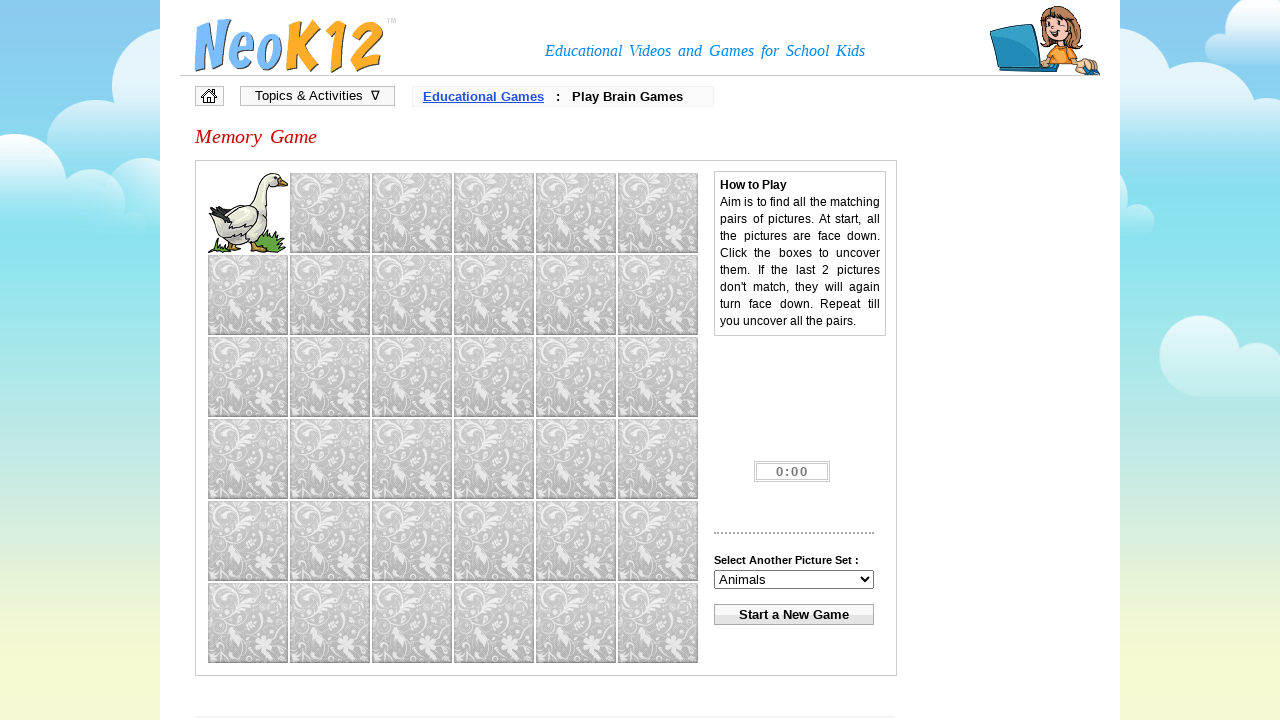

Waited 800ms for game to process tile clicks
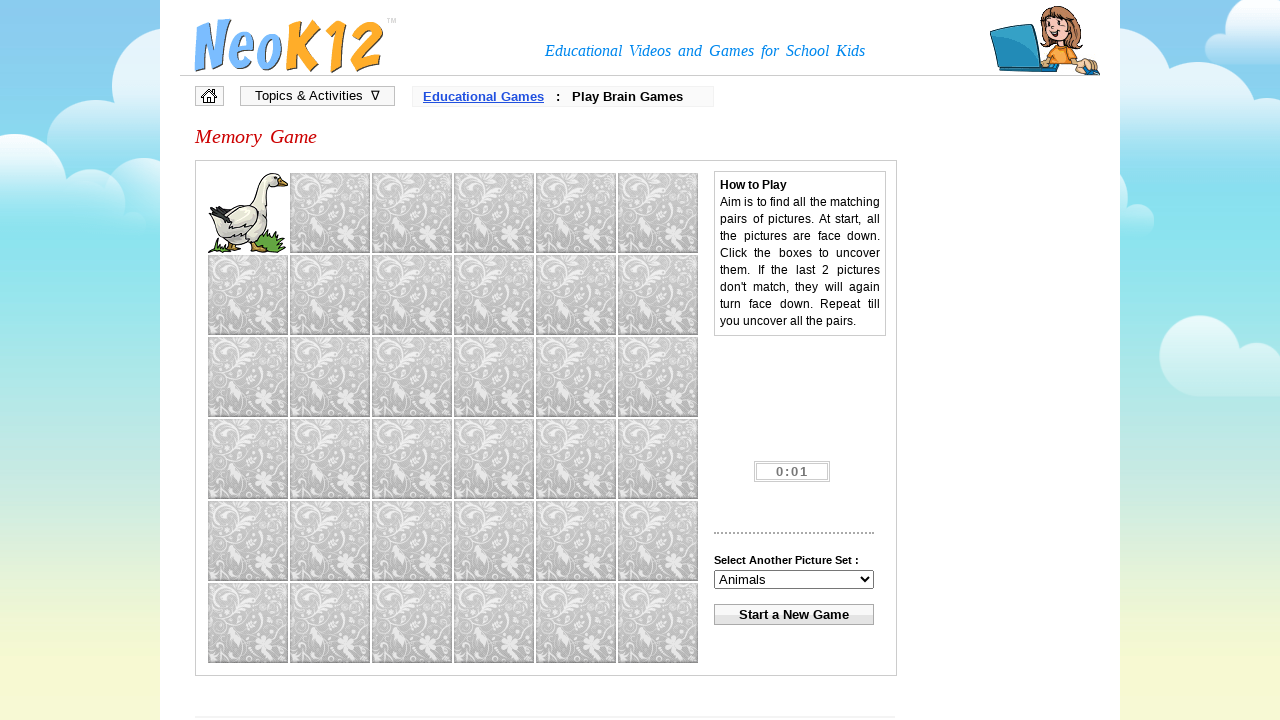

Clicked tile 1 to reveal image at (330, 213) on img[name='mmi1']
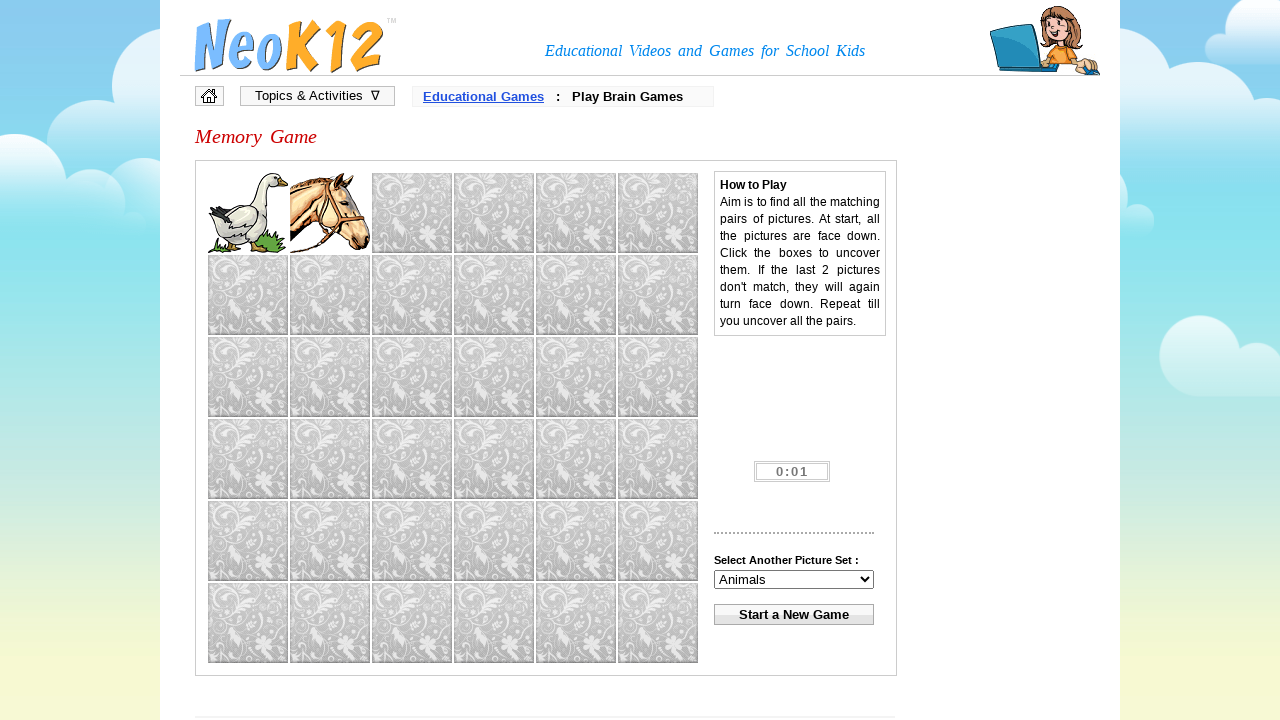

Retrieved image source URL for tile 1
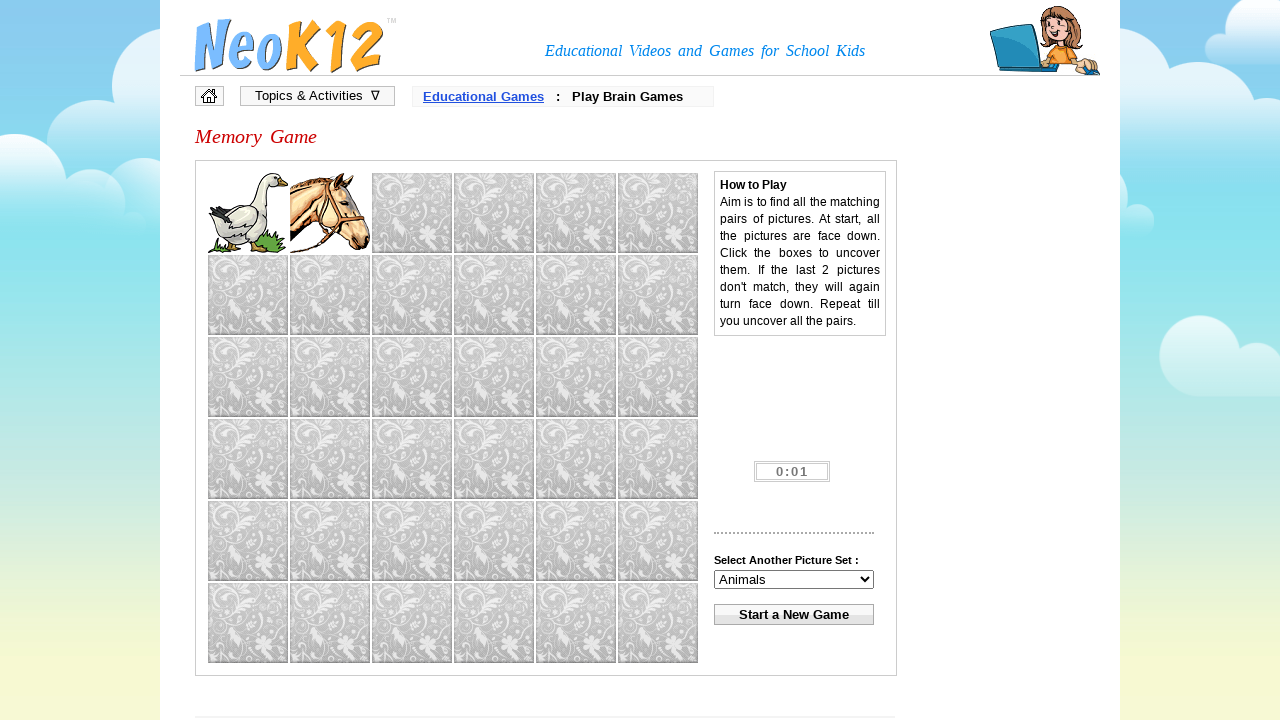

Stored first occurrence of image 'img10' at tile 1
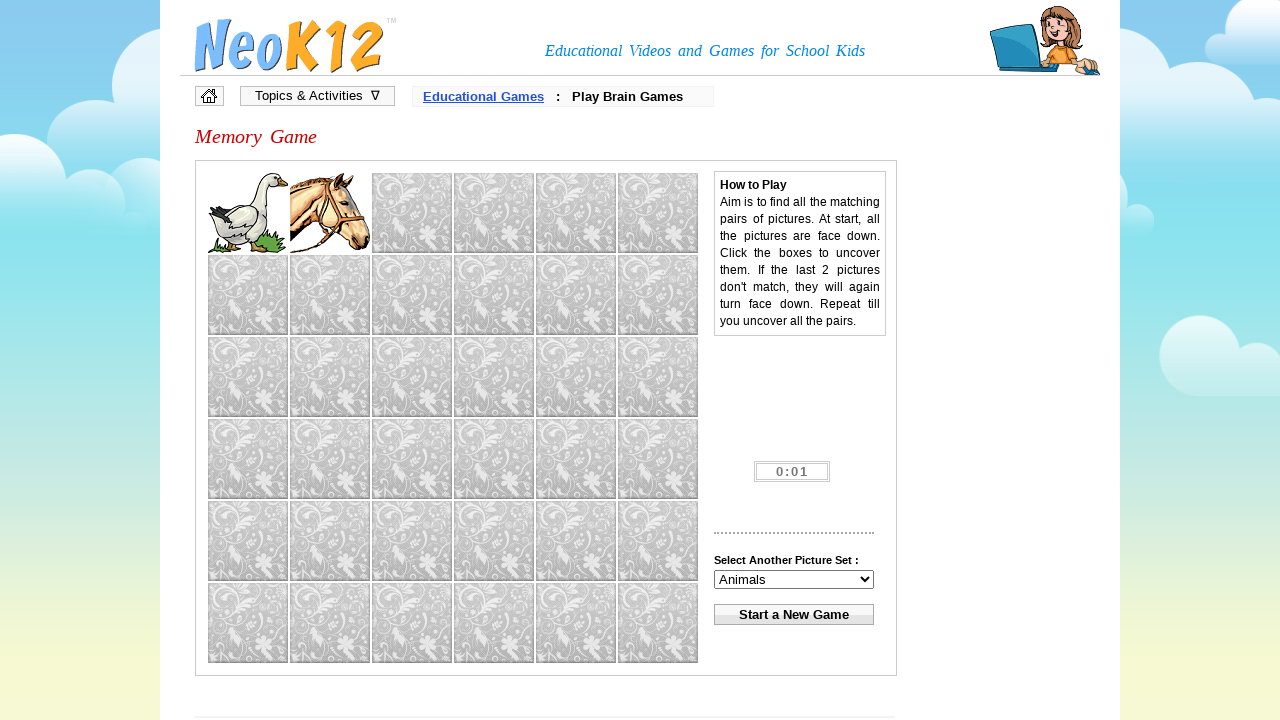

Waited 800ms for game to process tile clicks
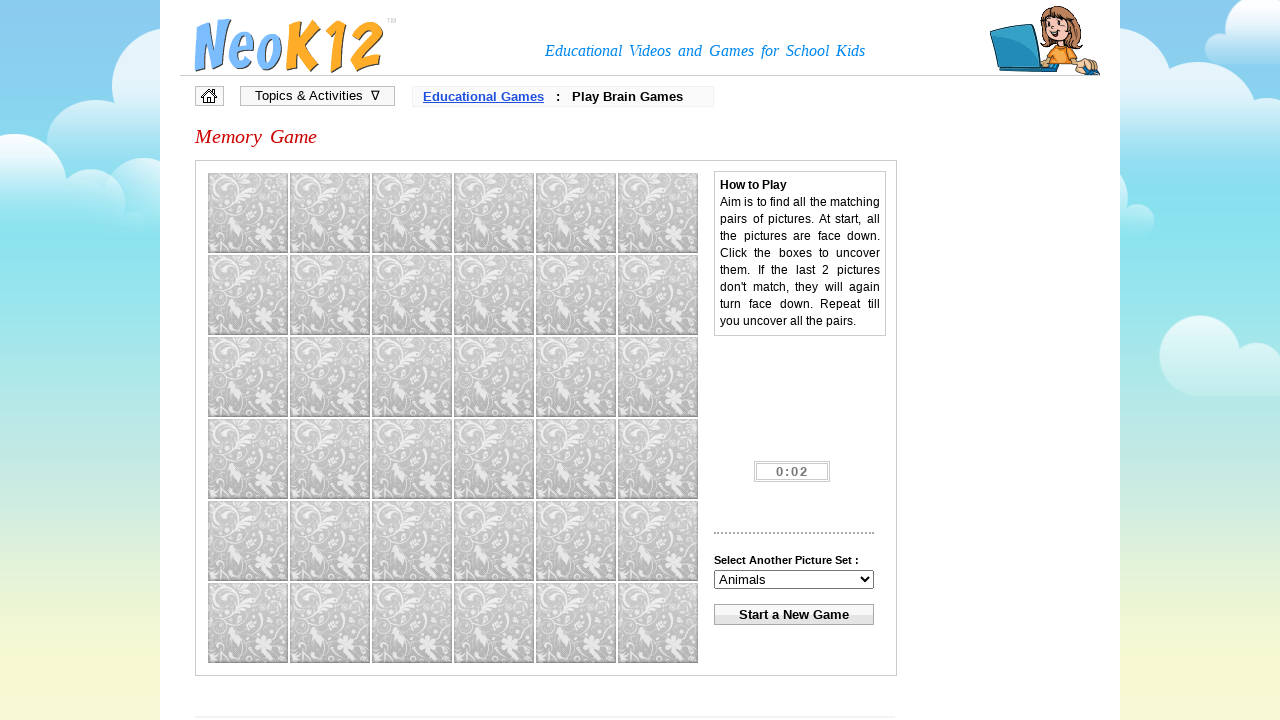

Clicked tile 2 to reveal image at (412, 213) on img[name='mmi2']
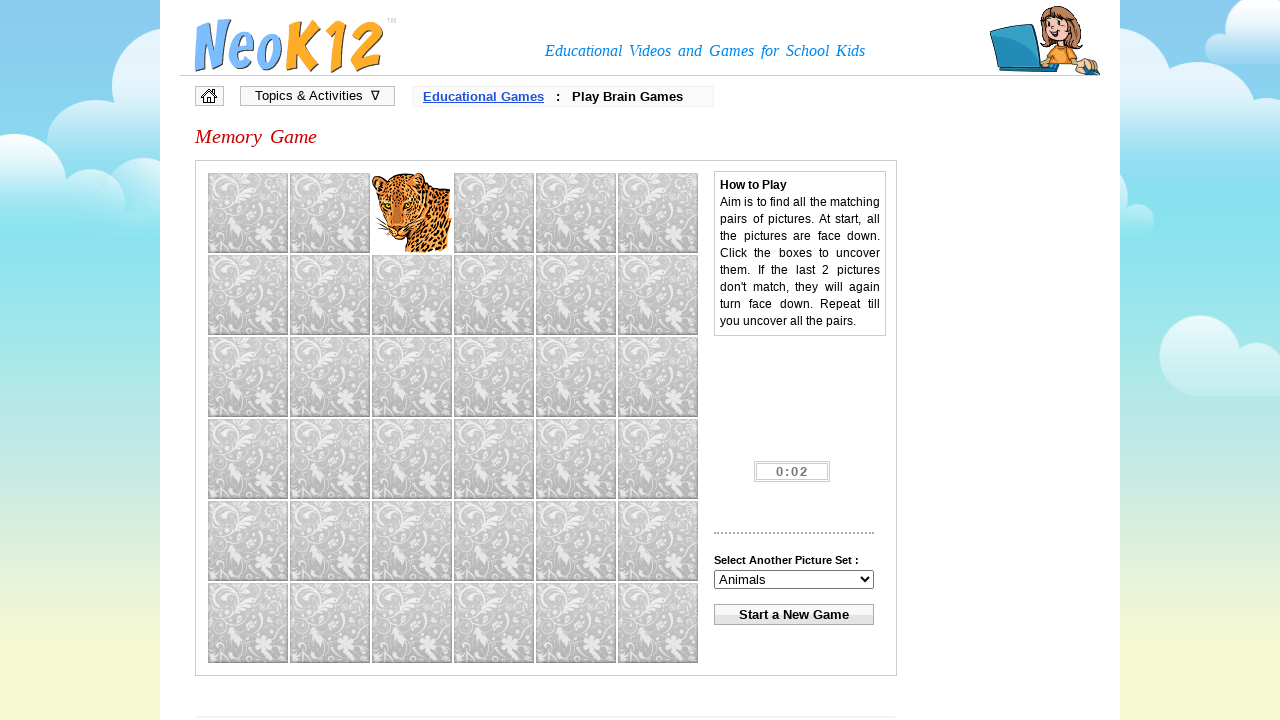

Retrieved image source URL for tile 2
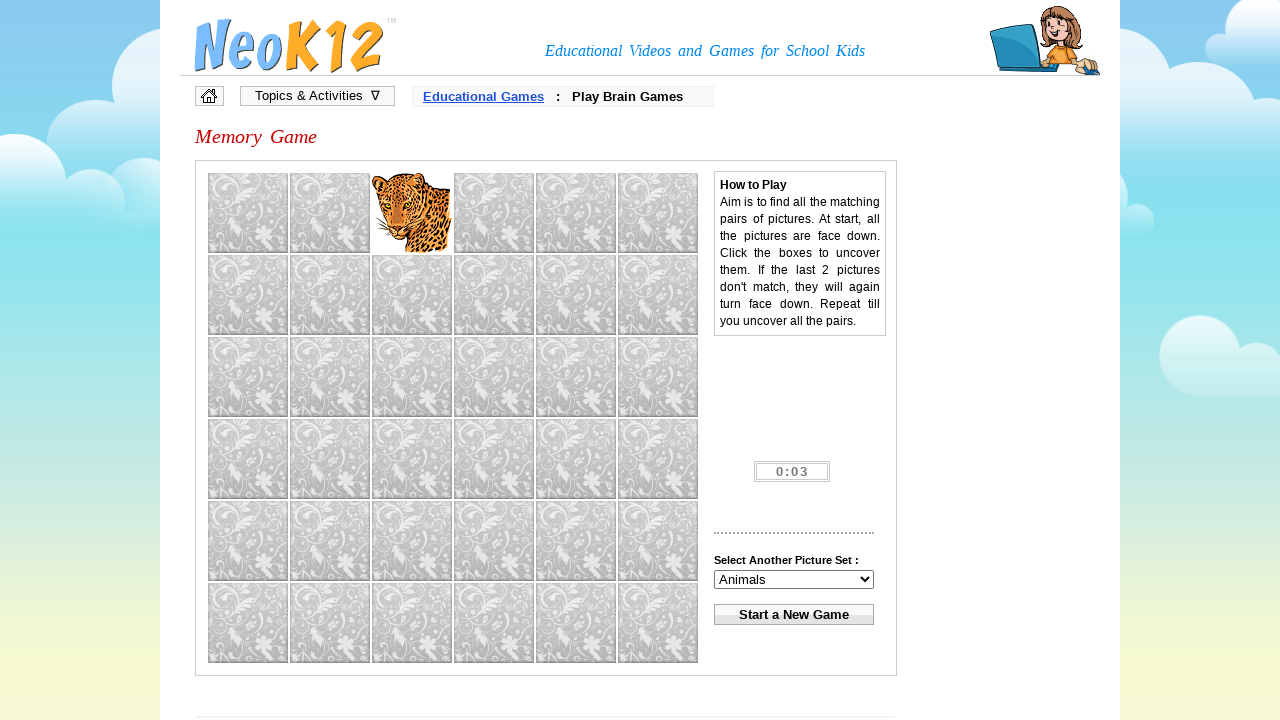

Stored first occurrence of image 'img13' at tile 2
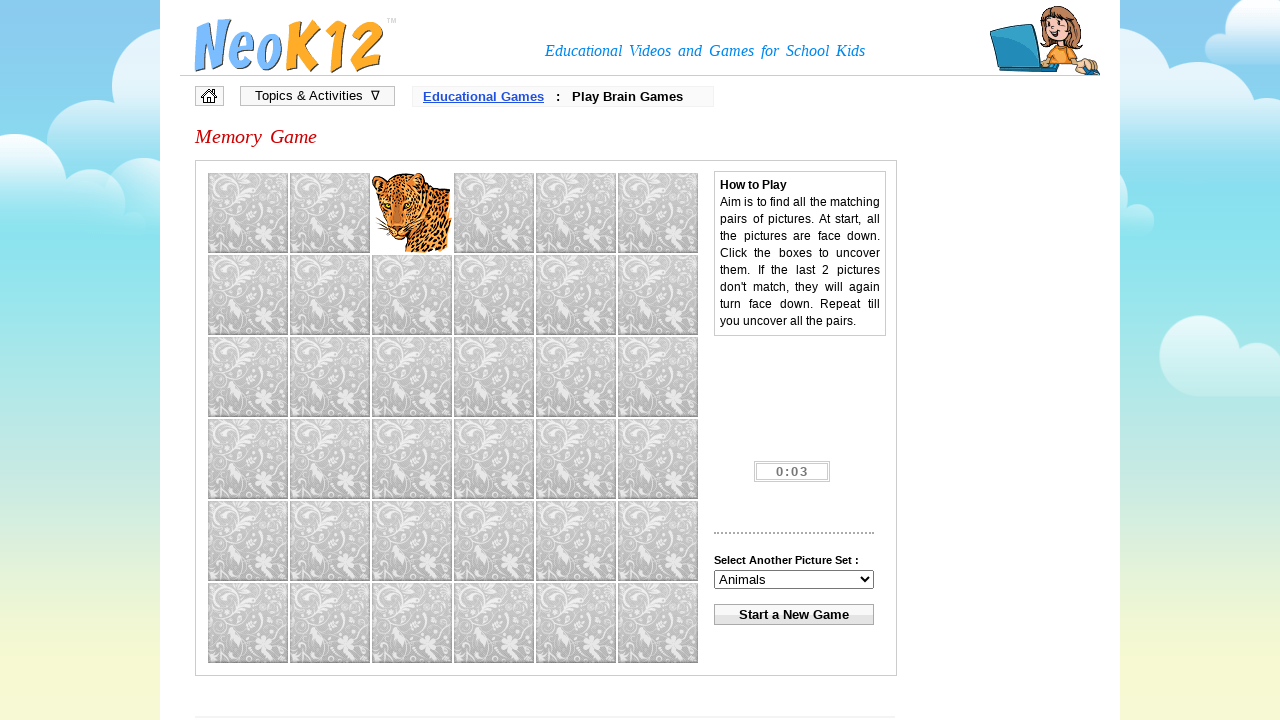

Waited 800ms for game to process tile clicks
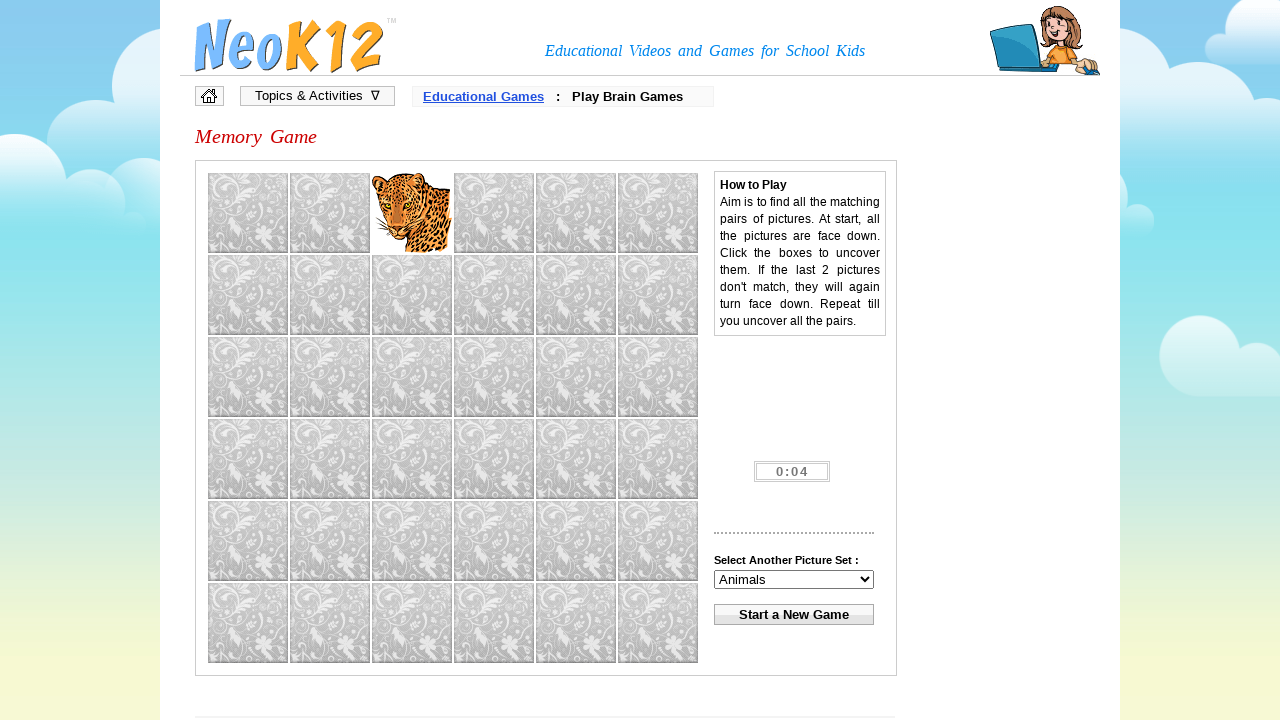

Clicked tile 3 to reveal image at (494, 213) on img[name='mmi3']
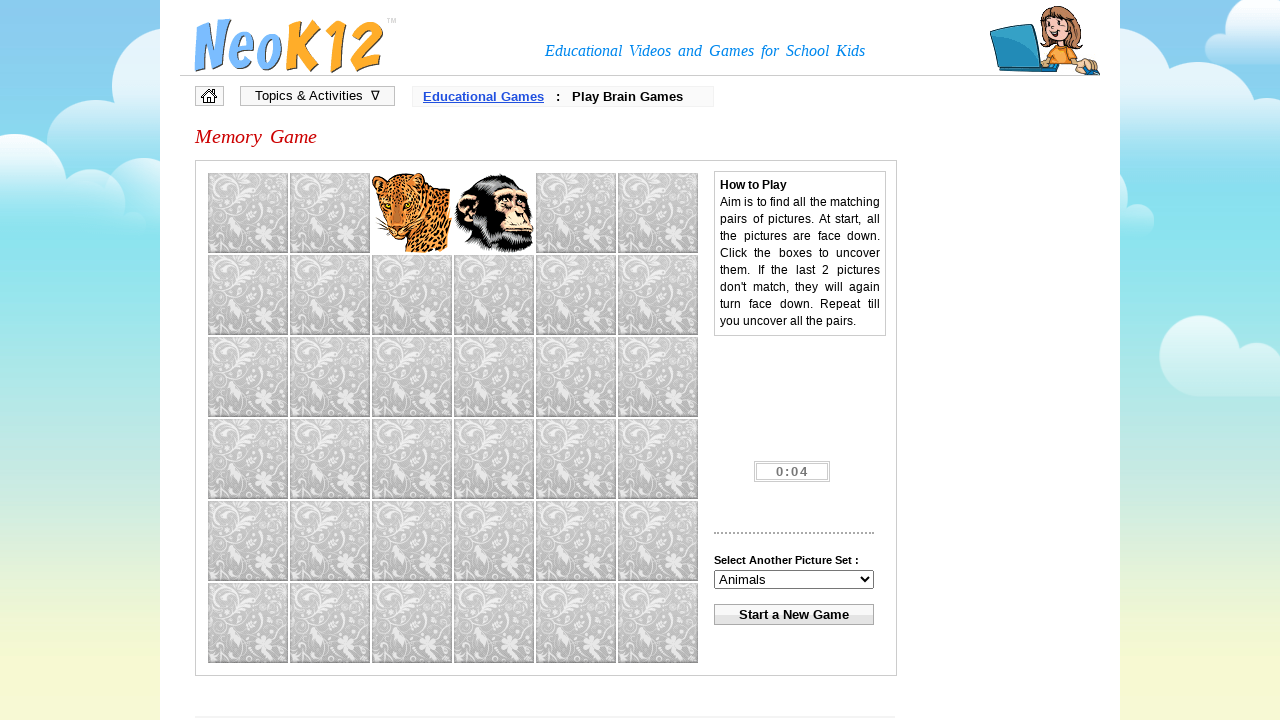

Retrieved image source URL for tile 3
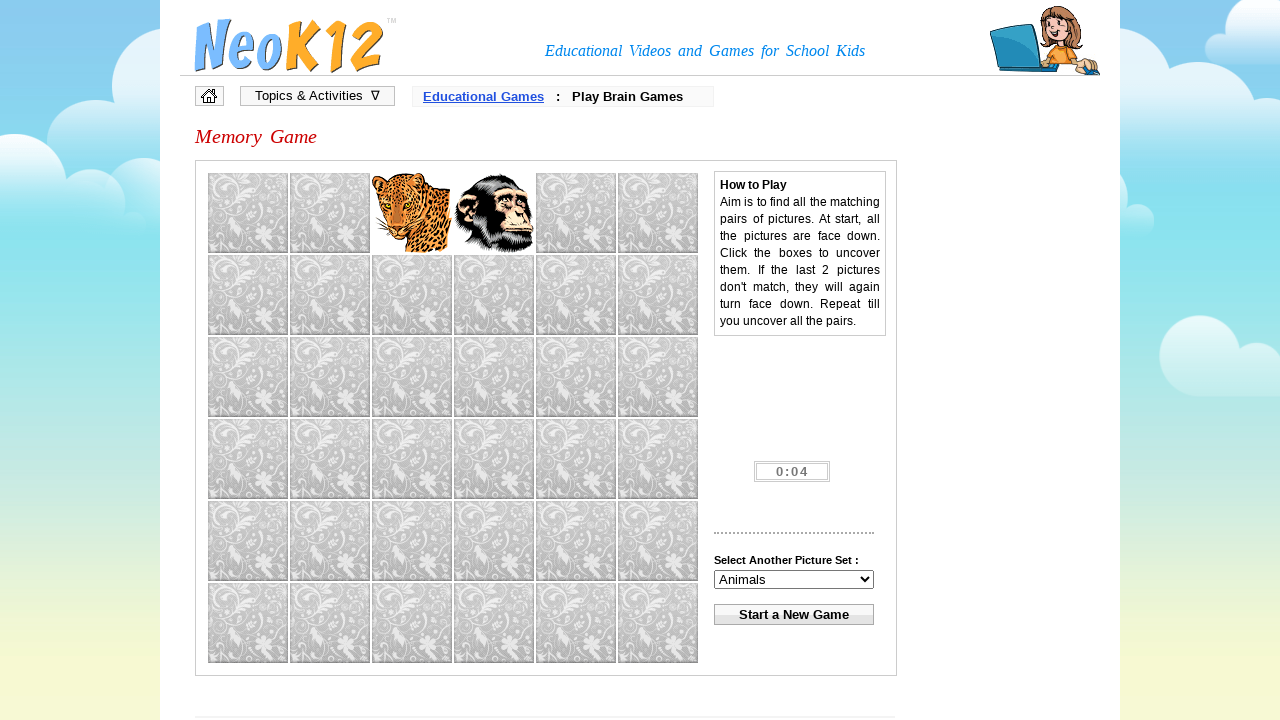

Stored first occurrence of image 'img17' at tile 3
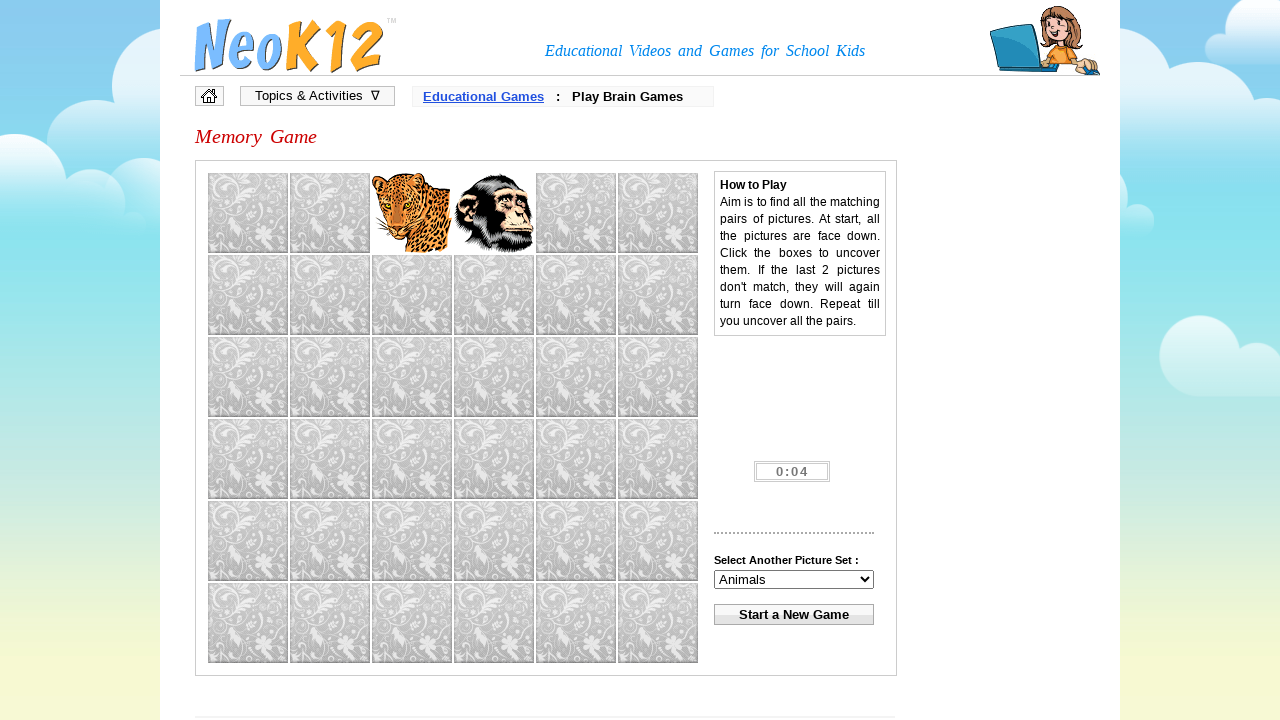

Waited 800ms for game to process tile clicks
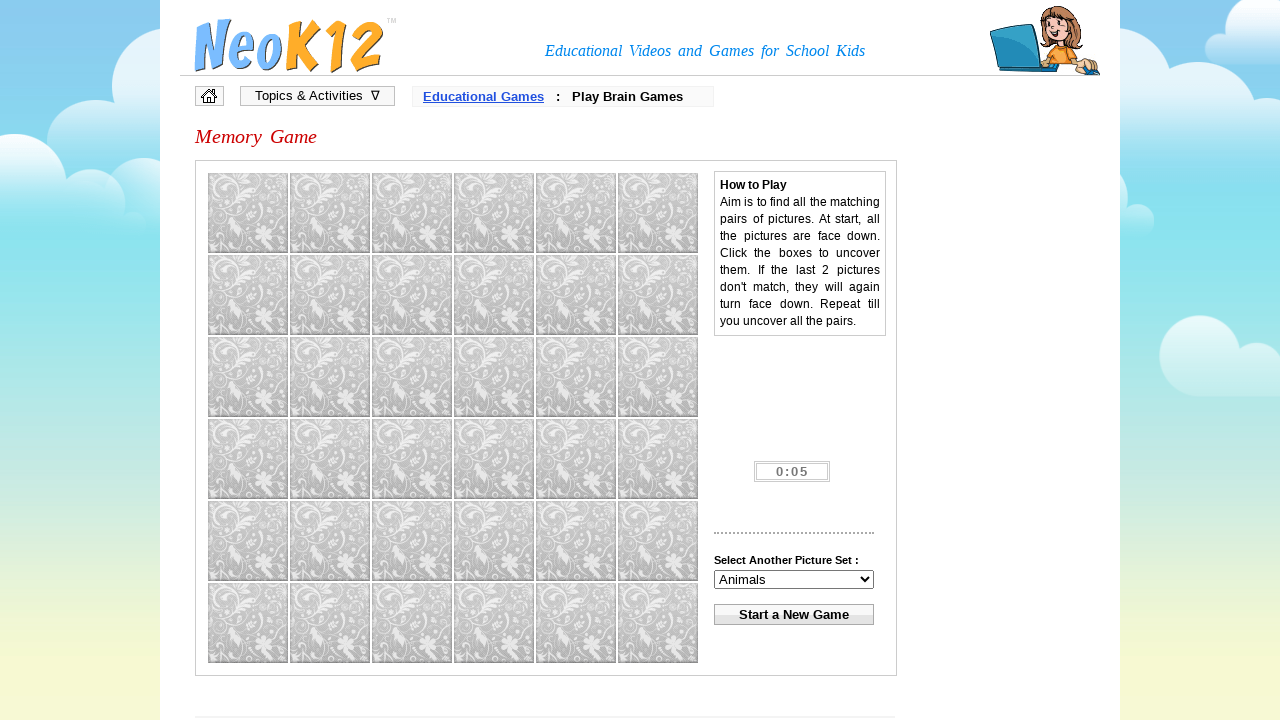

Clicked tile 4 to reveal image at (576, 213) on img[name='mmi4']
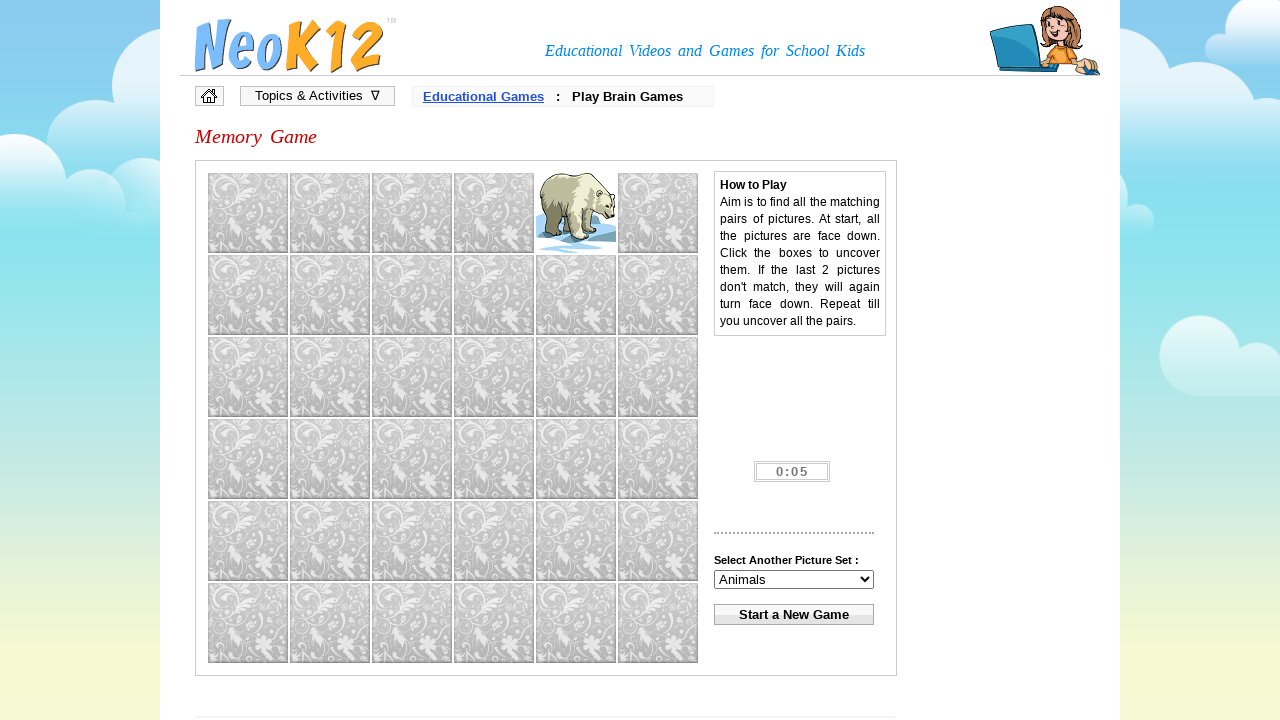

Retrieved image source URL for tile 4
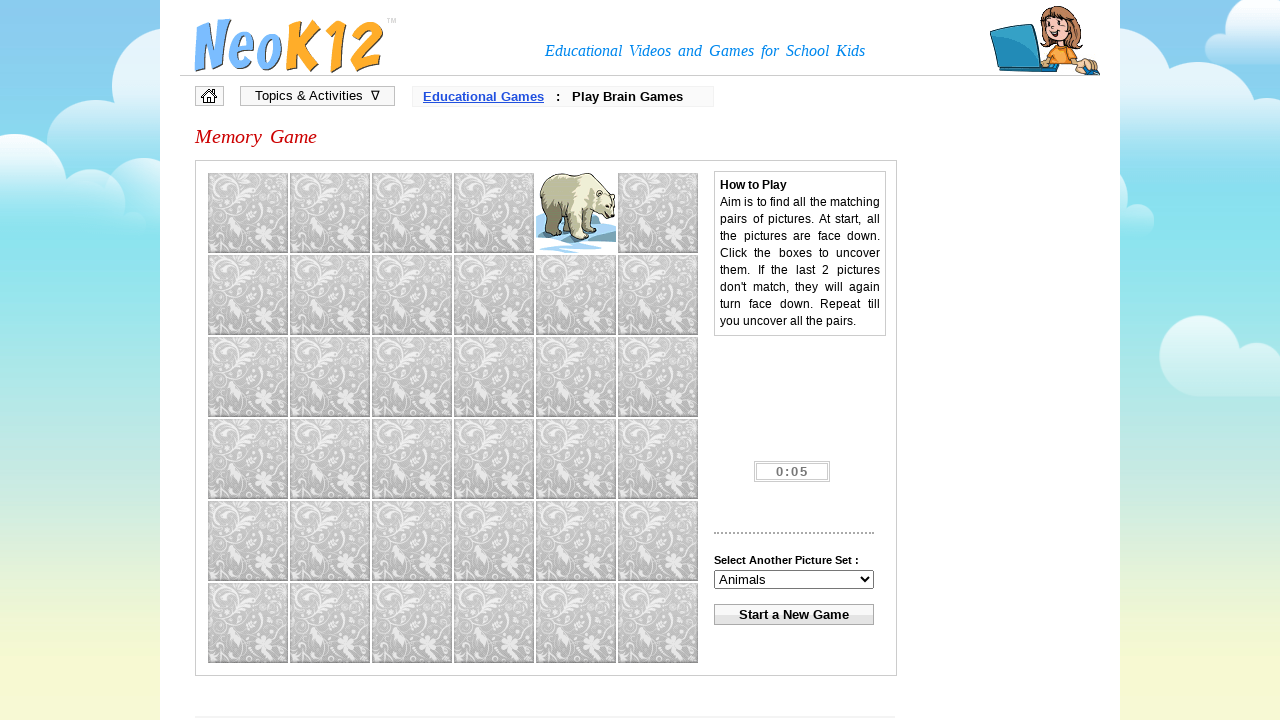

Stored first occurrence of image 'img1' at tile 4
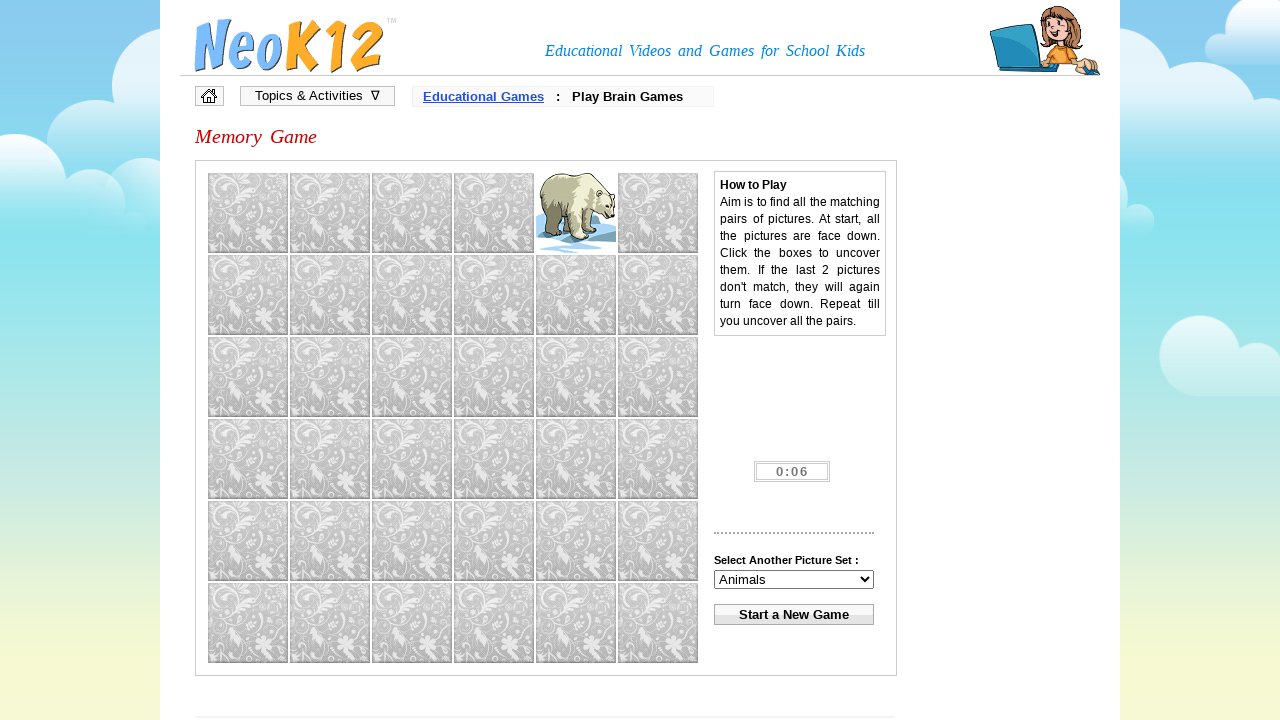

Waited 800ms for game to process tile clicks
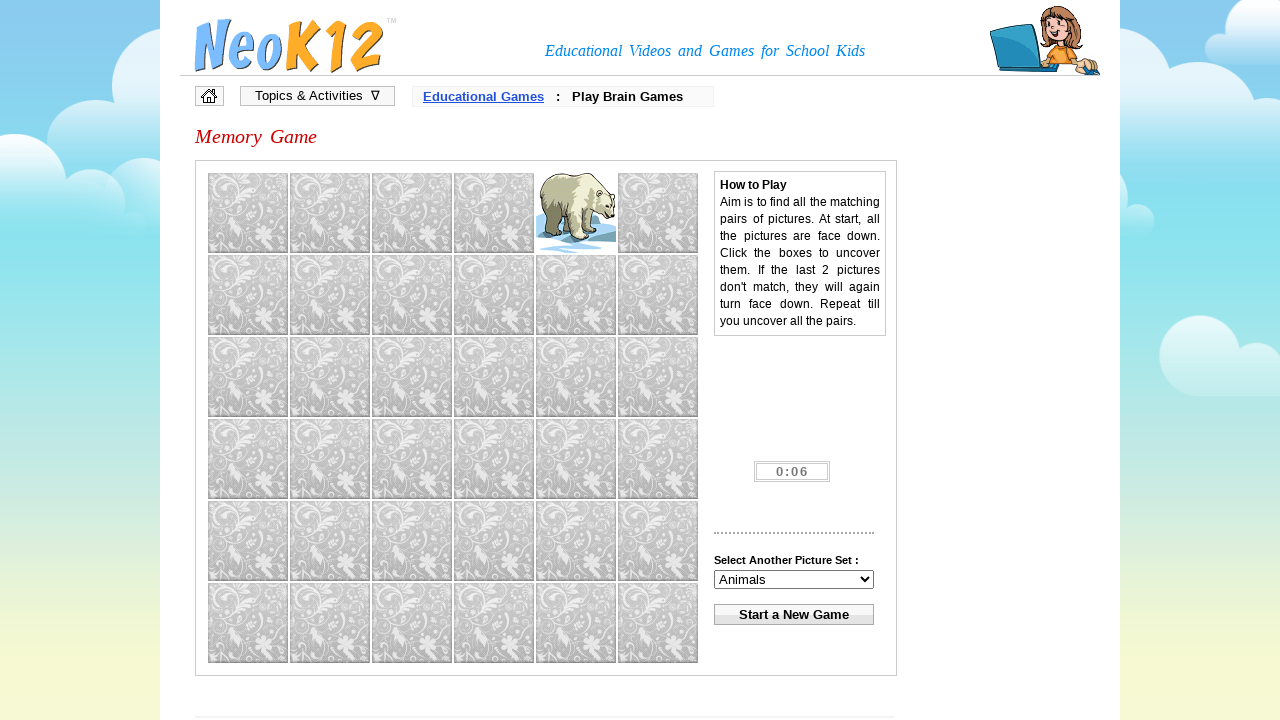

Clicked tile 5 to reveal image at (658, 213) on img[name='mmi5']
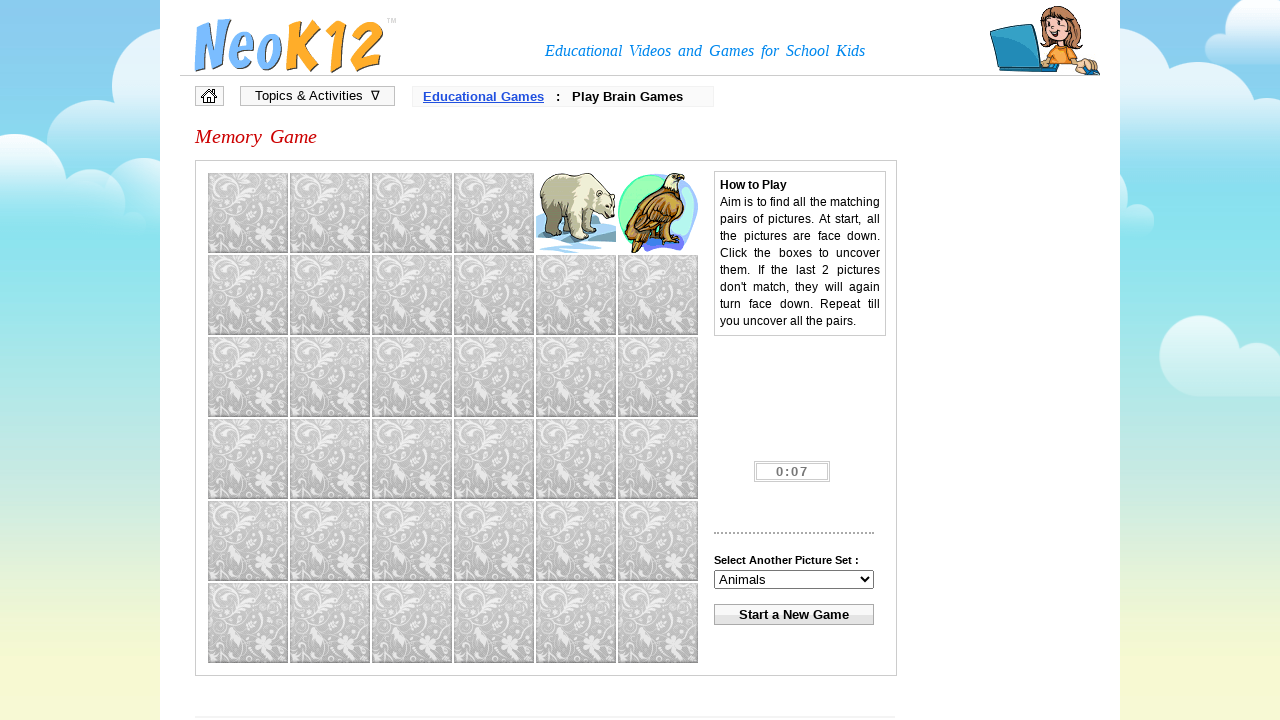

Retrieved image source URL for tile 5
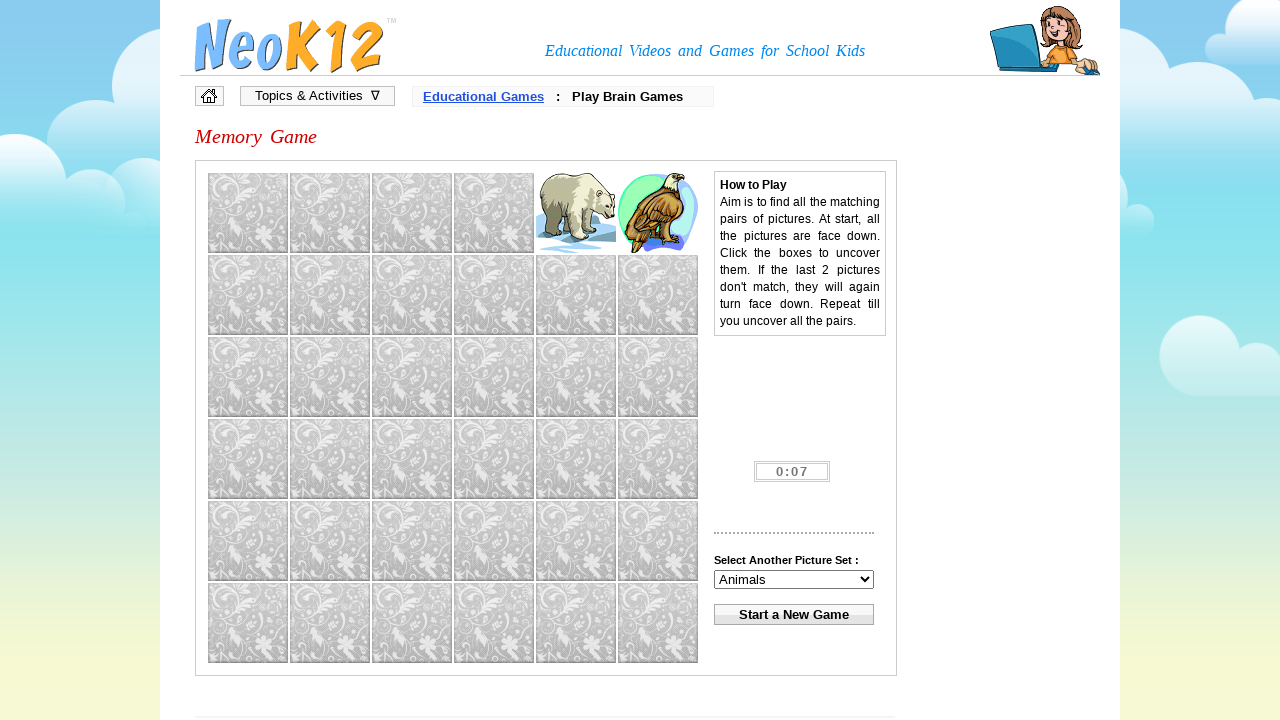

Stored first occurrence of image 'img5' at tile 5
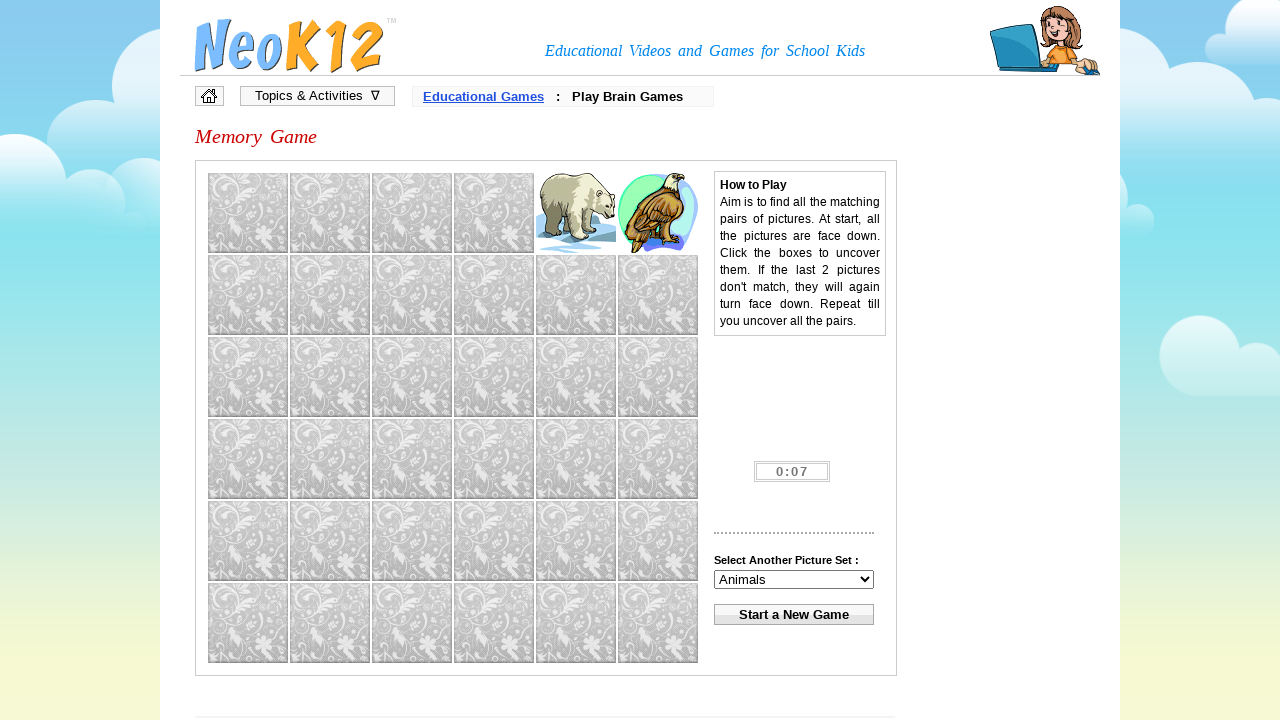

Waited 800ms for game to process tile clicks
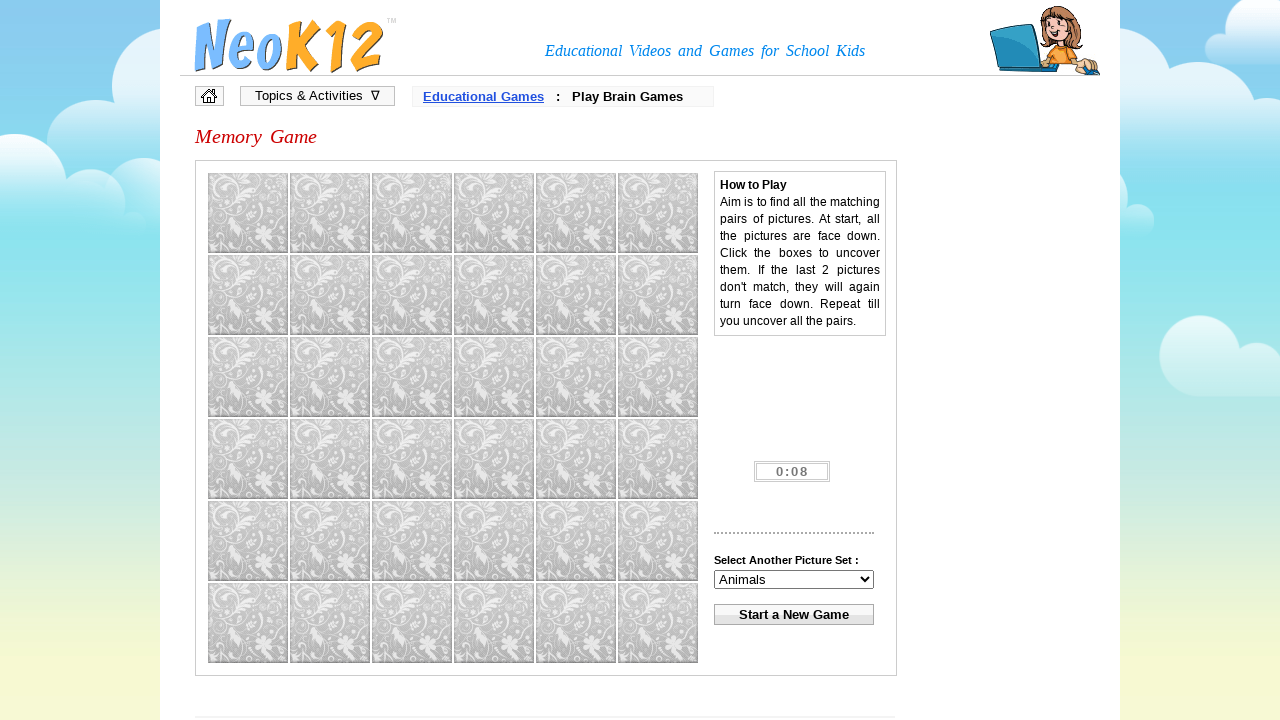

Clicked tile 6 to reveal image at (248, 295) on img[name='mmi6']
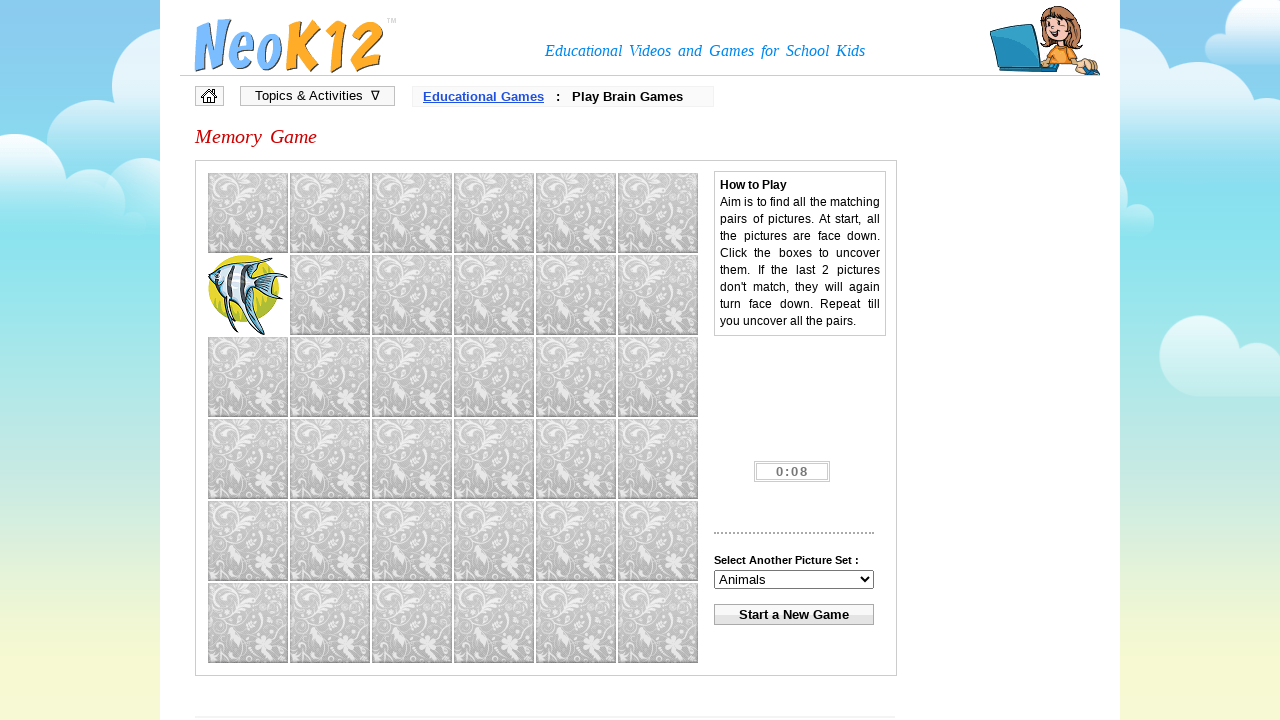

Retrieved image source URL for tile 6
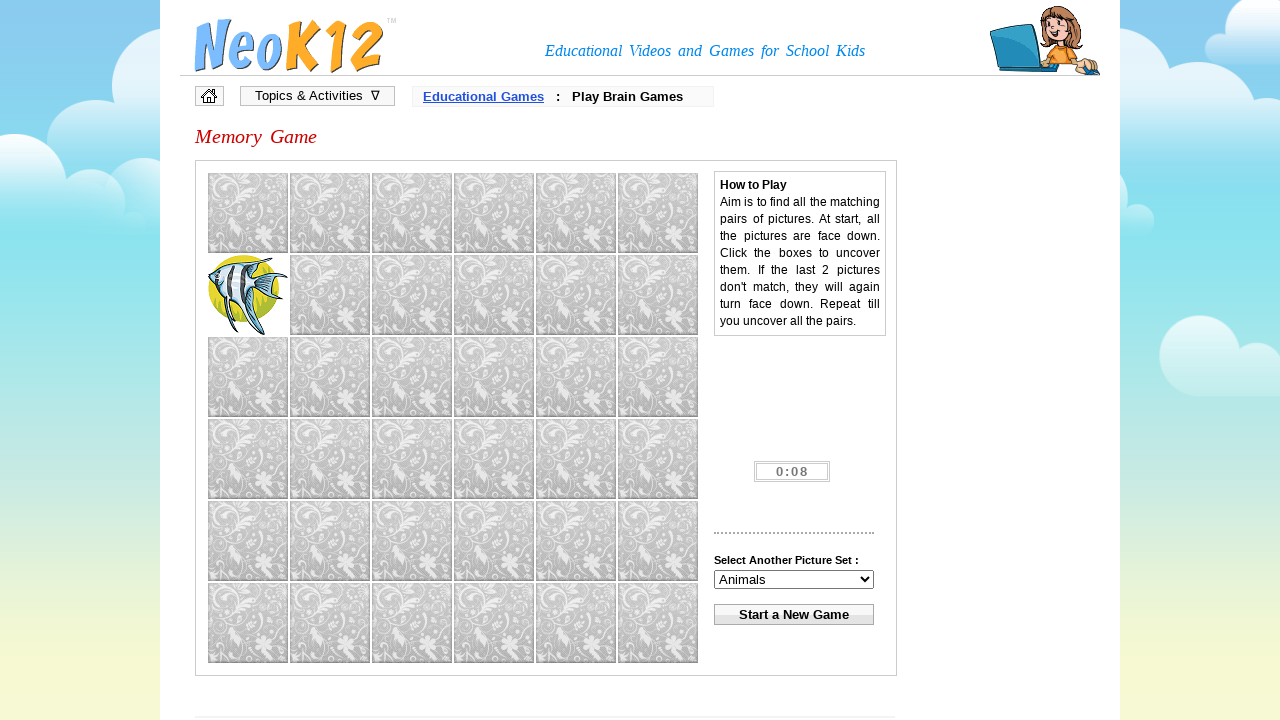

Stored first occurrence of image 'img15' at tile 6
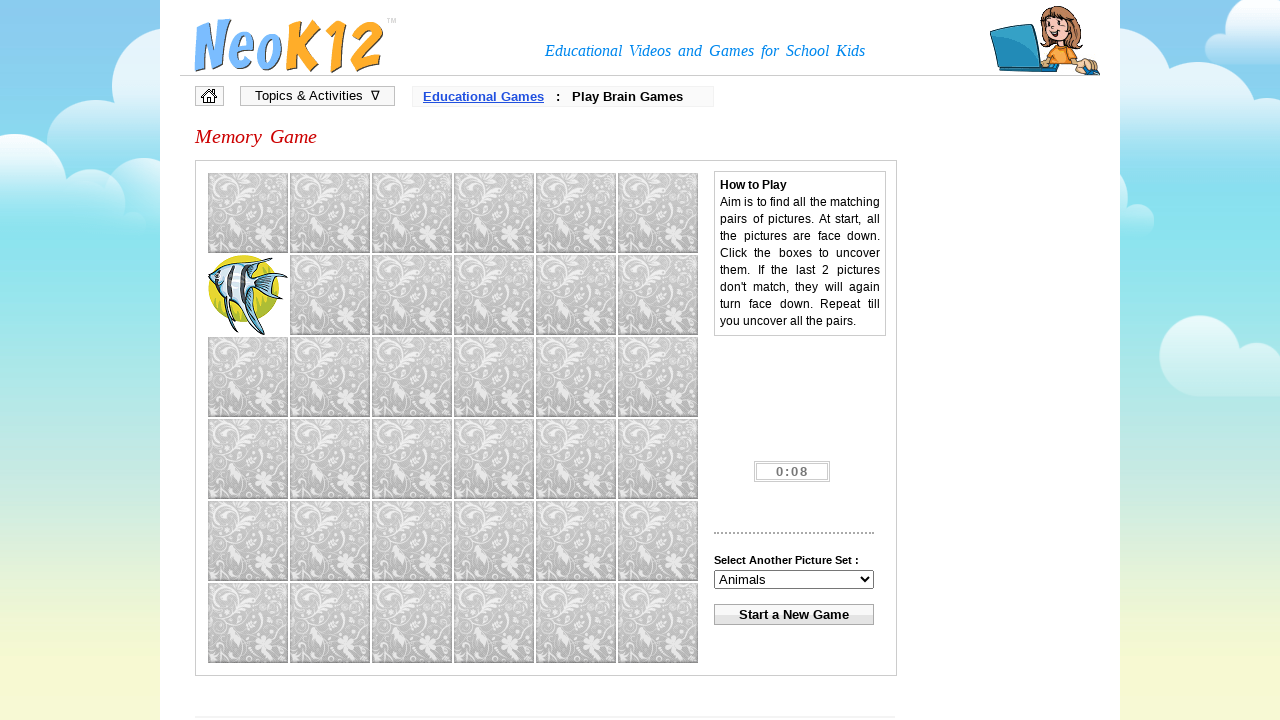

Waited 800ms for game to process tile clicks
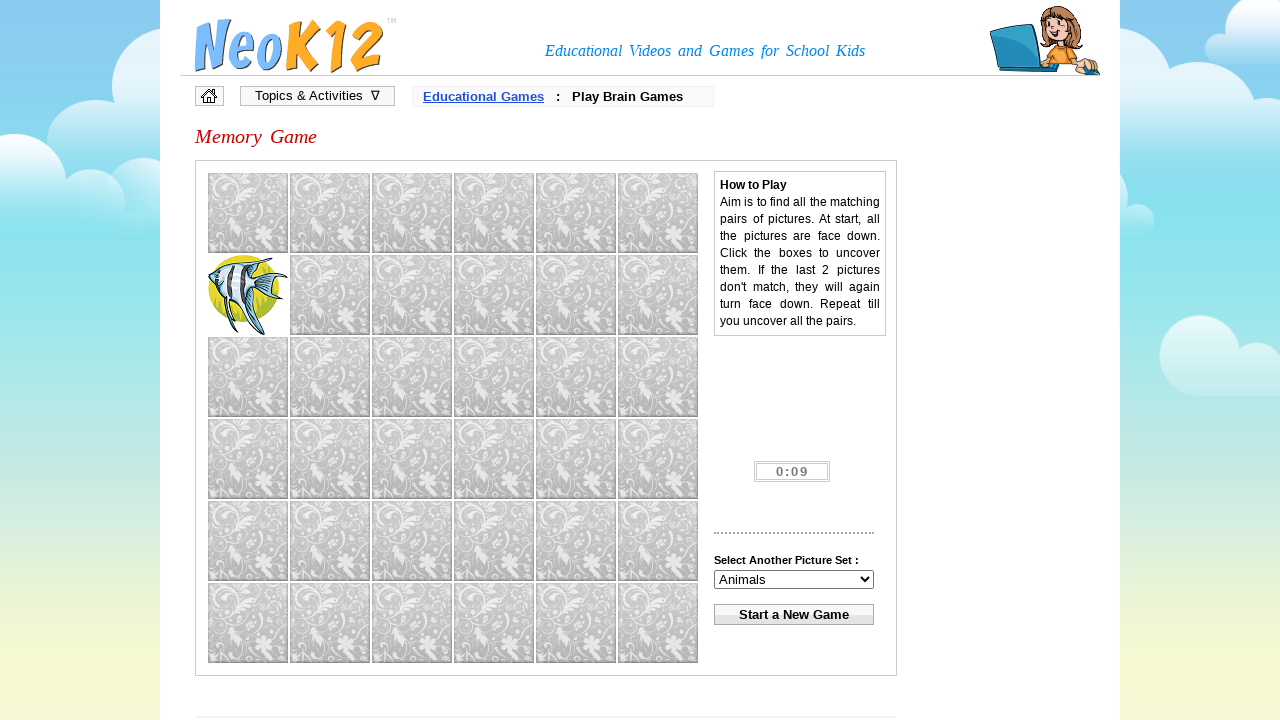

Clicked tile 7 to reveal image at (330, 295) on img[name='mmi7']
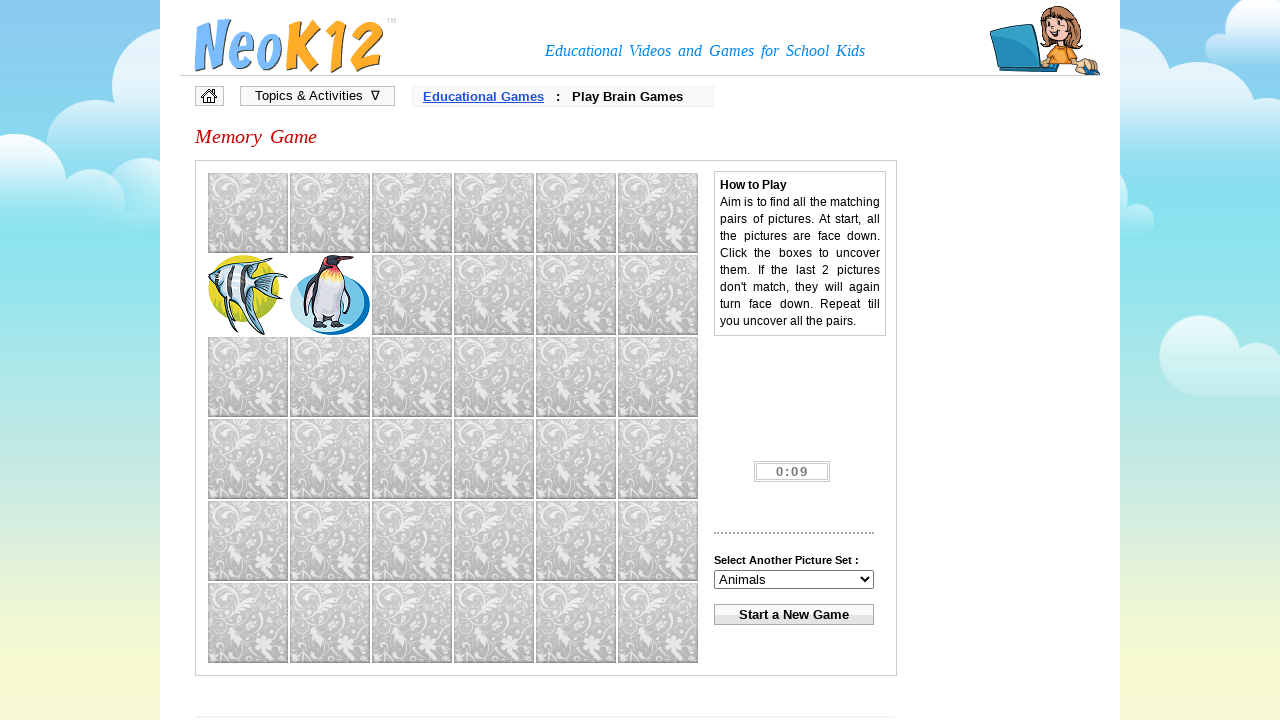

Retrieved image source URL for tile 7
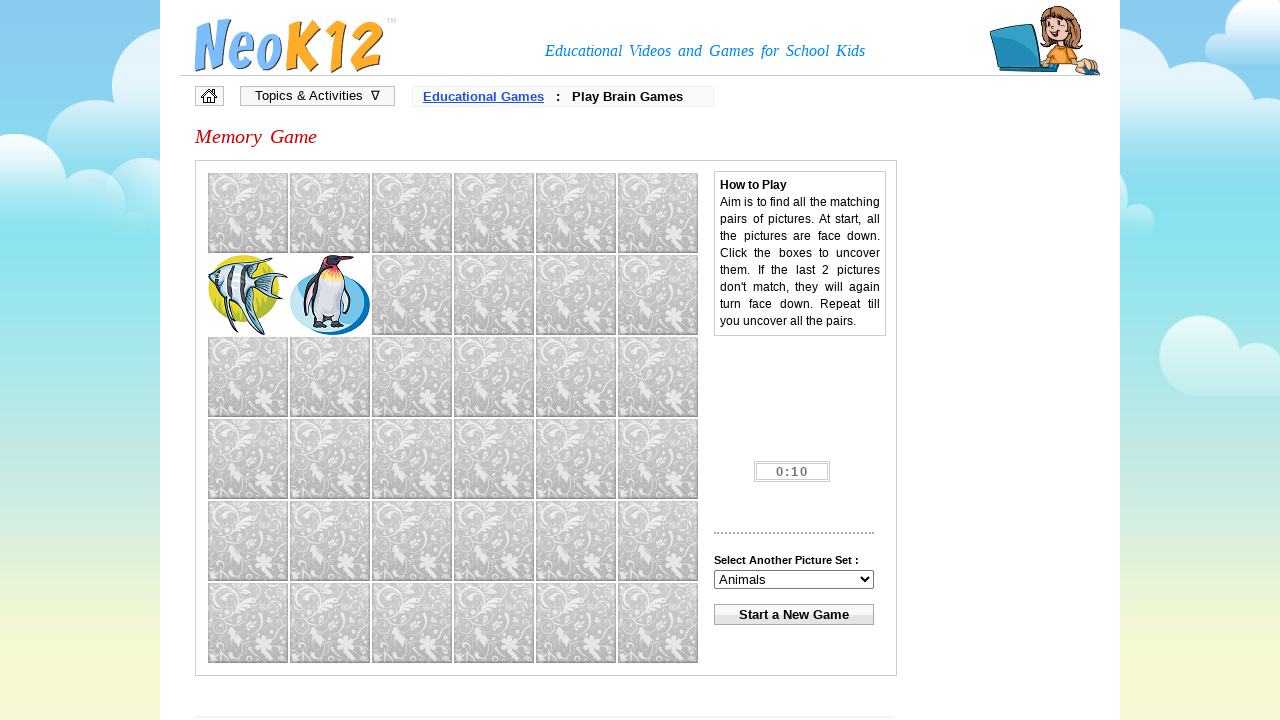

Stored first occurrence of image 'img18' at tile 7
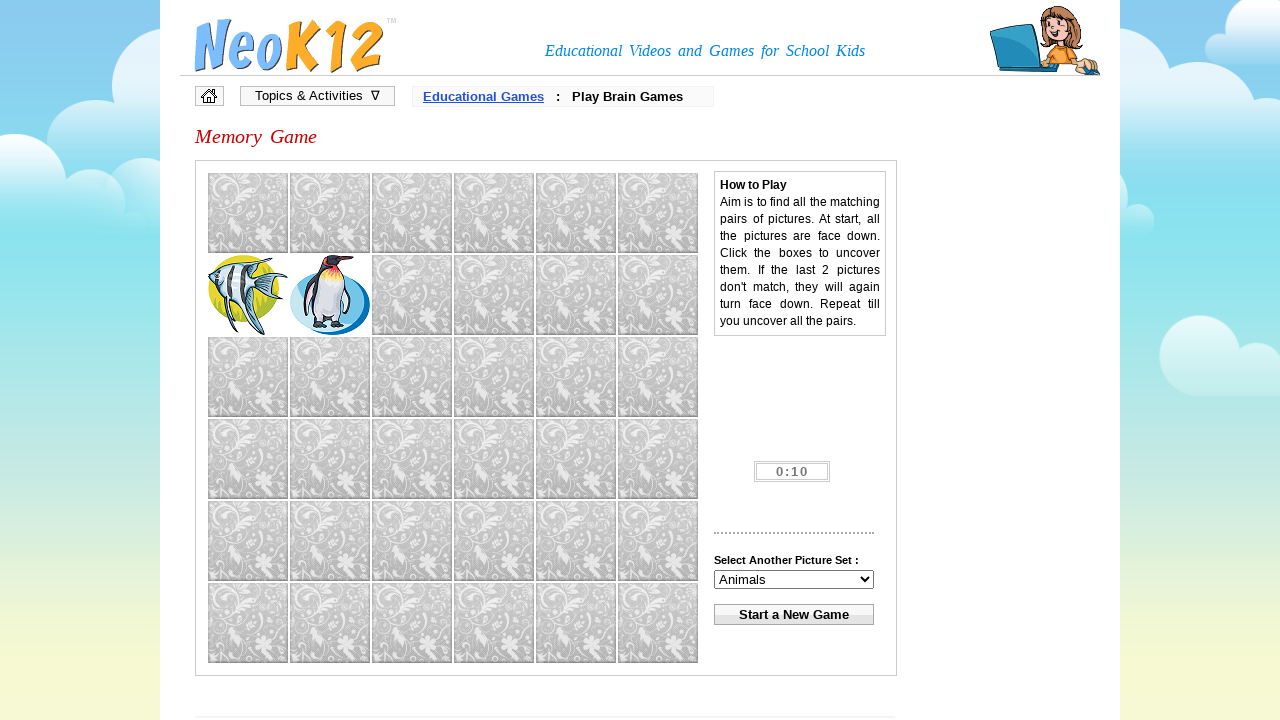

Waited 800ms for game to process tile clicks
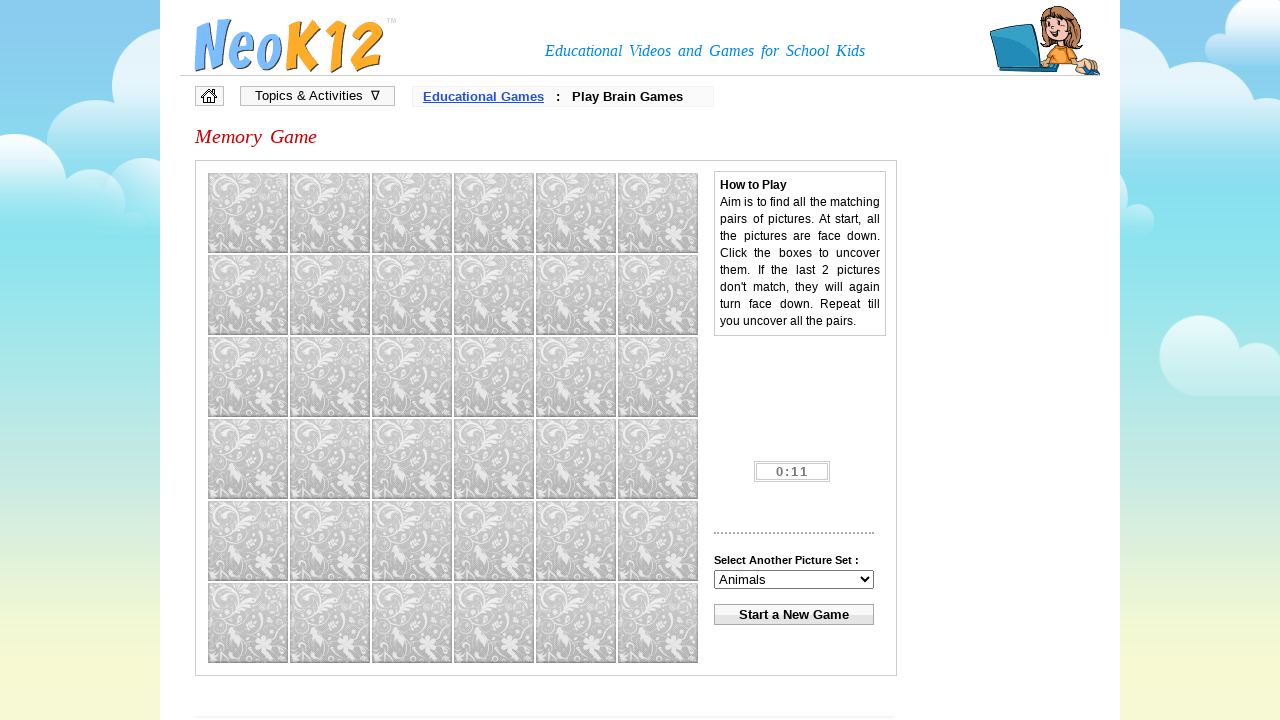

Clicked tile 8 to reveal image at (412, 295) on img[name='mmi8']
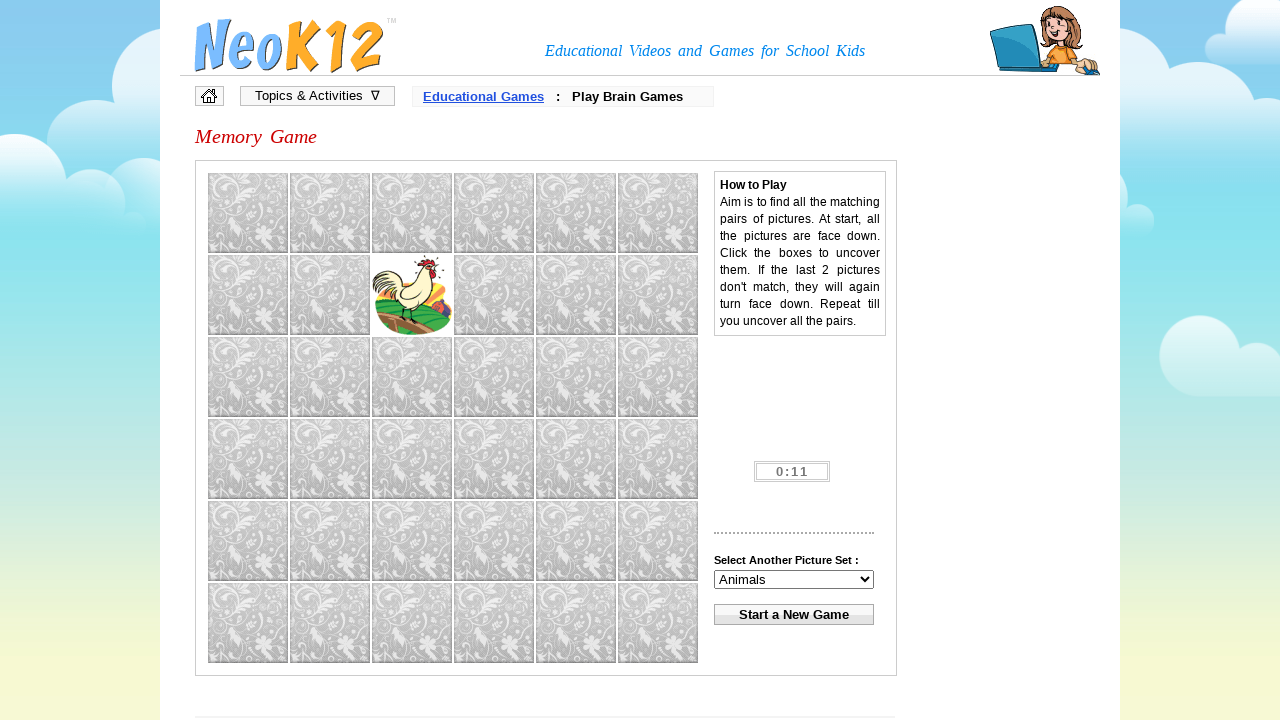

Retrieved image source URL for tile 8
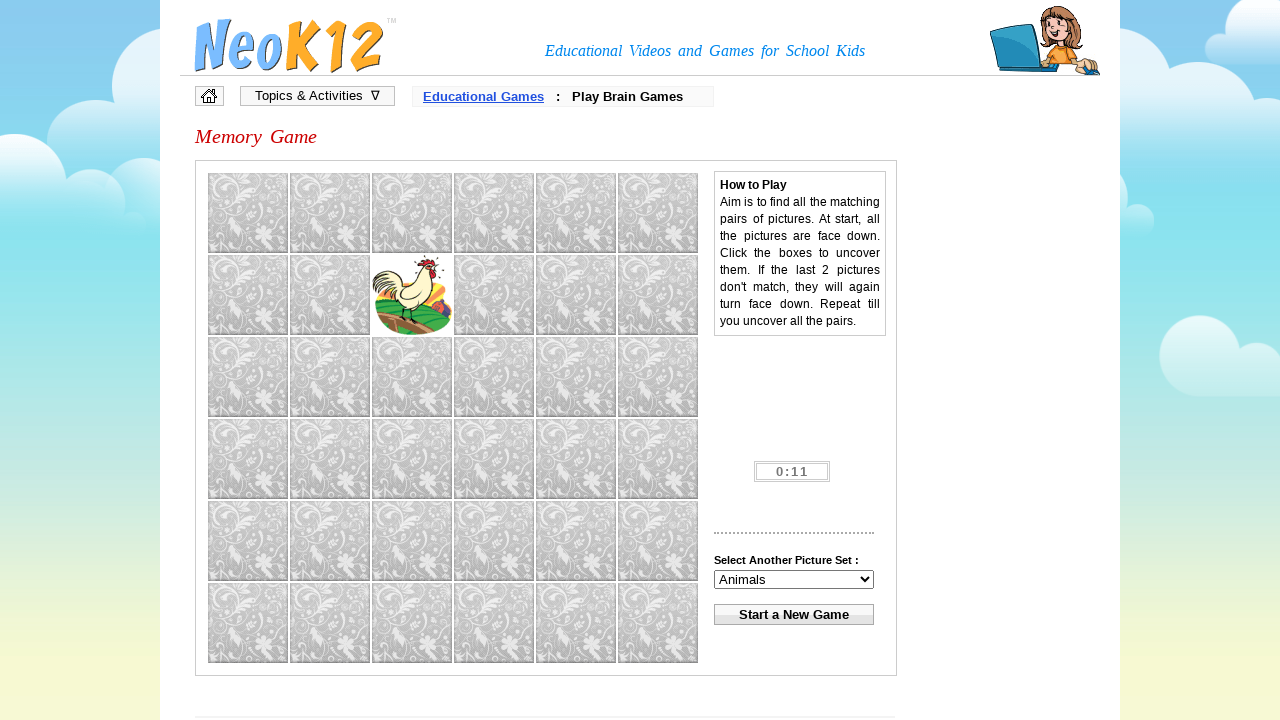

Stored first occurrence of image 'img7' at tile 8
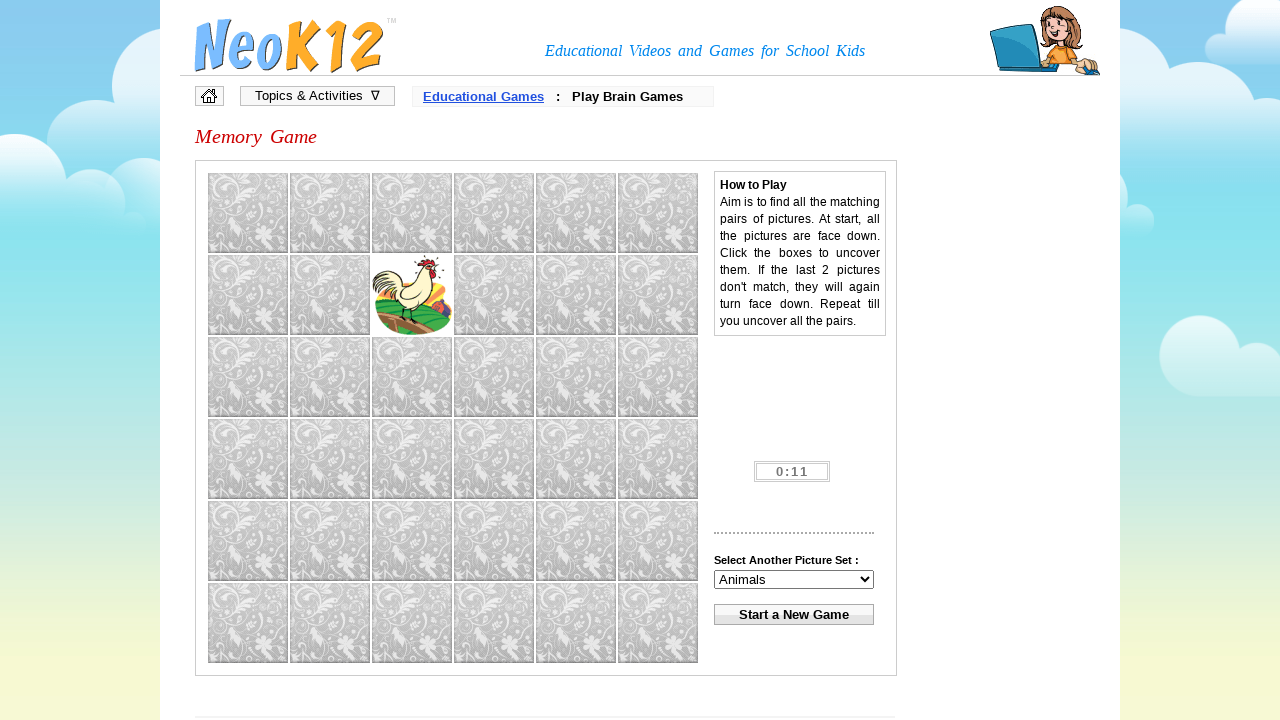

Waited 800ms for game to process tile clicks
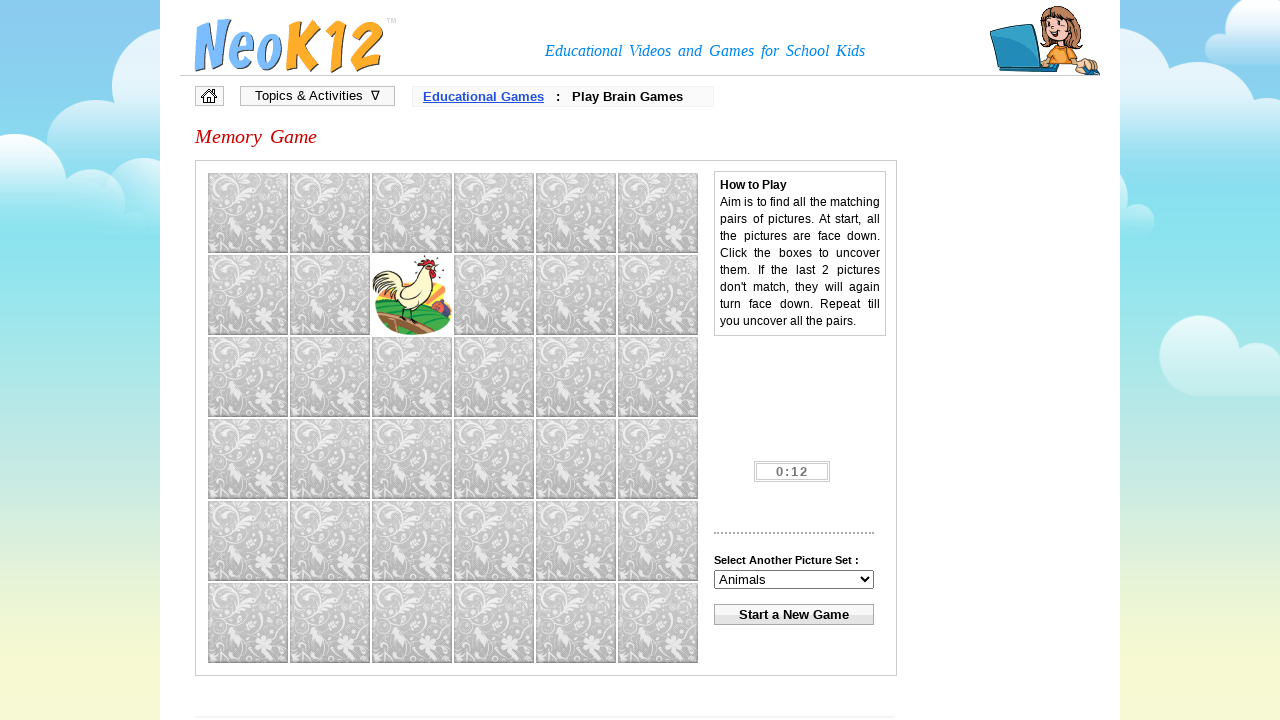

Clicked tile 9 to reveal image at (494, 295) on img[name='mmi9']
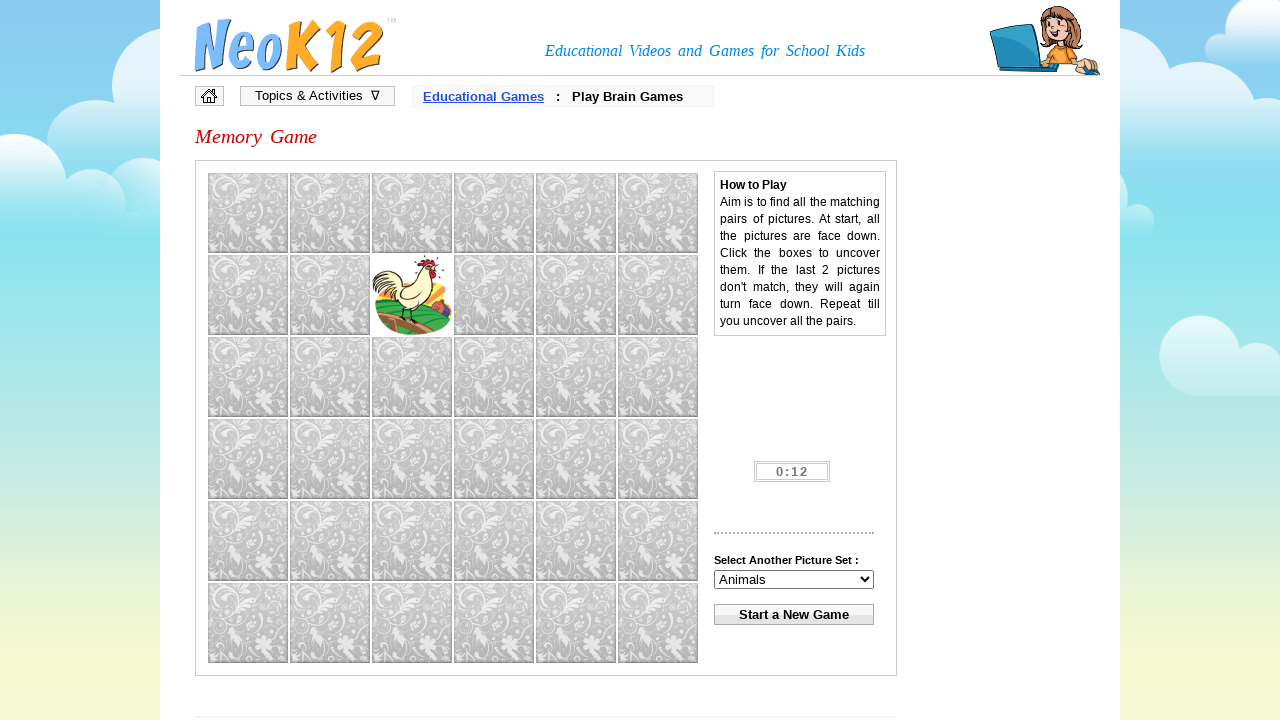

Retrieved image source URL for tile 9
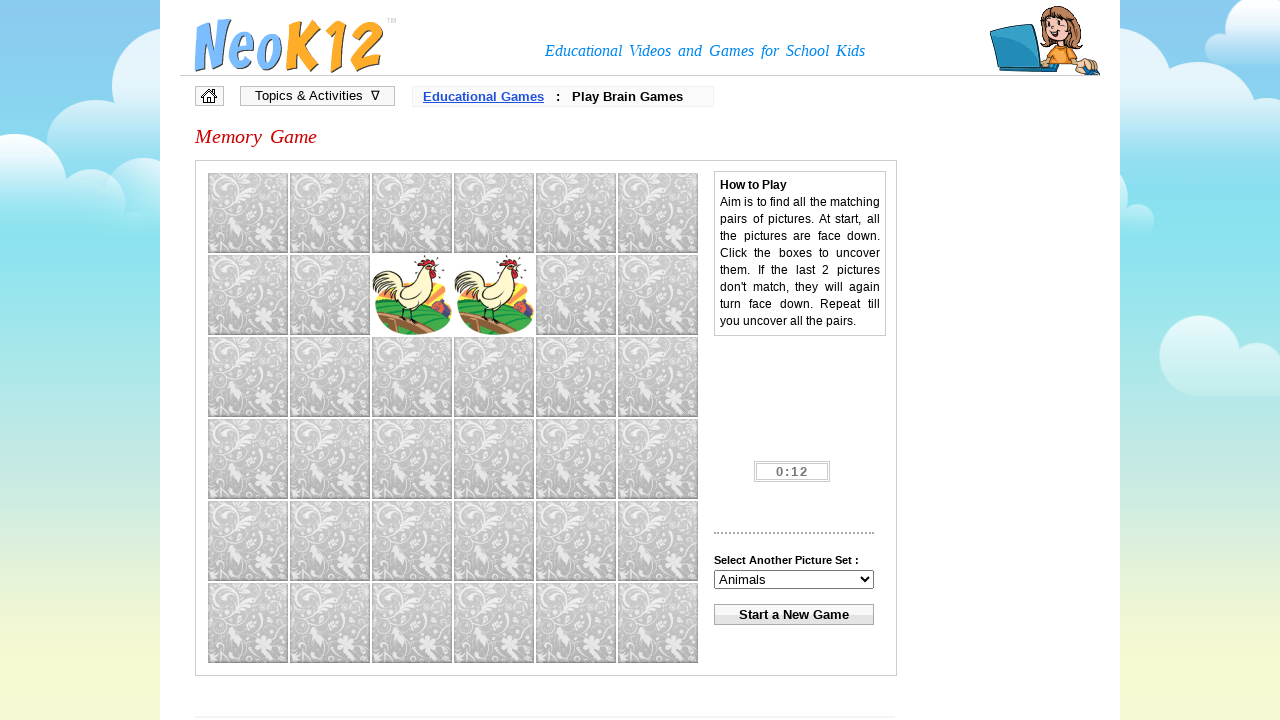

Found matching pair for 'img7' and clicked tile 8 at (412, 295) on img[name='mmi8']
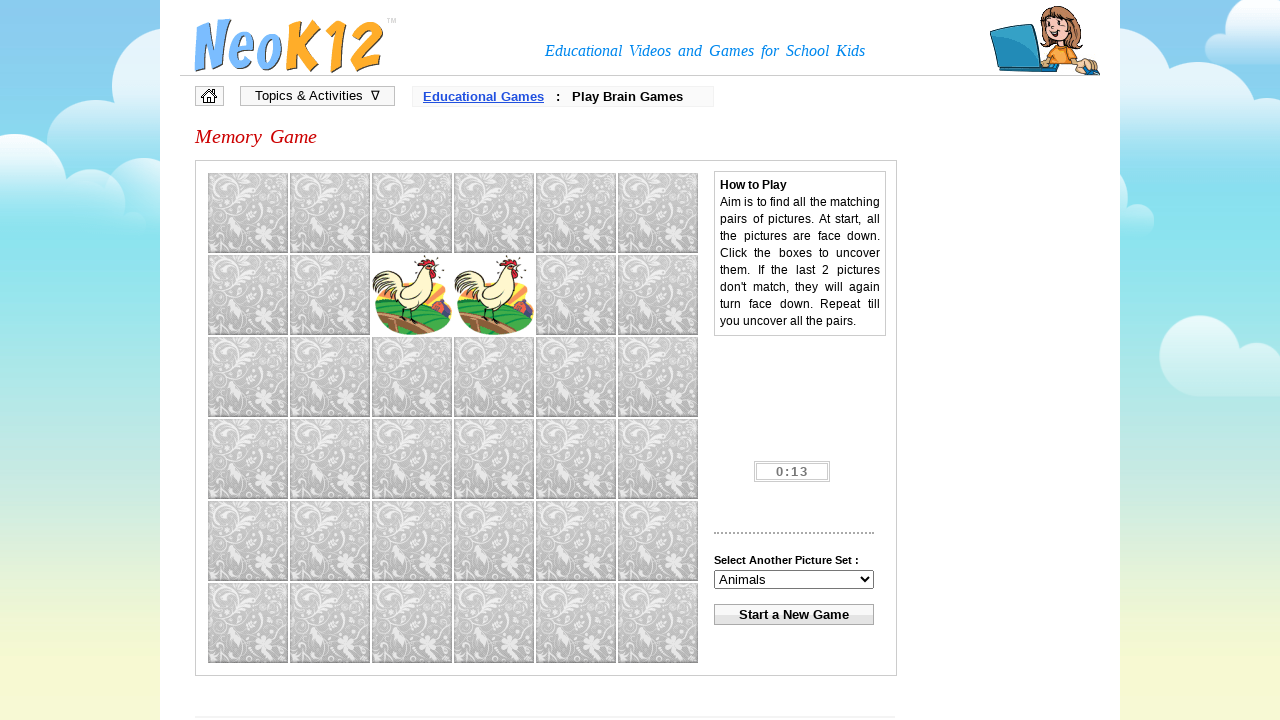

Waited 800ms for game to process tile clicks
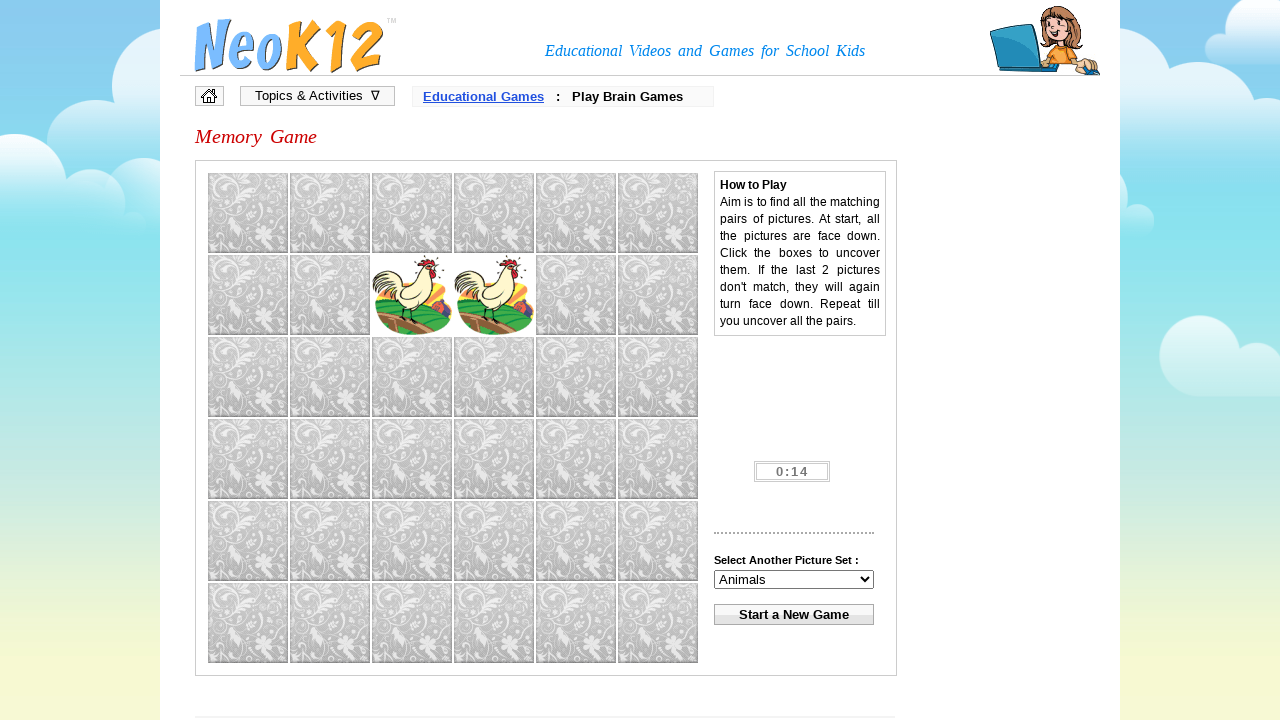

Clicked tile 10 to reveal image at (576, 295) on img[name='mmi10']
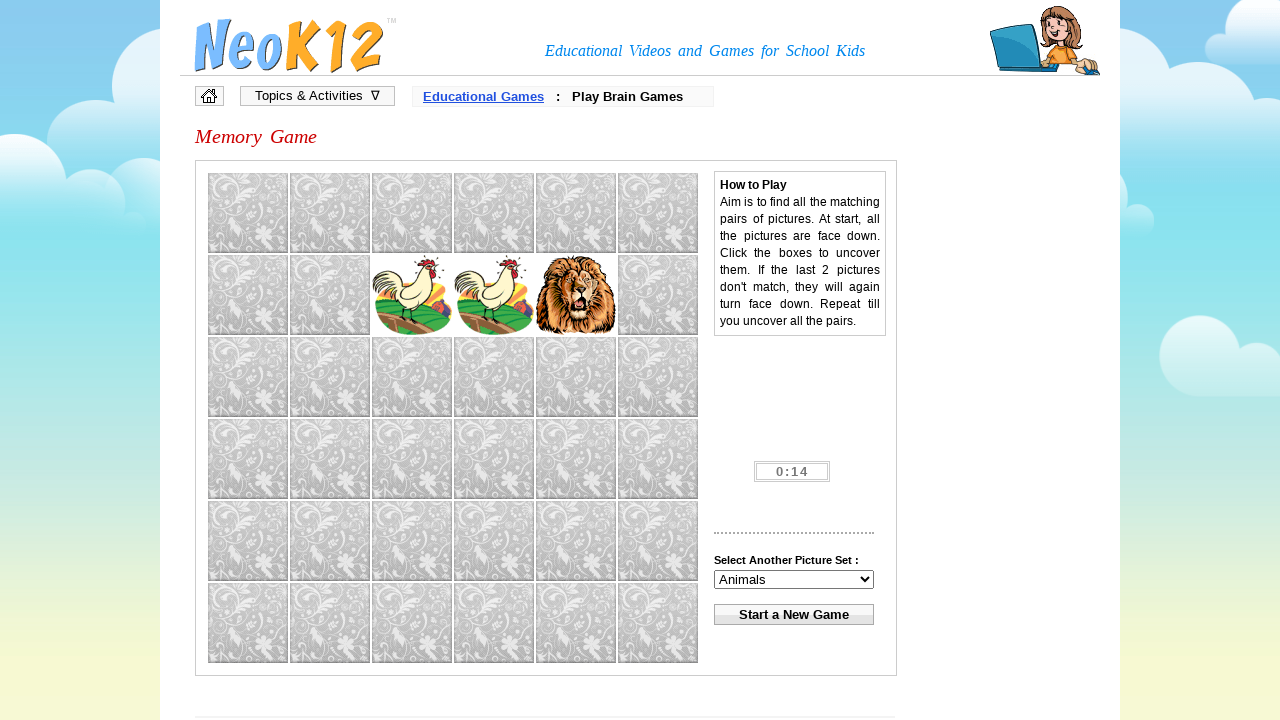

Retrieved image source URL for tile 10
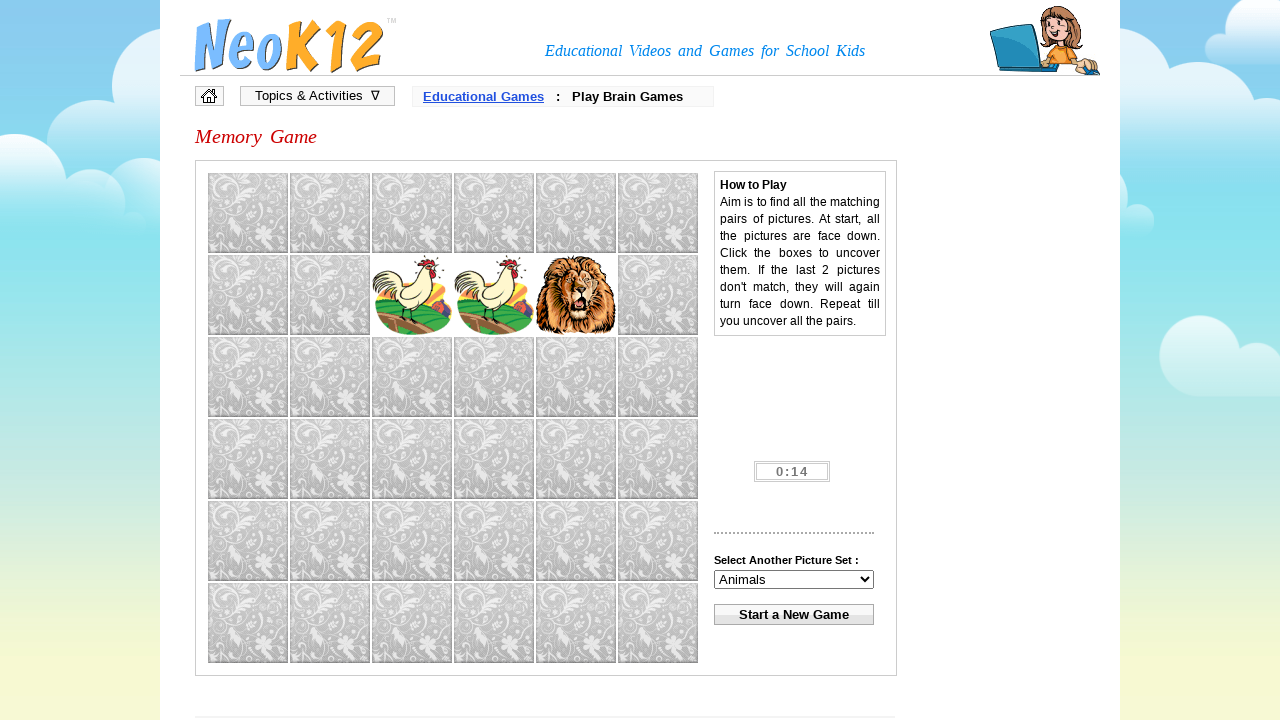

Stored first occurrence of image 'img16' at tile 10
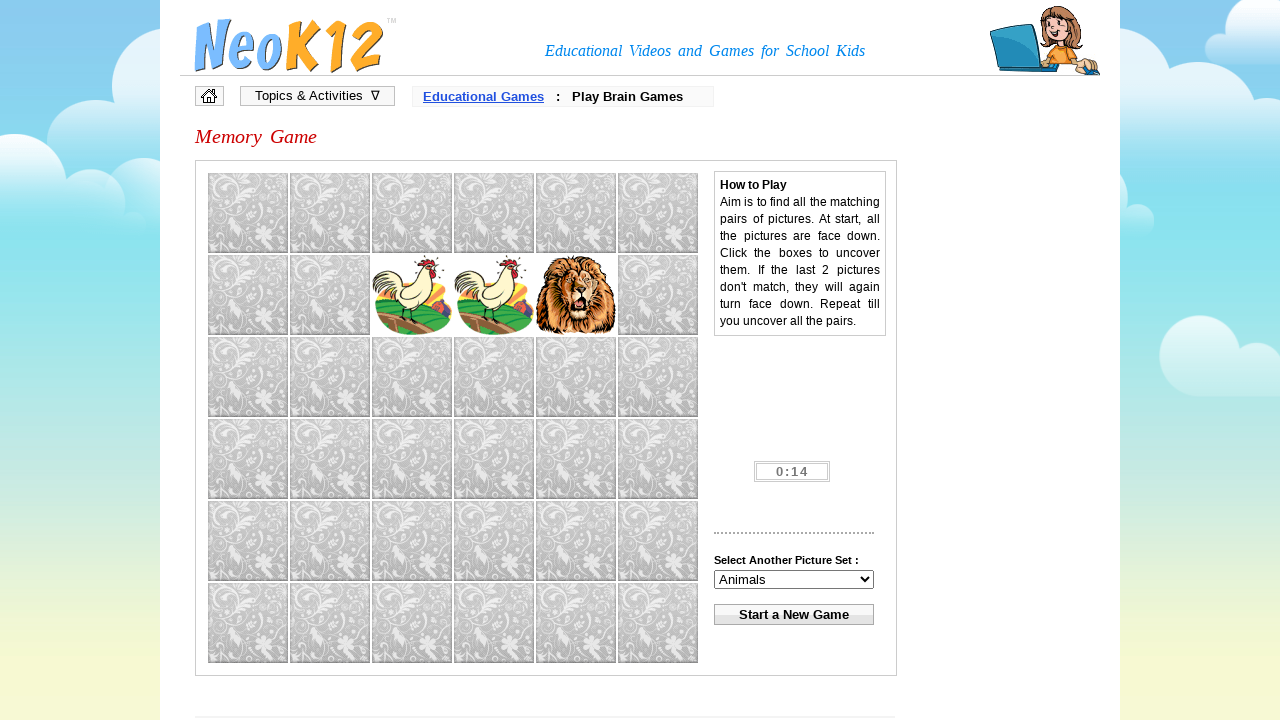

Waited 800ms for game to process tile clicks
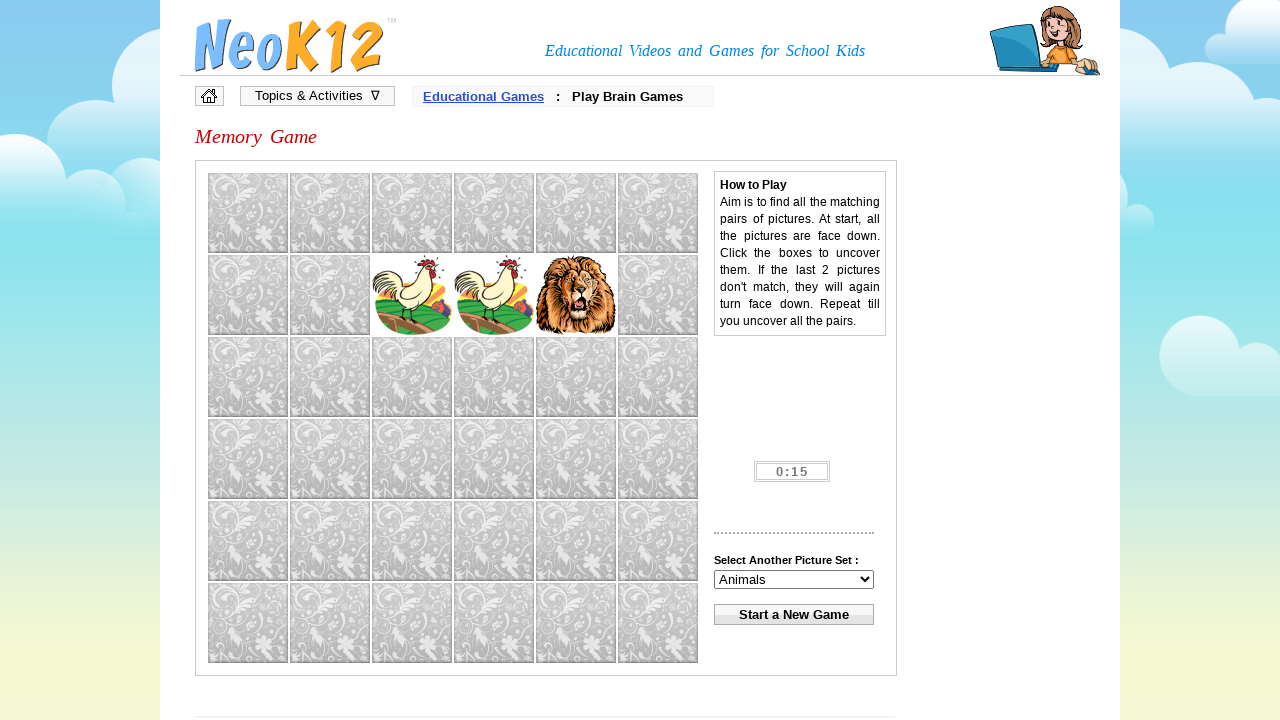

Clicked tile 11 to reveal image at (658, 295) on img[name='mmi11']
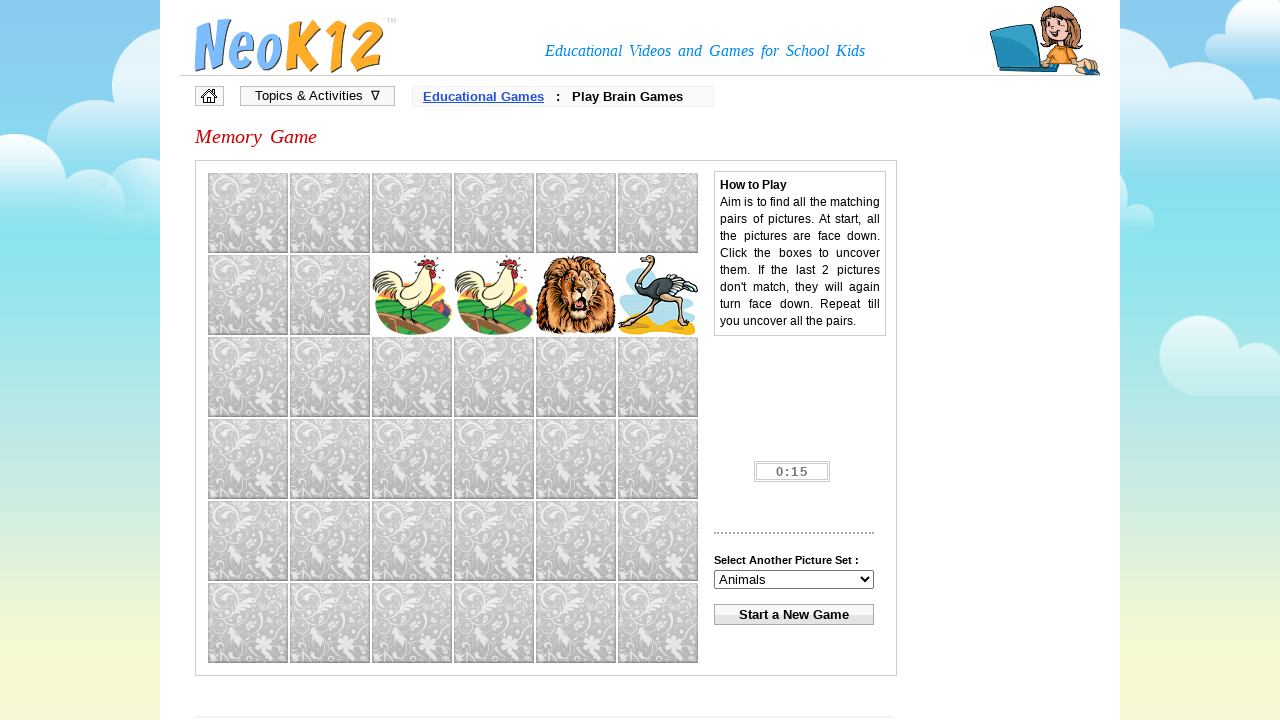

Retrieved image source URL for tile 11
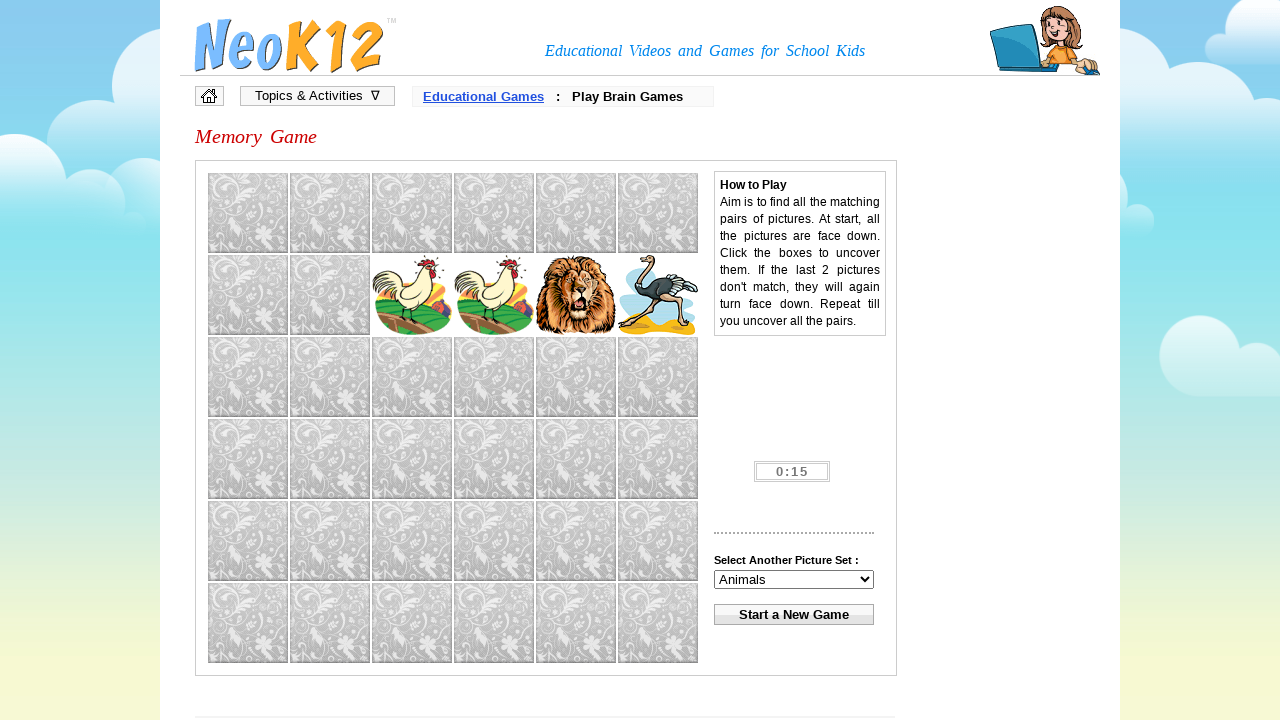

Stored first occurrence of image 'img2' at tile 11
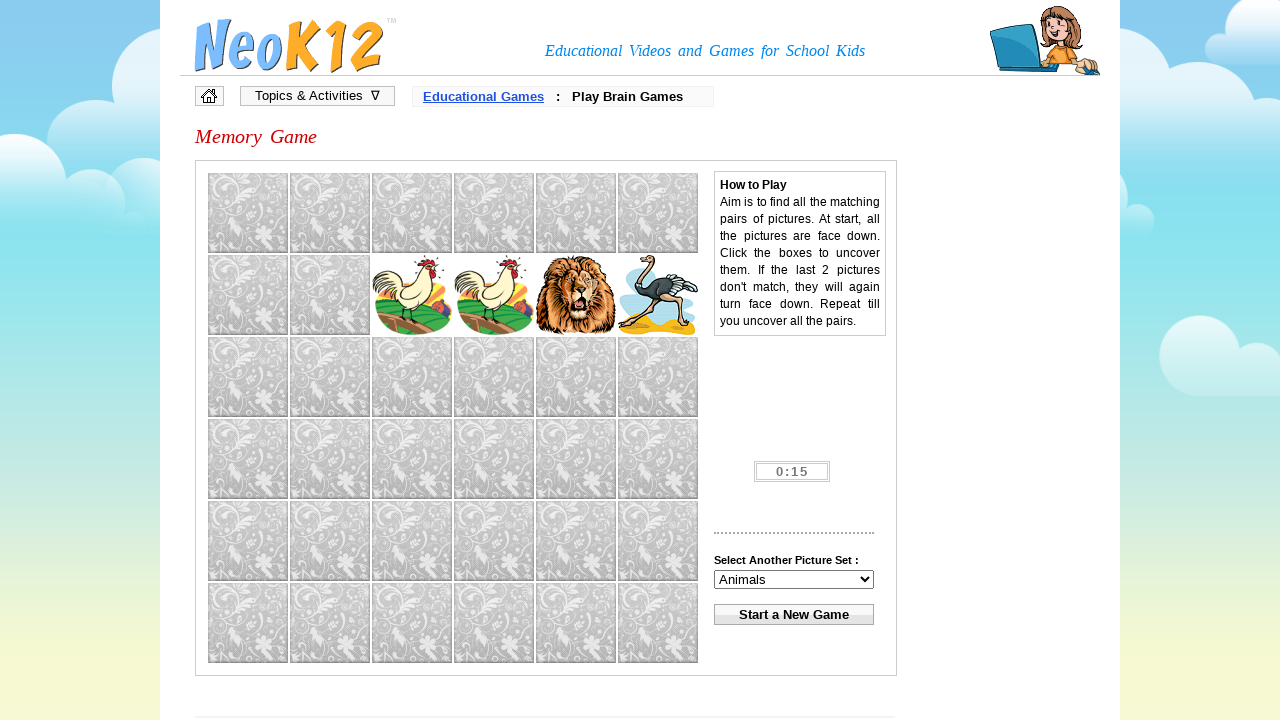

Waited 800ms for game to process tile clicks
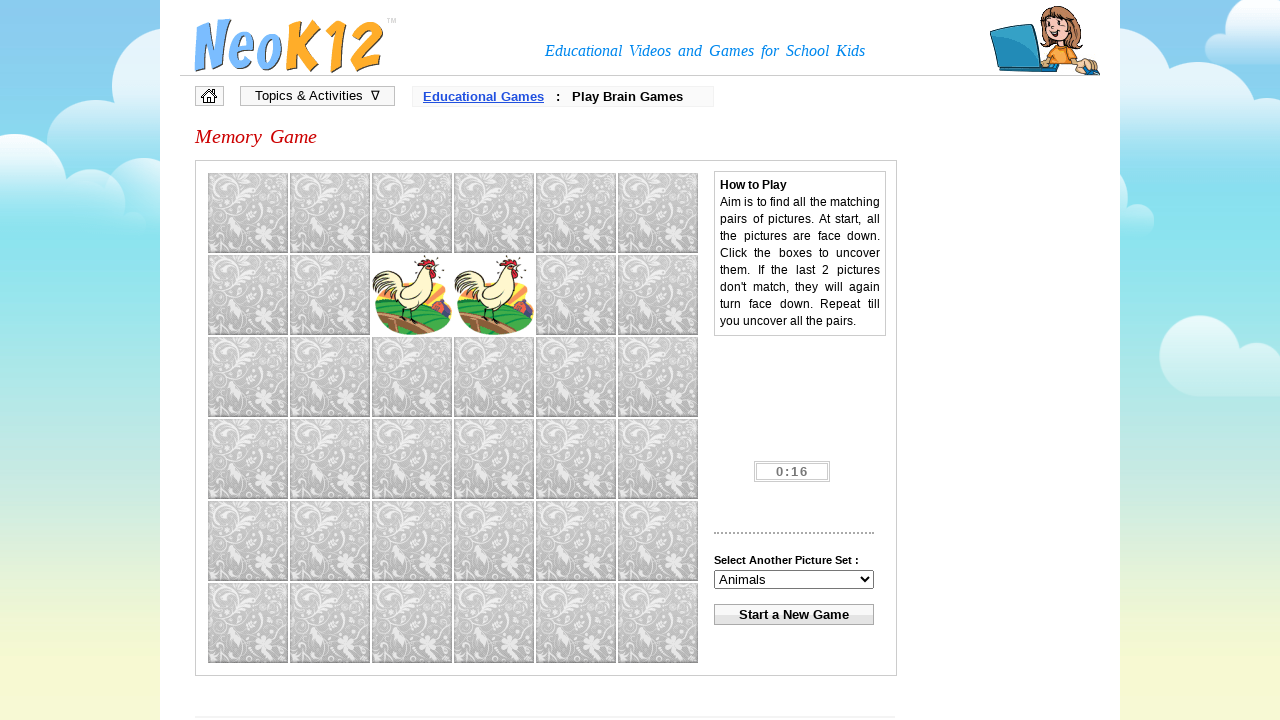

Clicked tile 12 to reveal image at (248, 377) on img[name='mmi12']
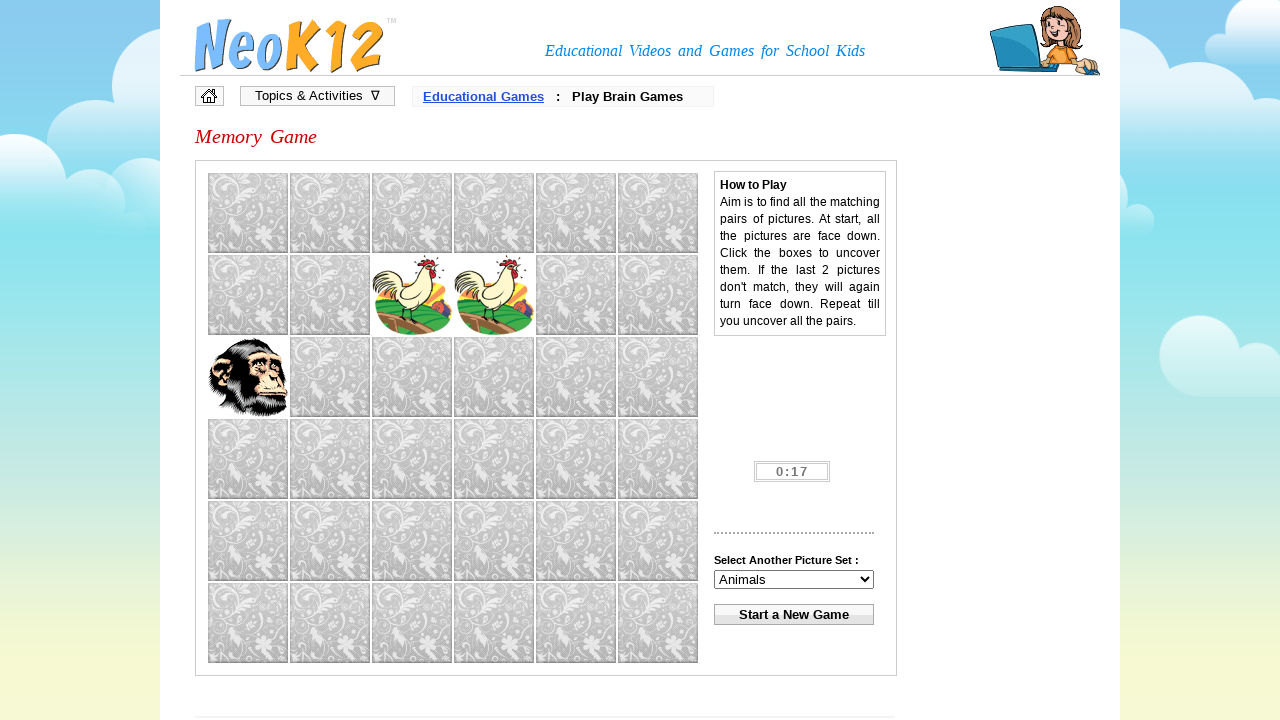

Retrieved image source URL for tile 12
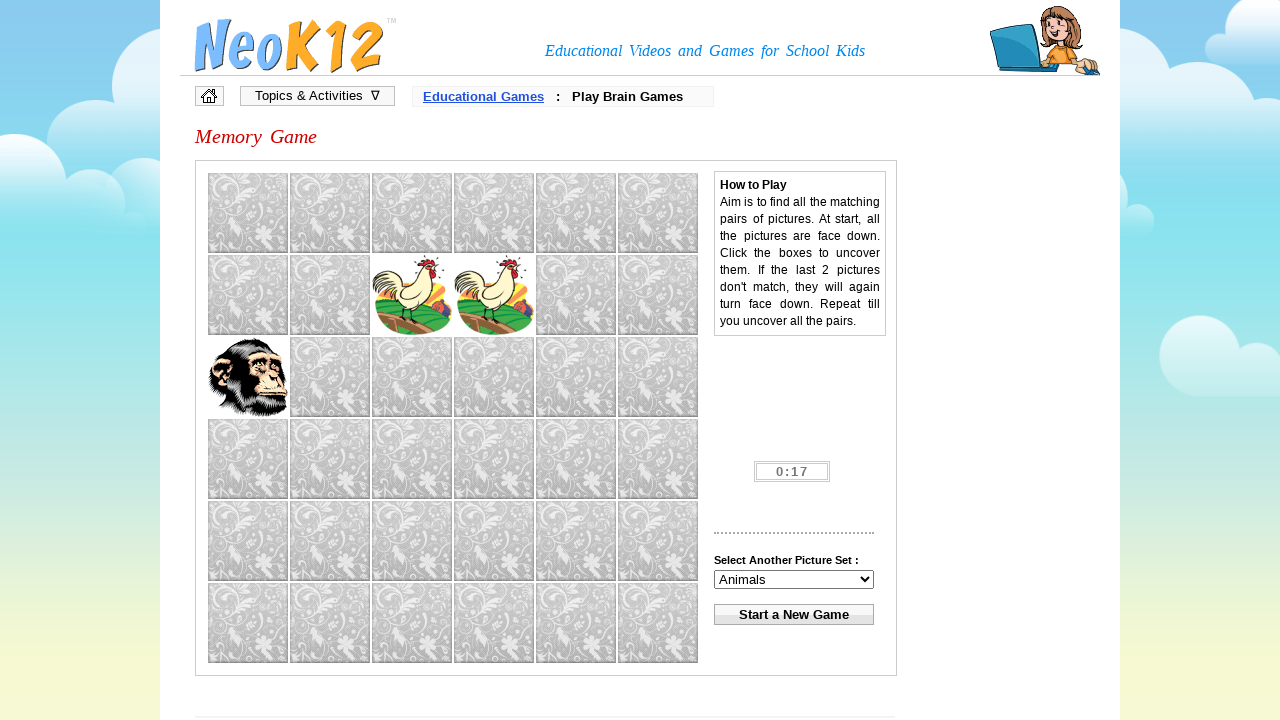

Found matching pair for 'img17' and clicked tile 3 at (494, 213) on img[name='mmi3']
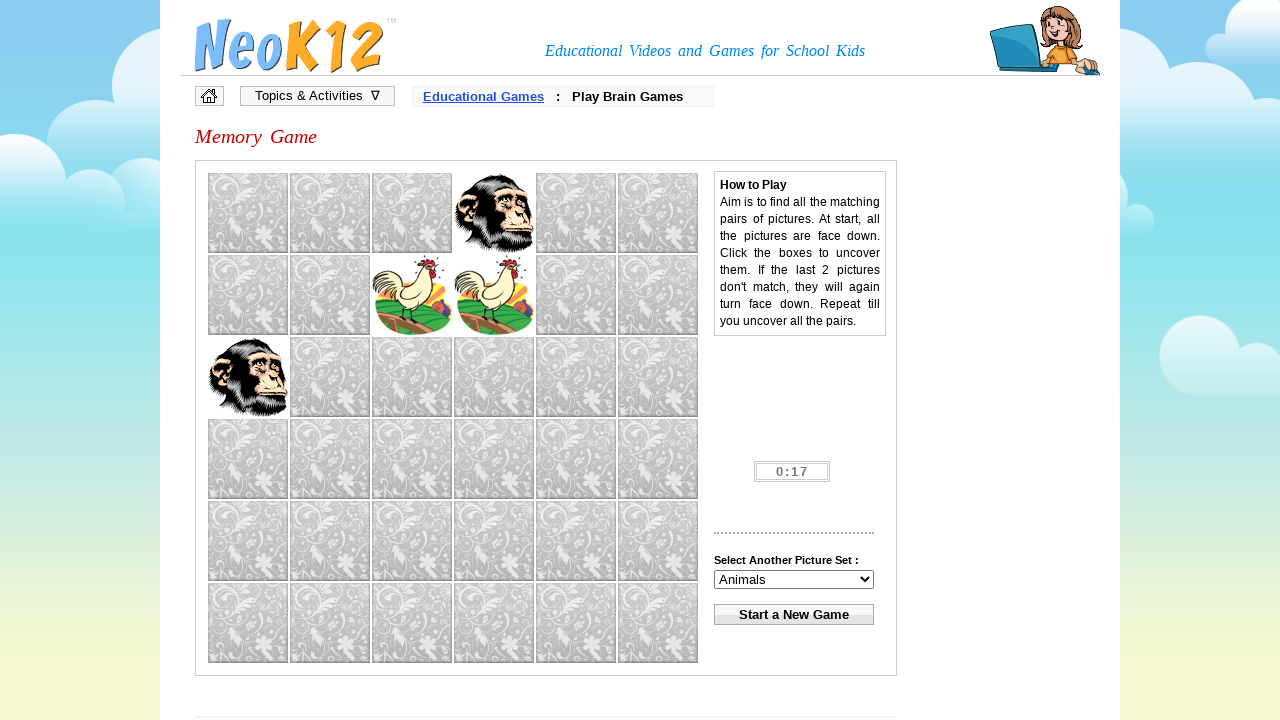

Waited 800ms for game to process tile clicks
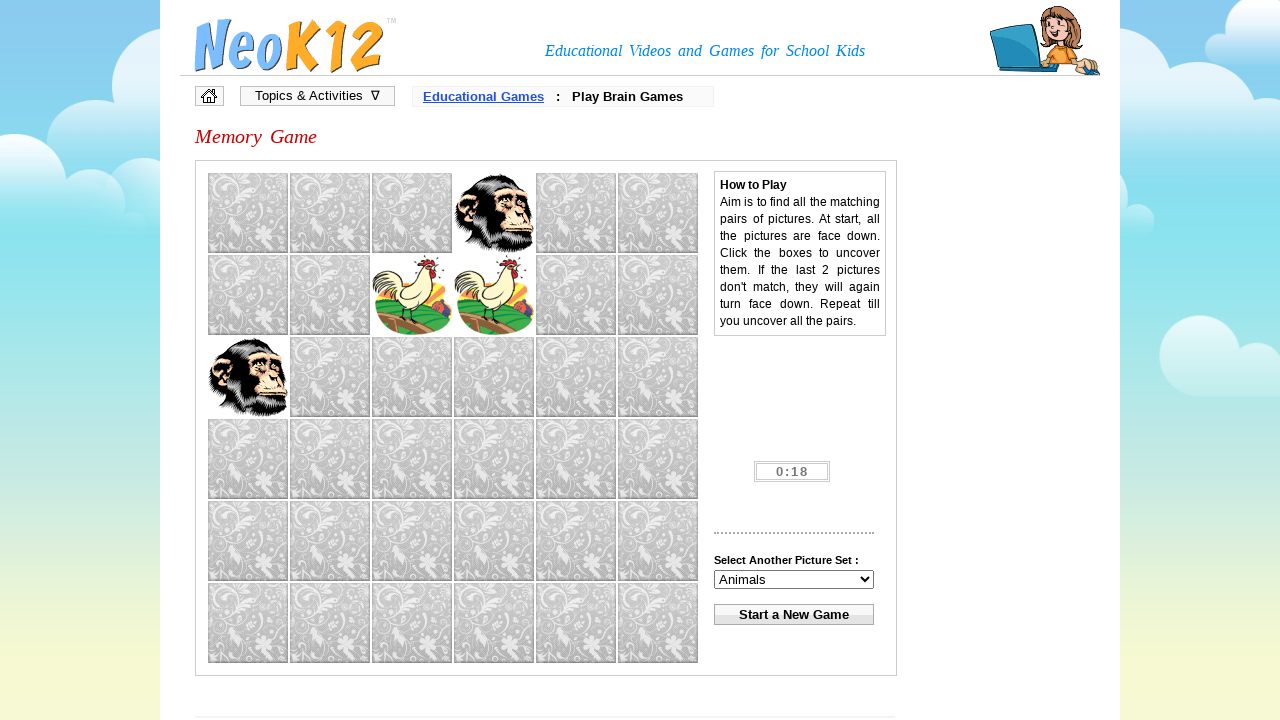

Clicked tile 13 to reveal image at (330, 377) on img[name='mmi13']
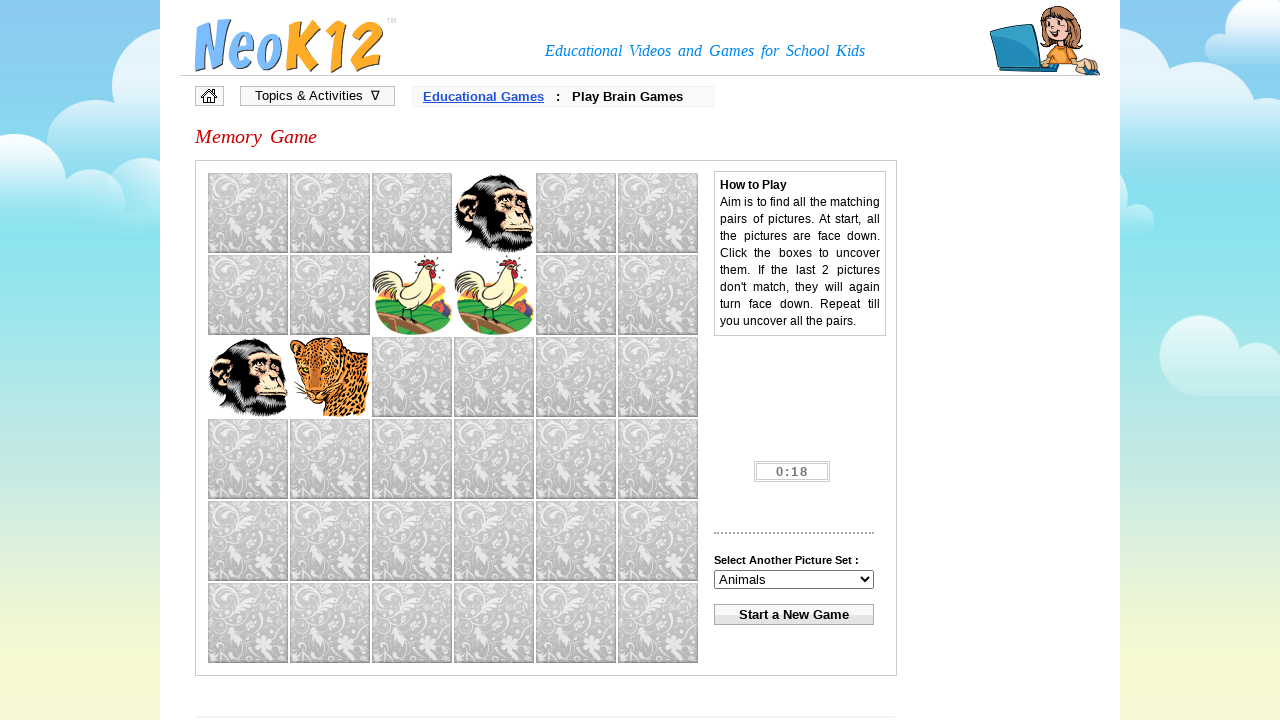

Retrieved image source URL for tile 13
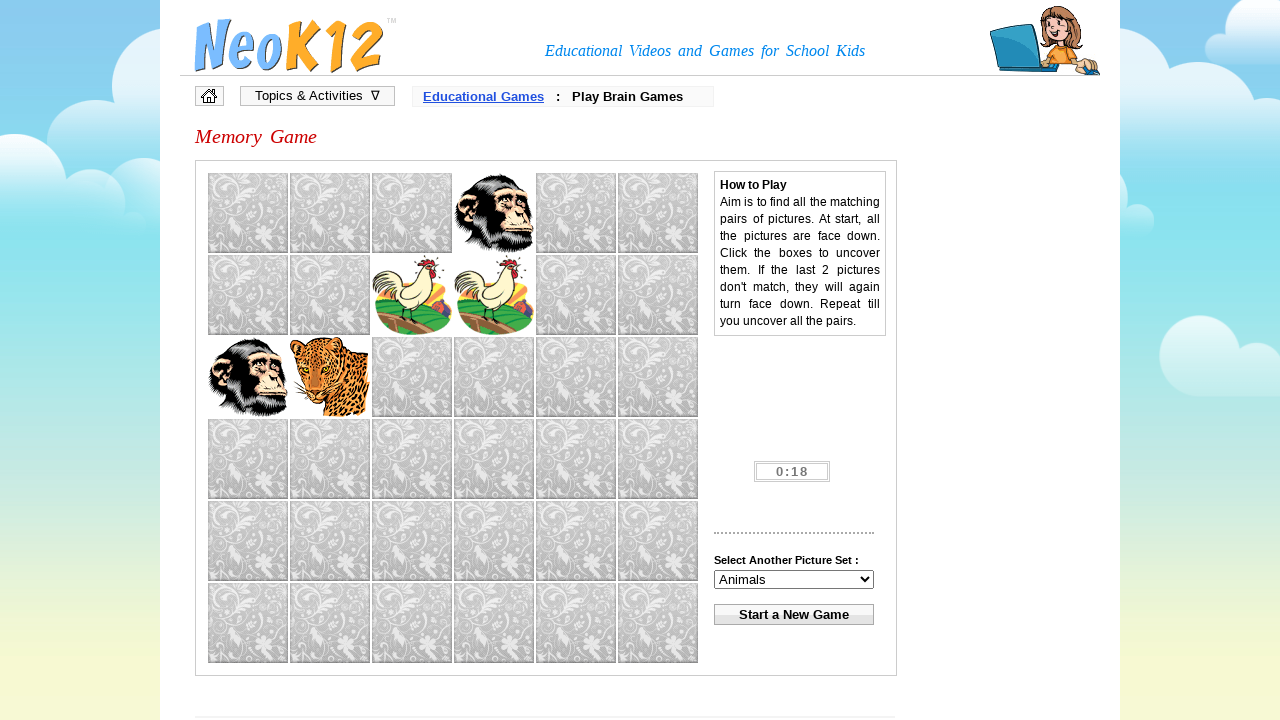

Found matching pair for 'img13' and clicked tile 2 at (412, 213) on img[name='mmi2']
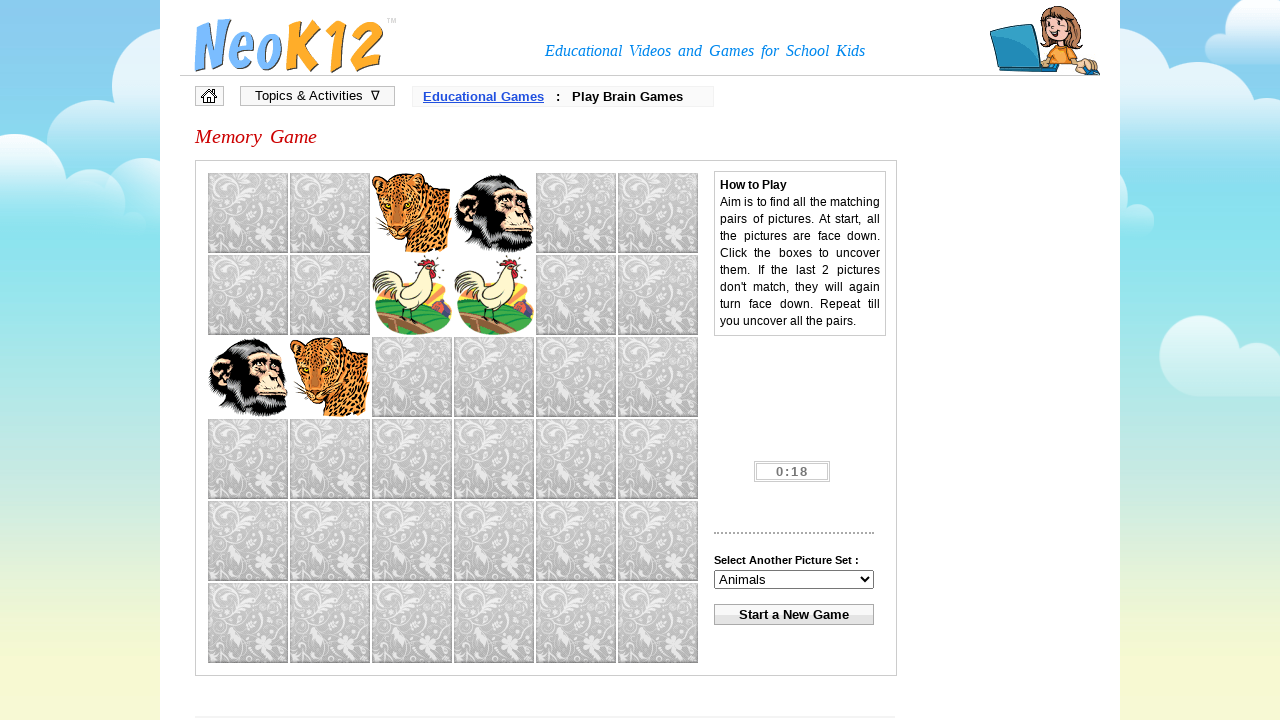

Waited 800ms for game to process tile clicks
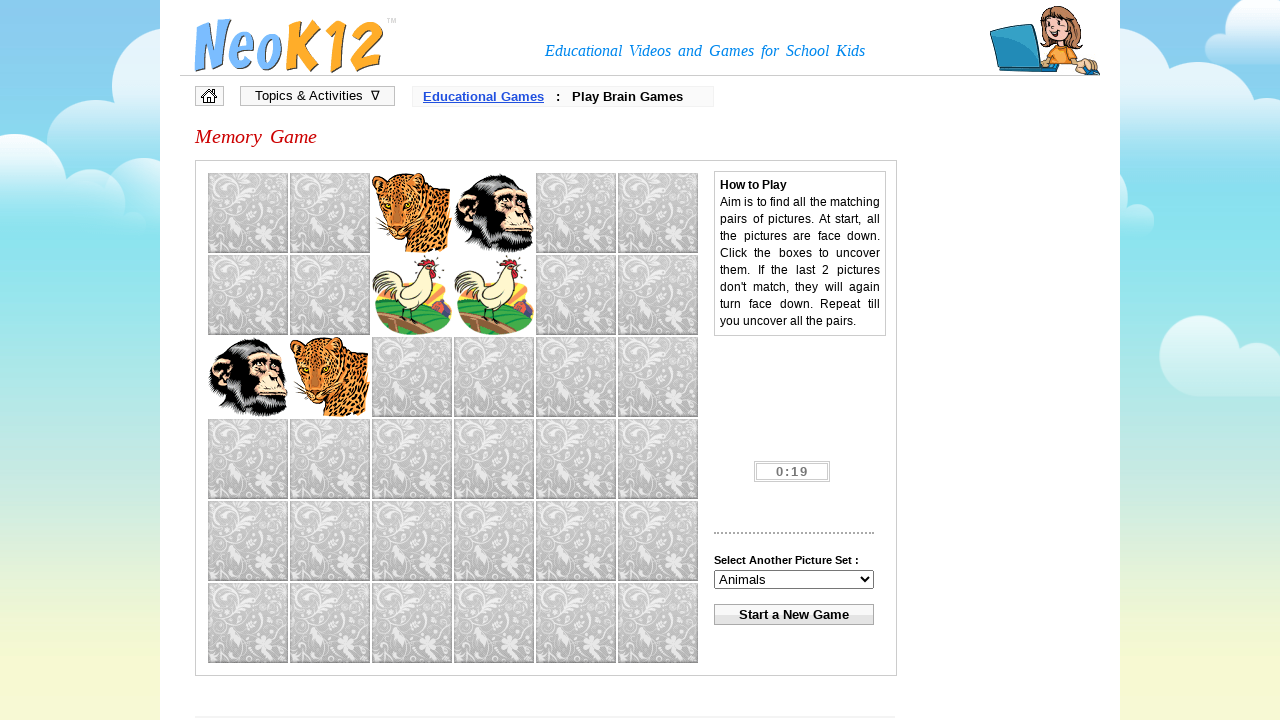

Clicked tile 14 to reveal image at (412, 377) on img[name='mmi14']
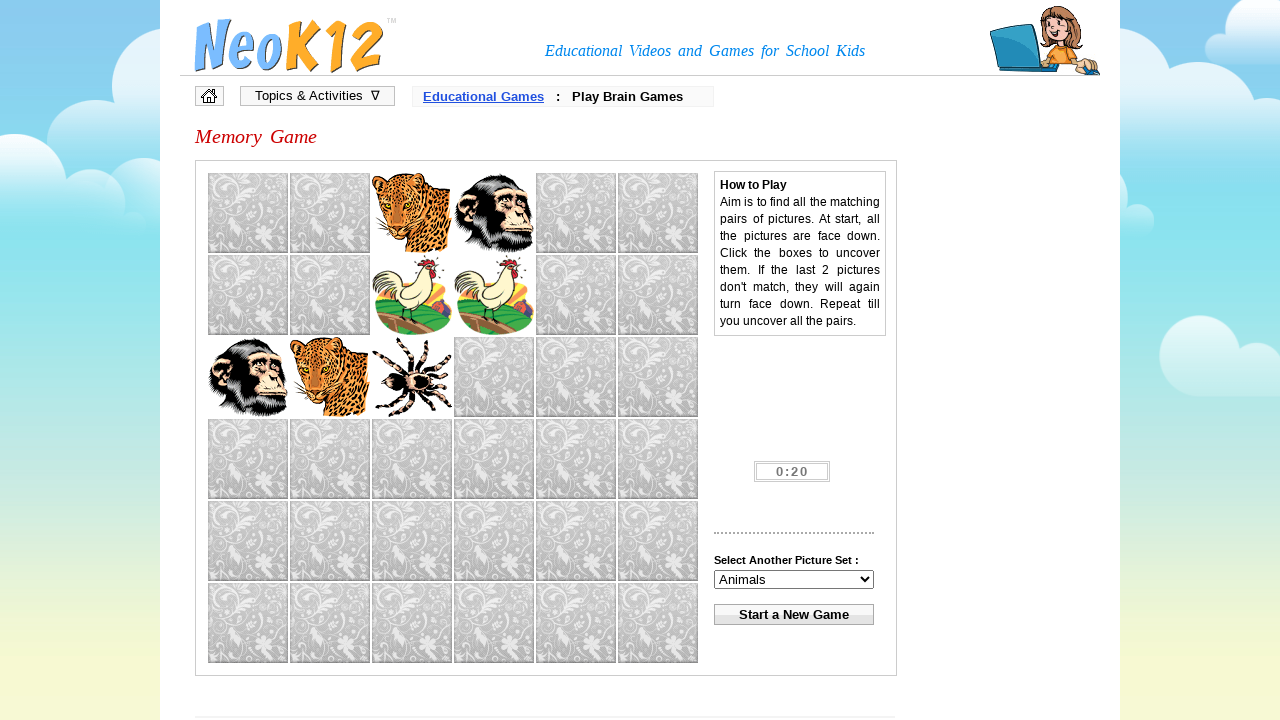

Retrieved image source URL for tile 14
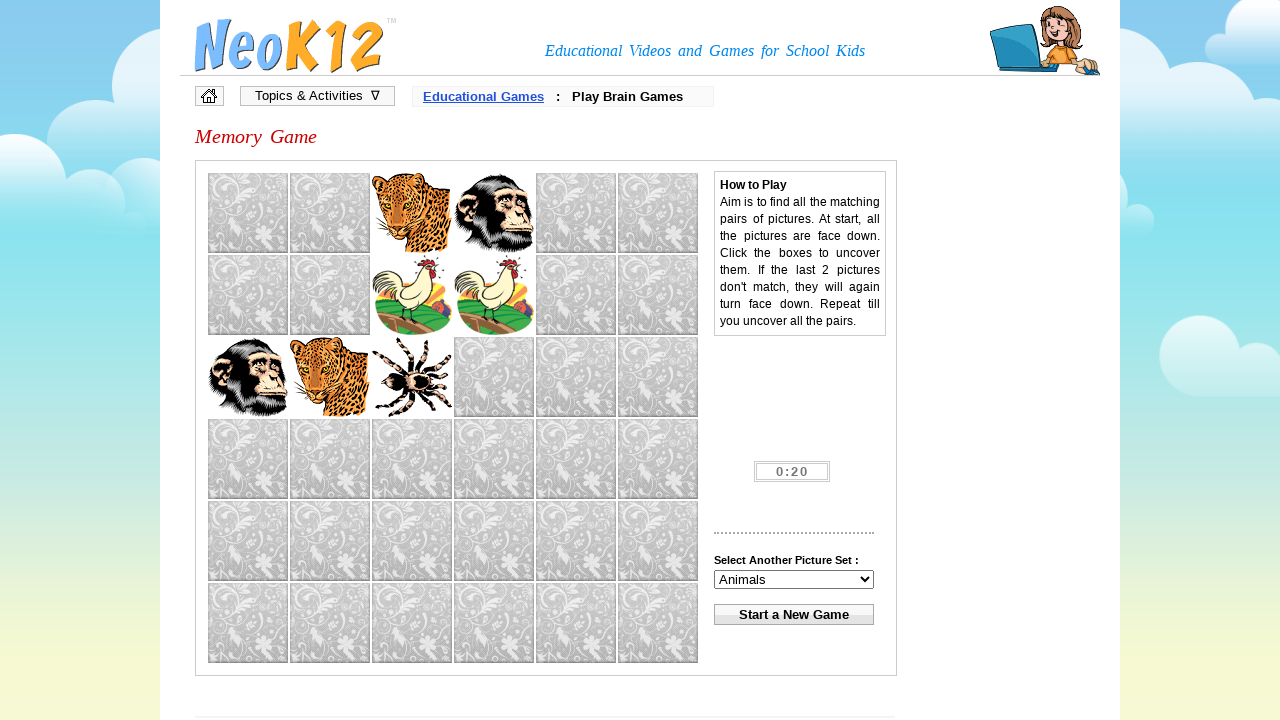

Stored first occurrence of image 'img9' at tile 14
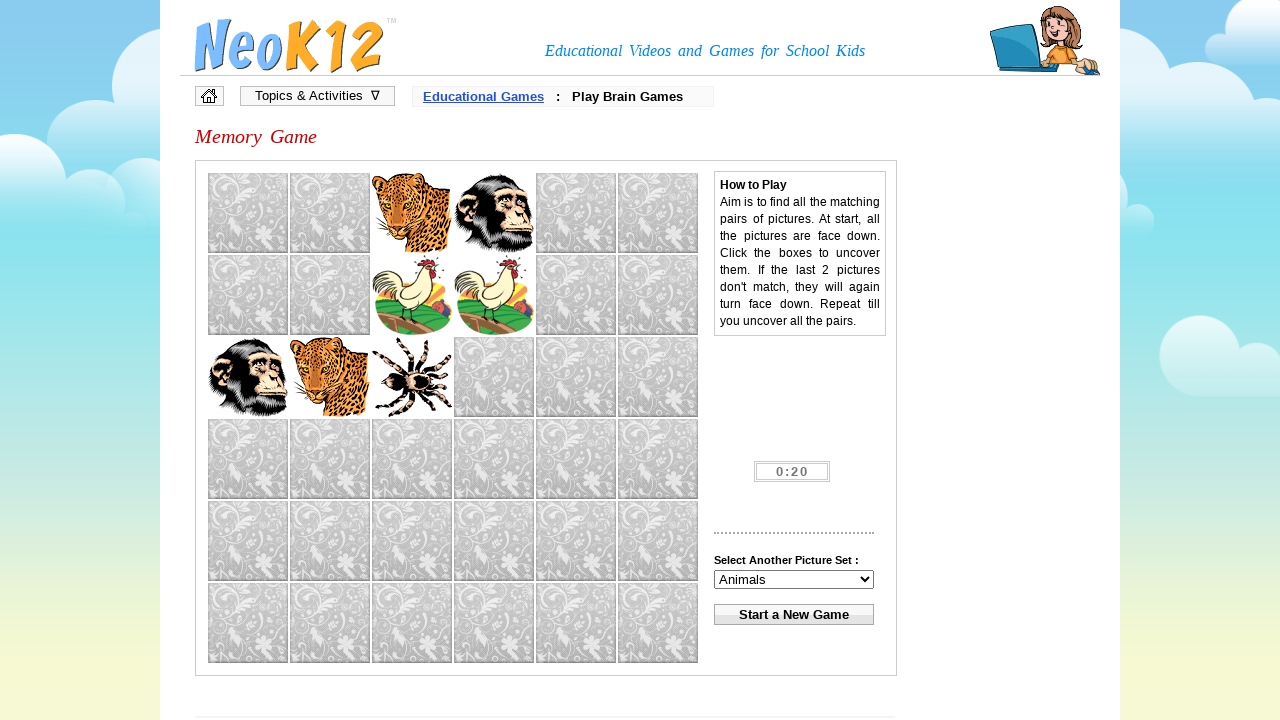

Waited 800ms for game to process tile clicks
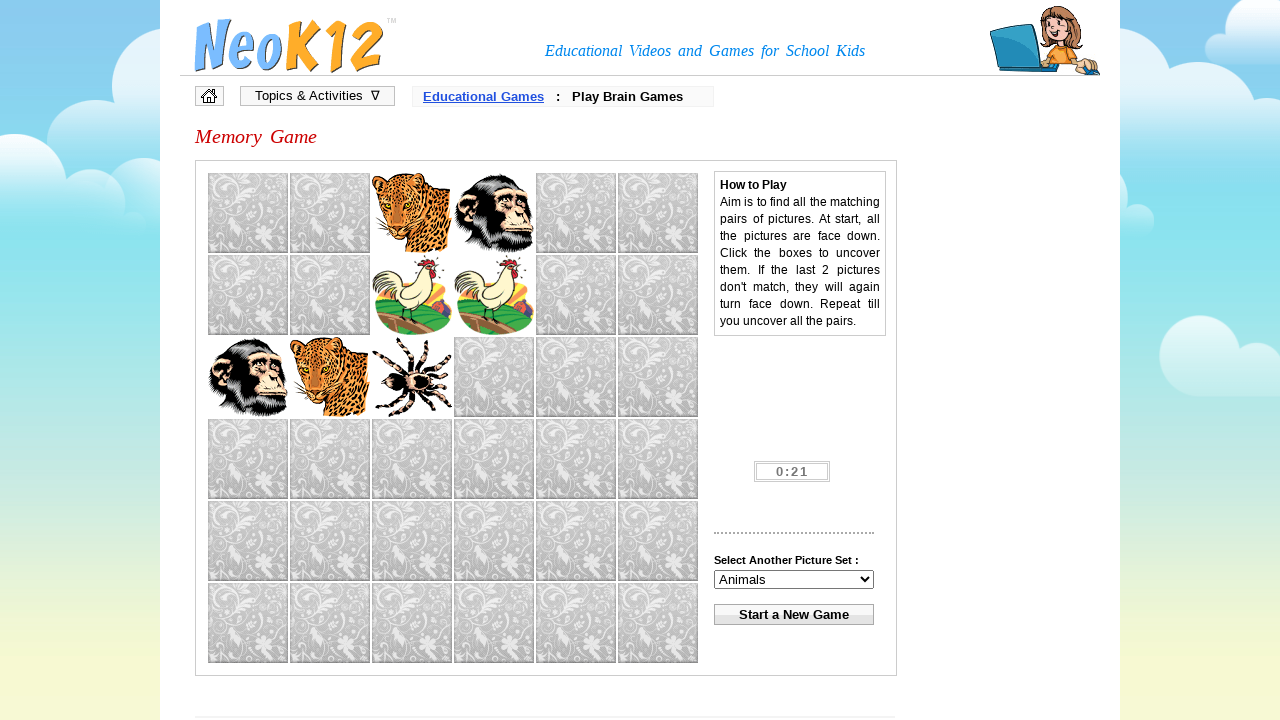

Clicked tile 15 to reveal image at (494, 377) on img[name='mmi15']
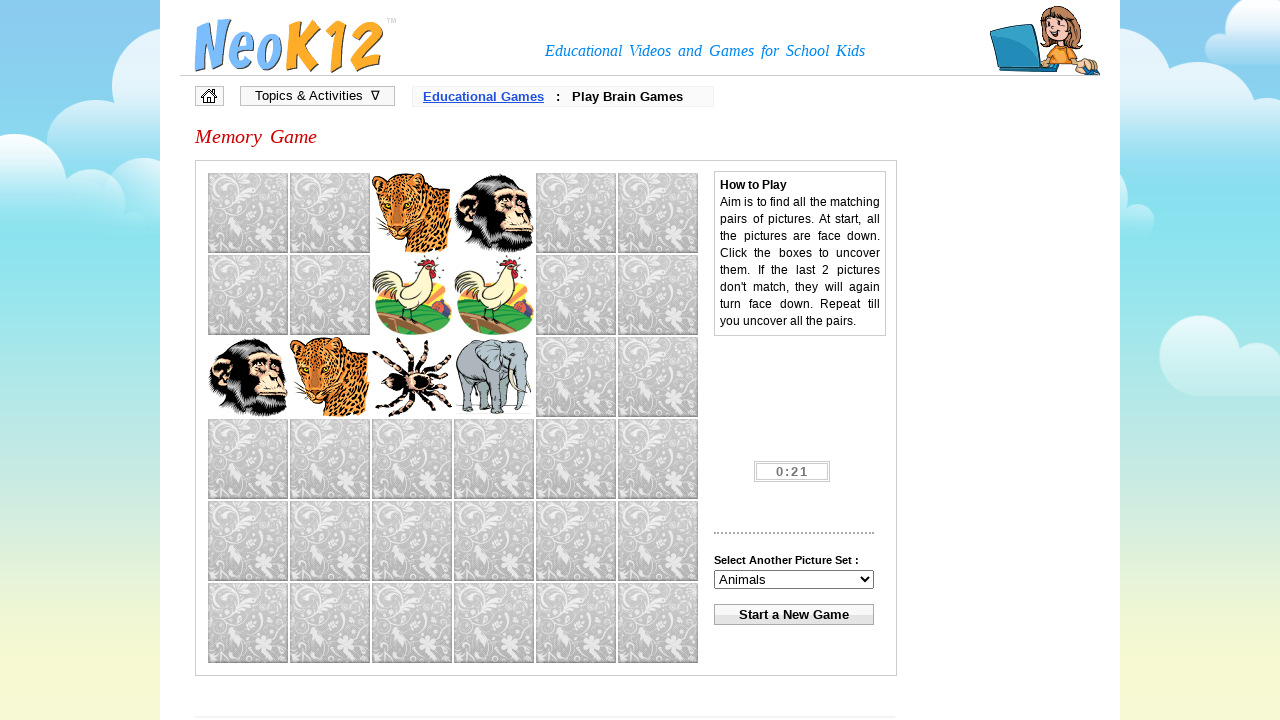

Retrieved image source URL for tile 15
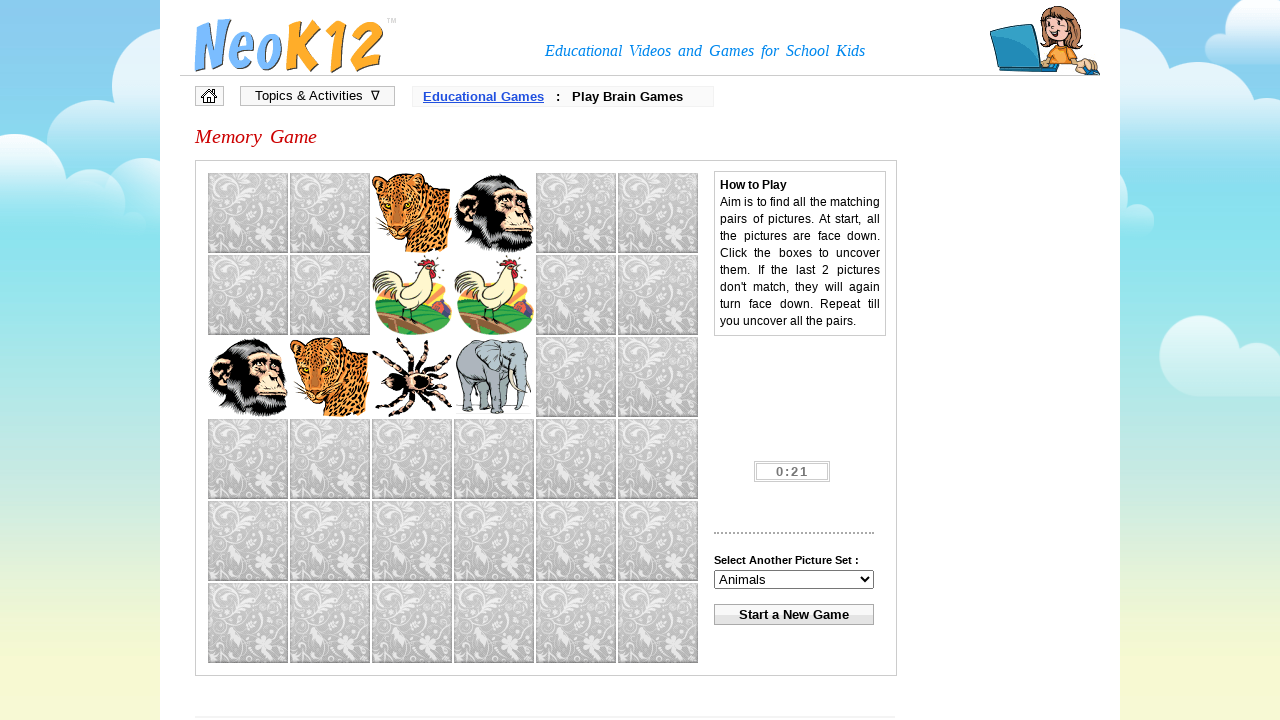

Stored first occurrence of image 'img3' at tile 15
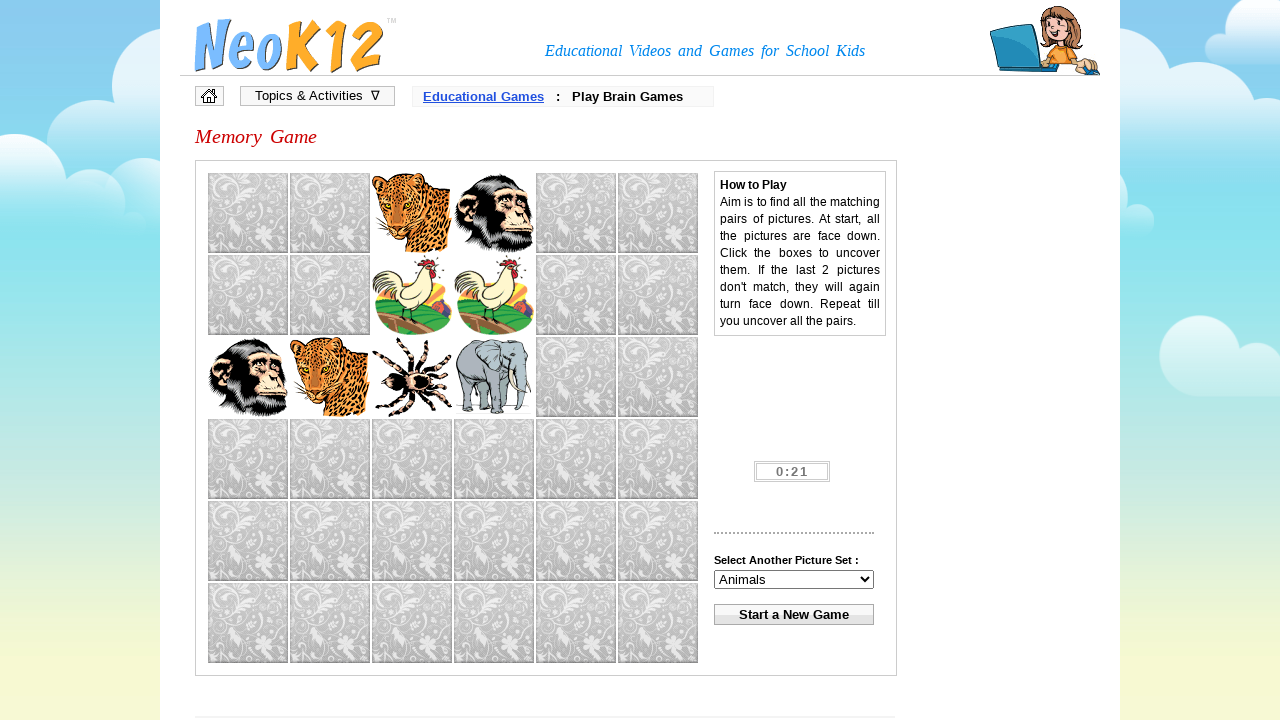

Waited 800ms for game to process tile clicks
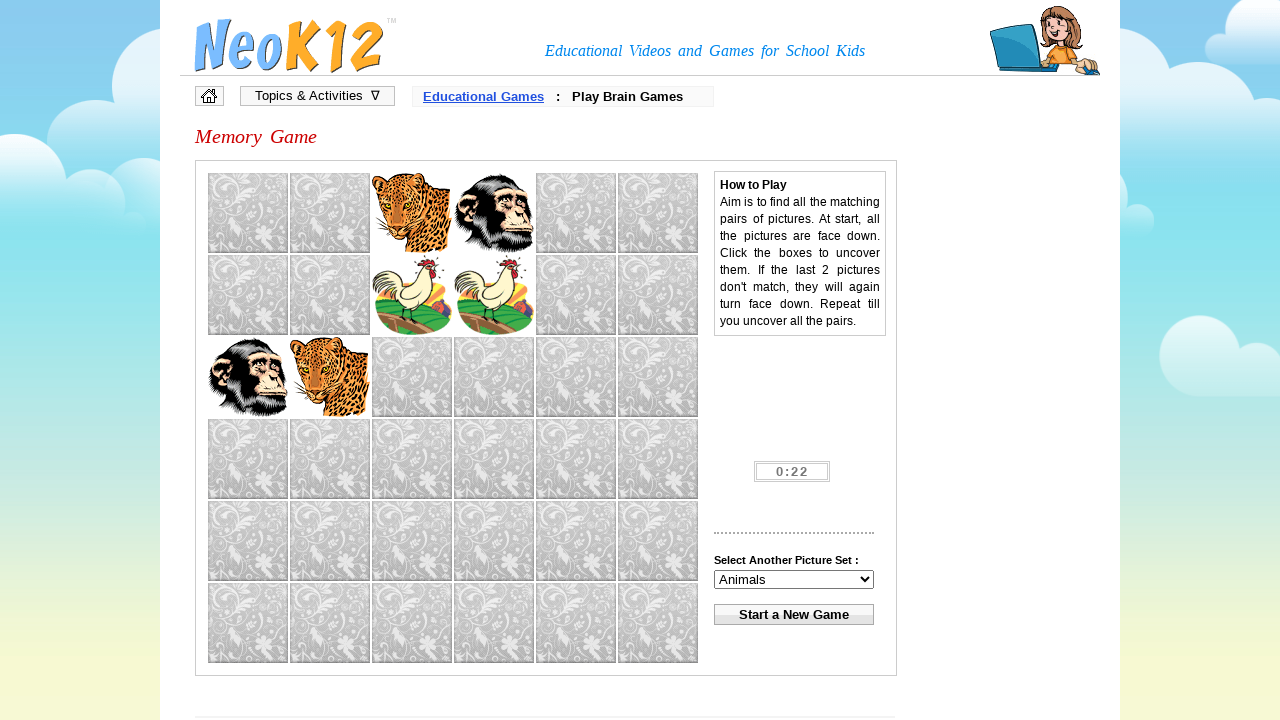

Clicked tile 16 to reveal image at (576, 377) on img[name='mmi16']
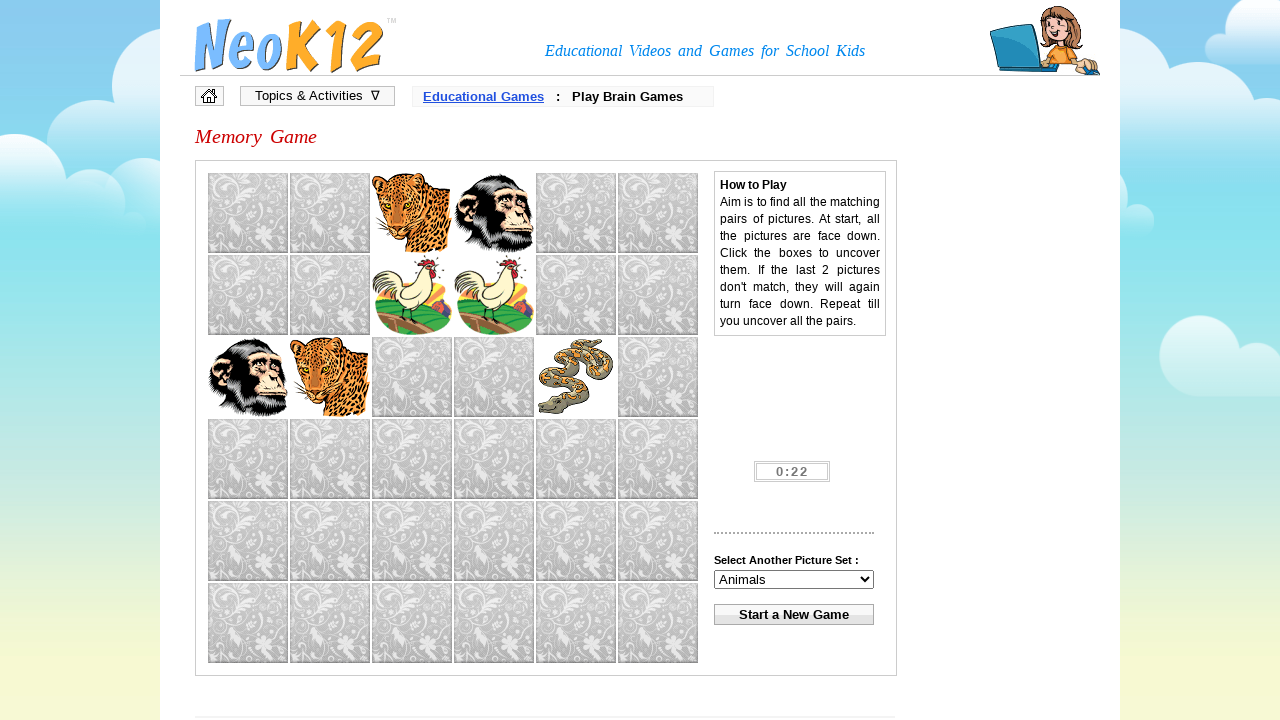

Retrieved image source URL for tile 16
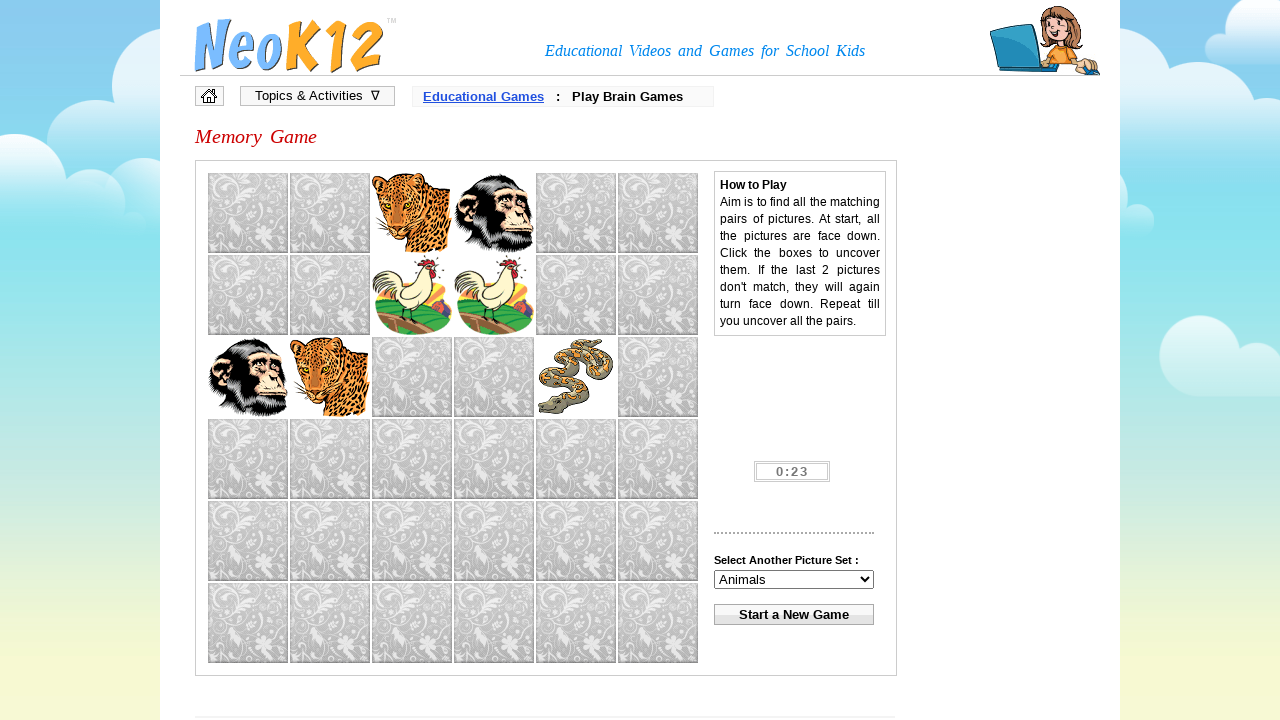

Stored first occurrence of image 'img14' at tile 16
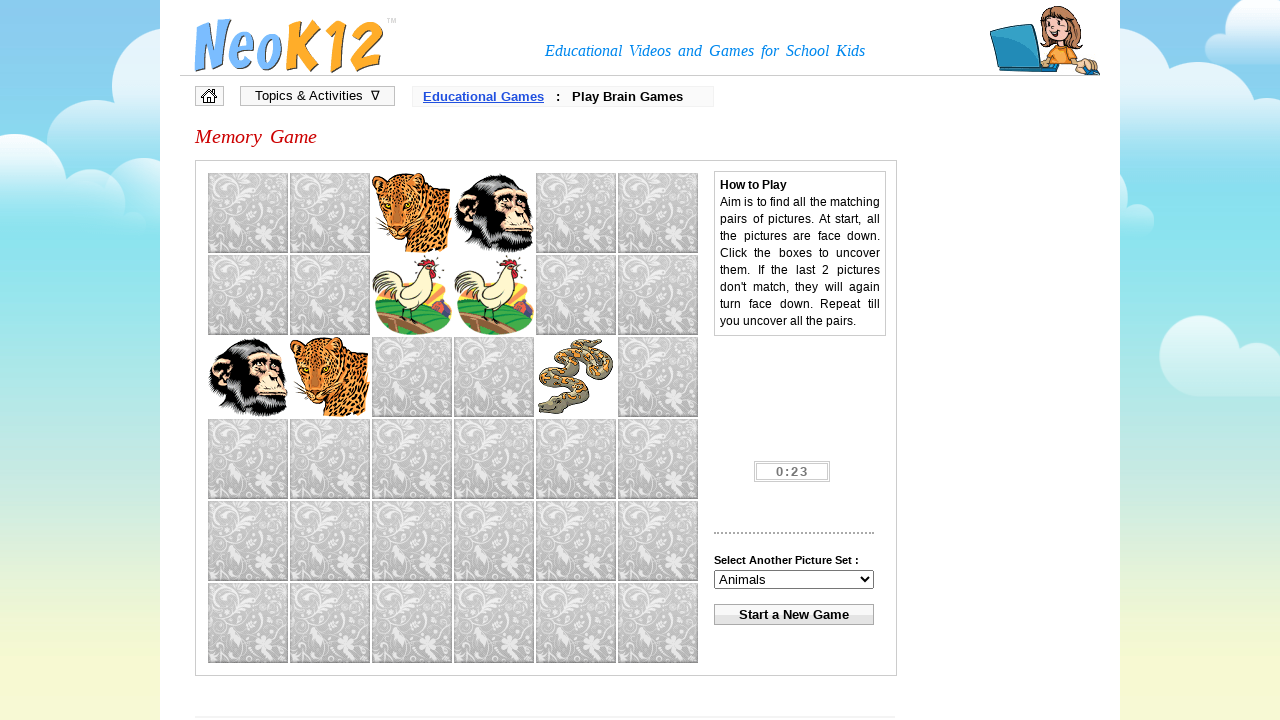

Waited 800ms for game to process tile clicks
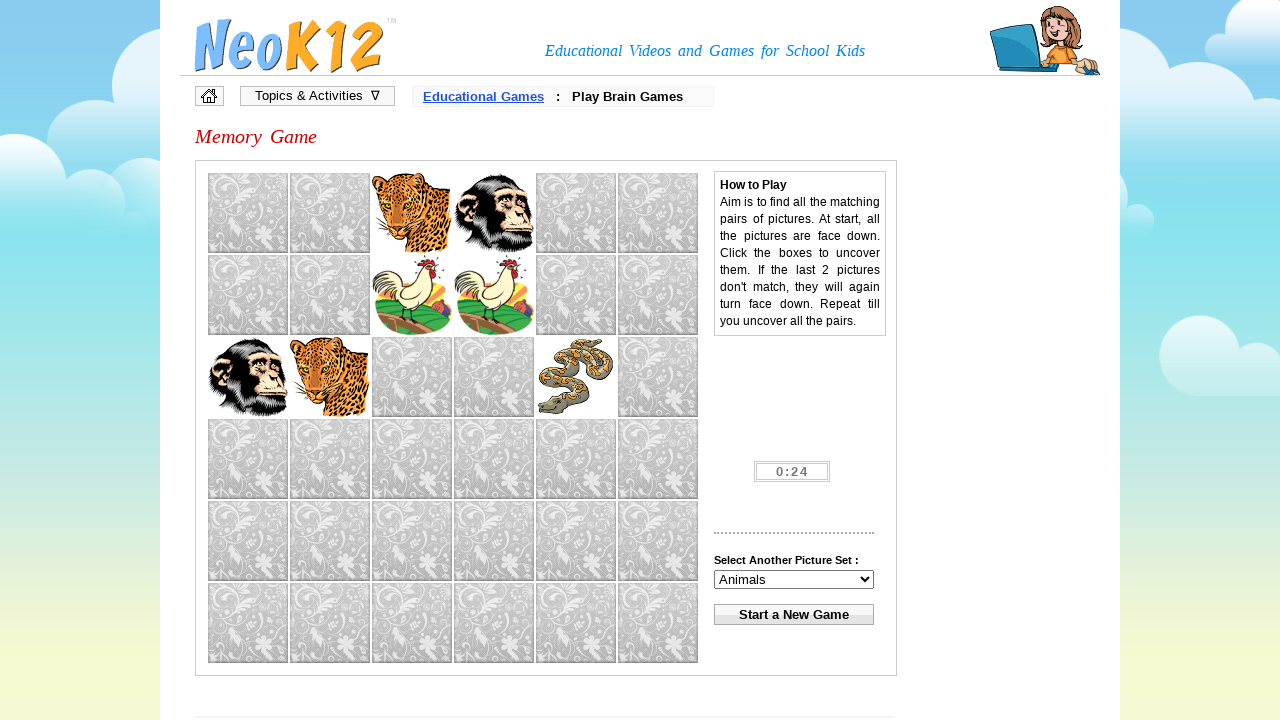

Clicked tile 17 to reveal image at (658, 377) on img[name='mmi17']
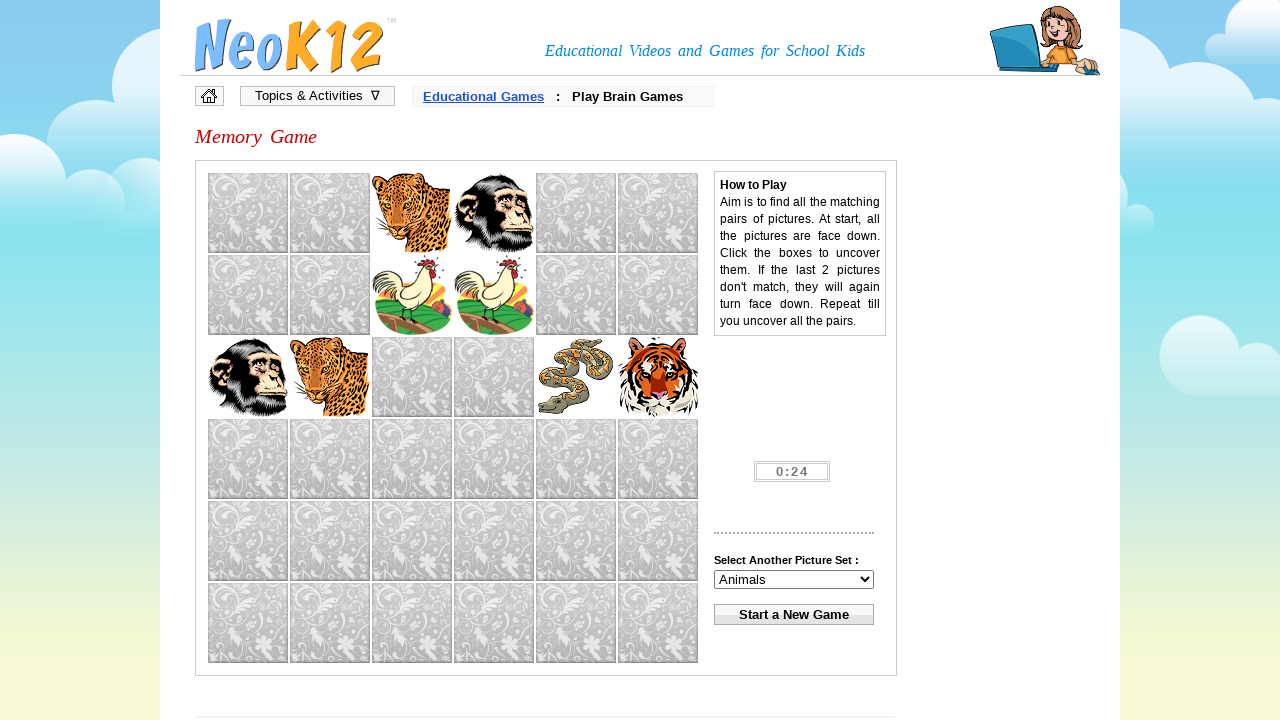

Retrieved image source URL for tile 17
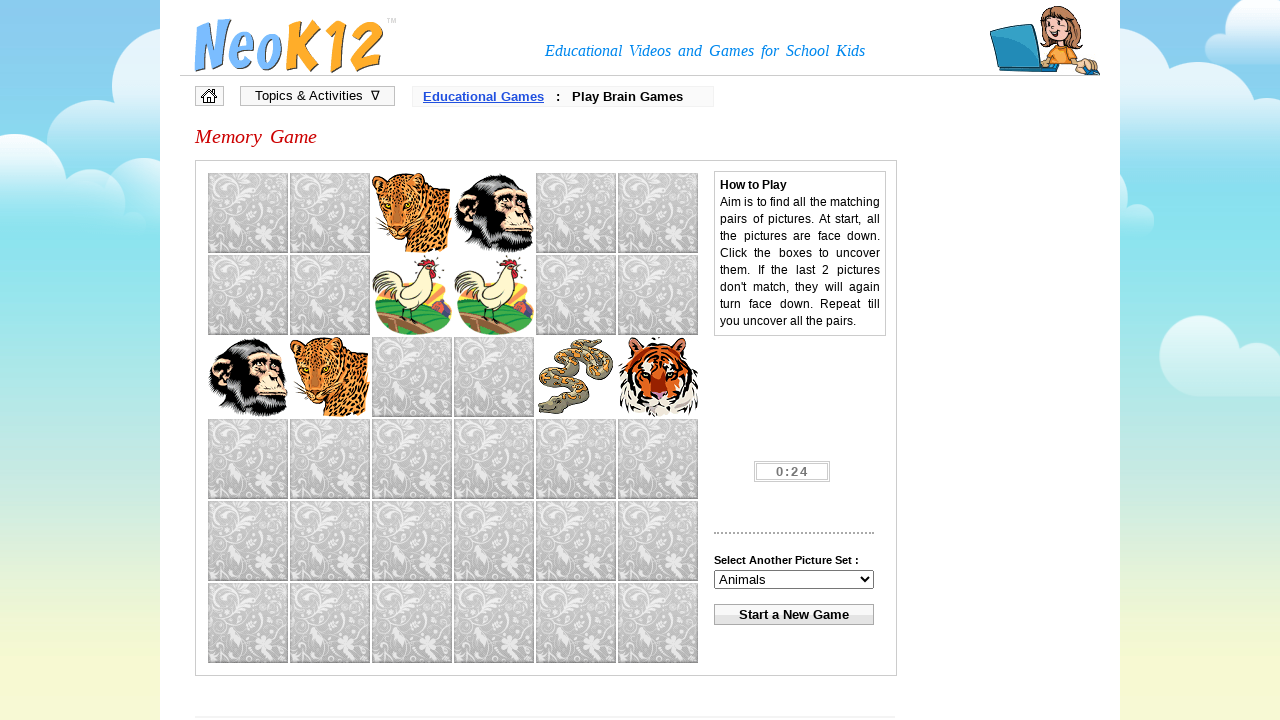

Stored first occurrence of image 'img8' at tile 17
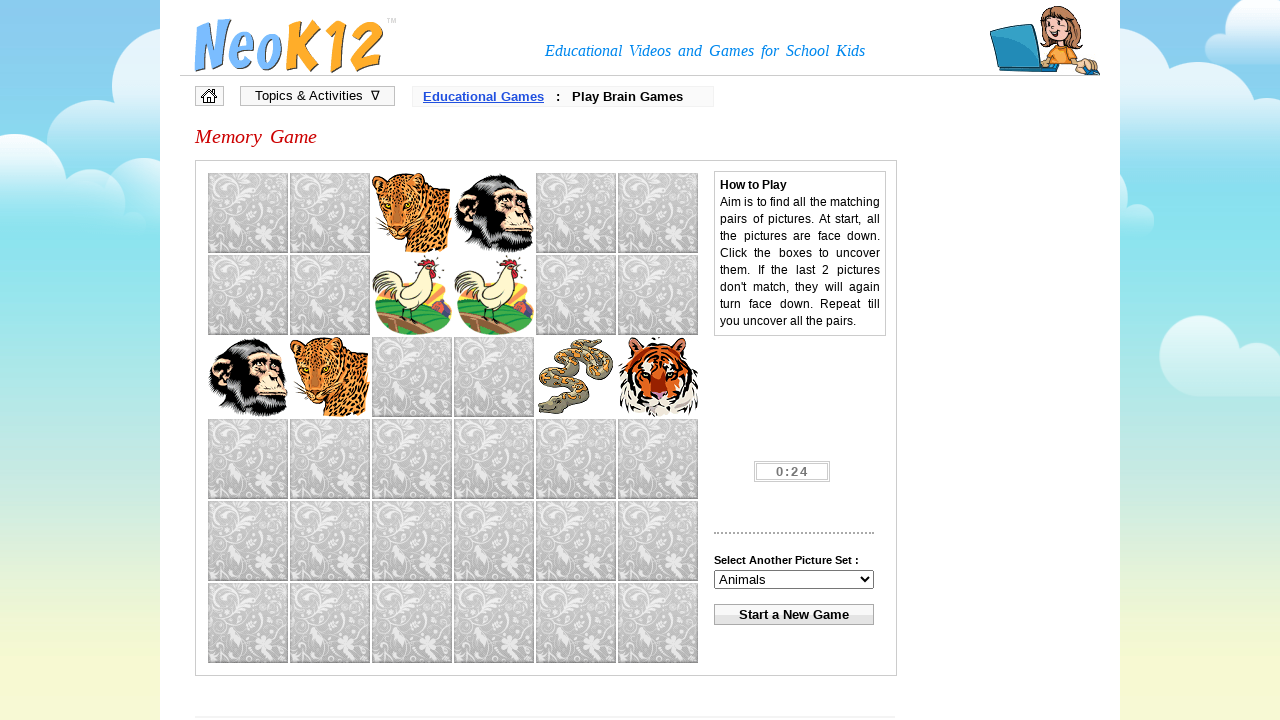

Waited 800ms for game to process tile clicks
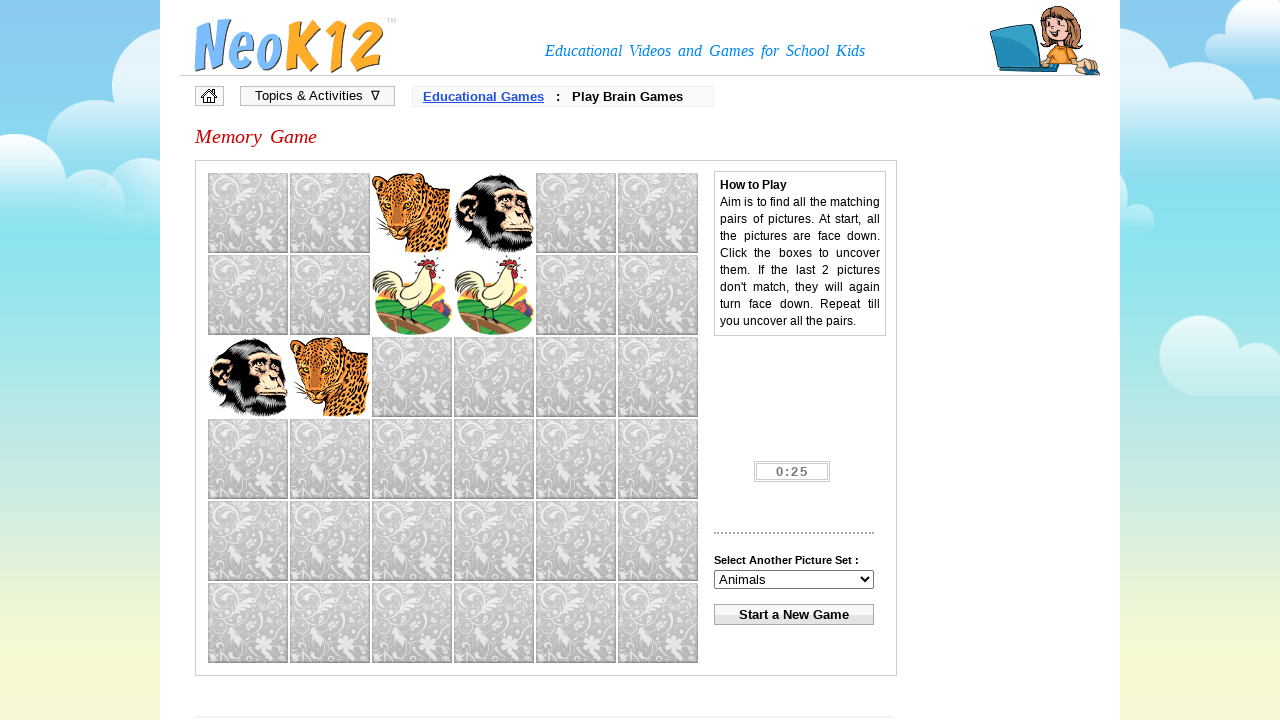

Clicked tile 18 to reveal image at (248, 459) on img[name='mmi18']
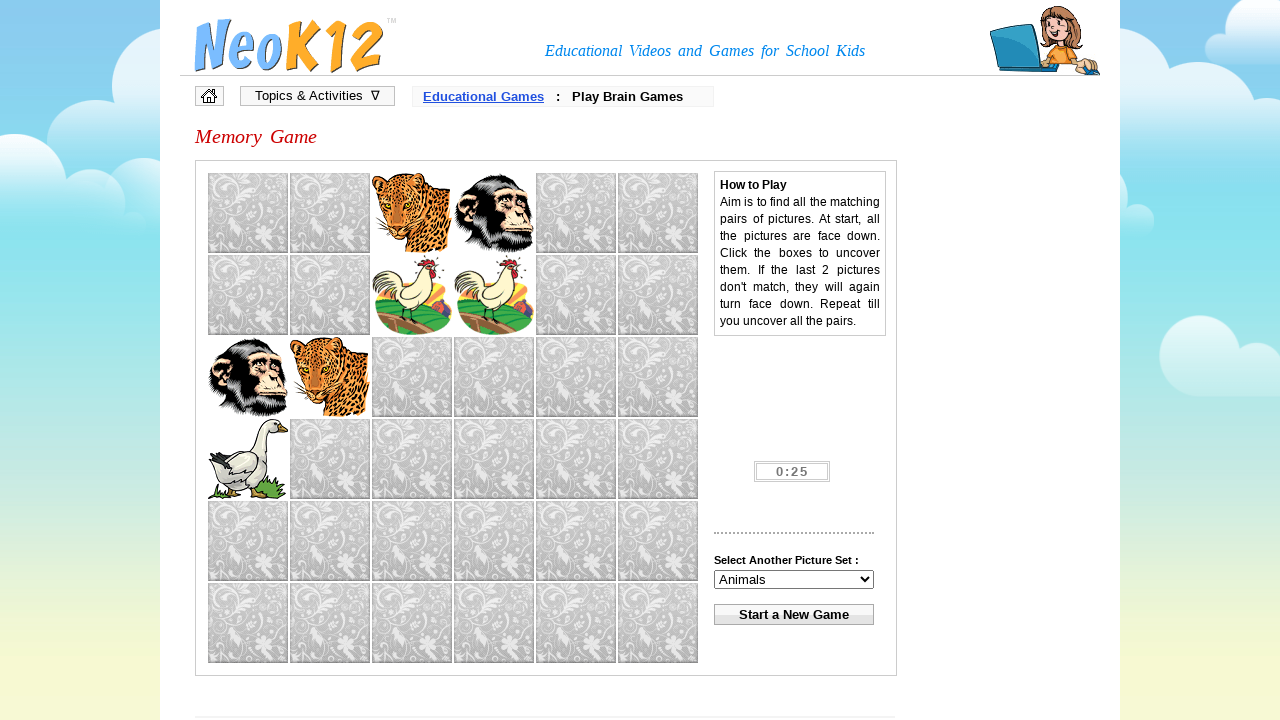

Retrieved image source URL for tile 18
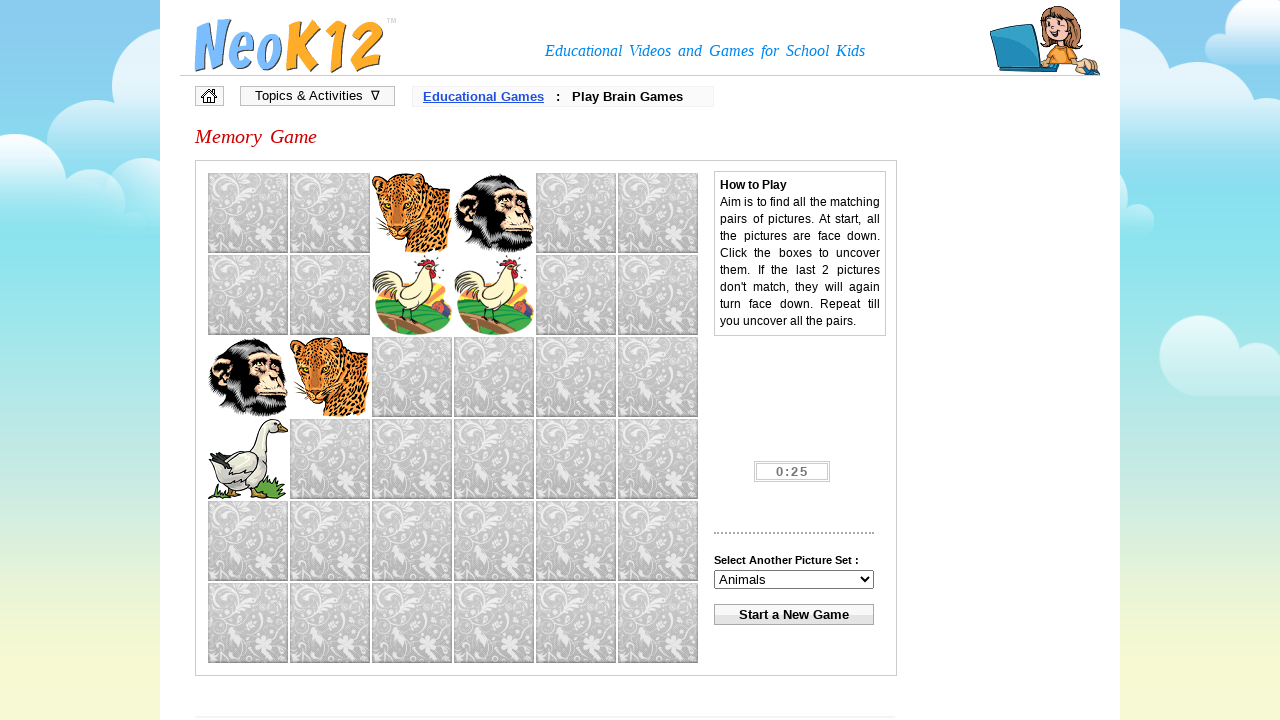

Found matching pair for 'img4' and clicked tile 0 at (248, 213) on img[name='mmi0']
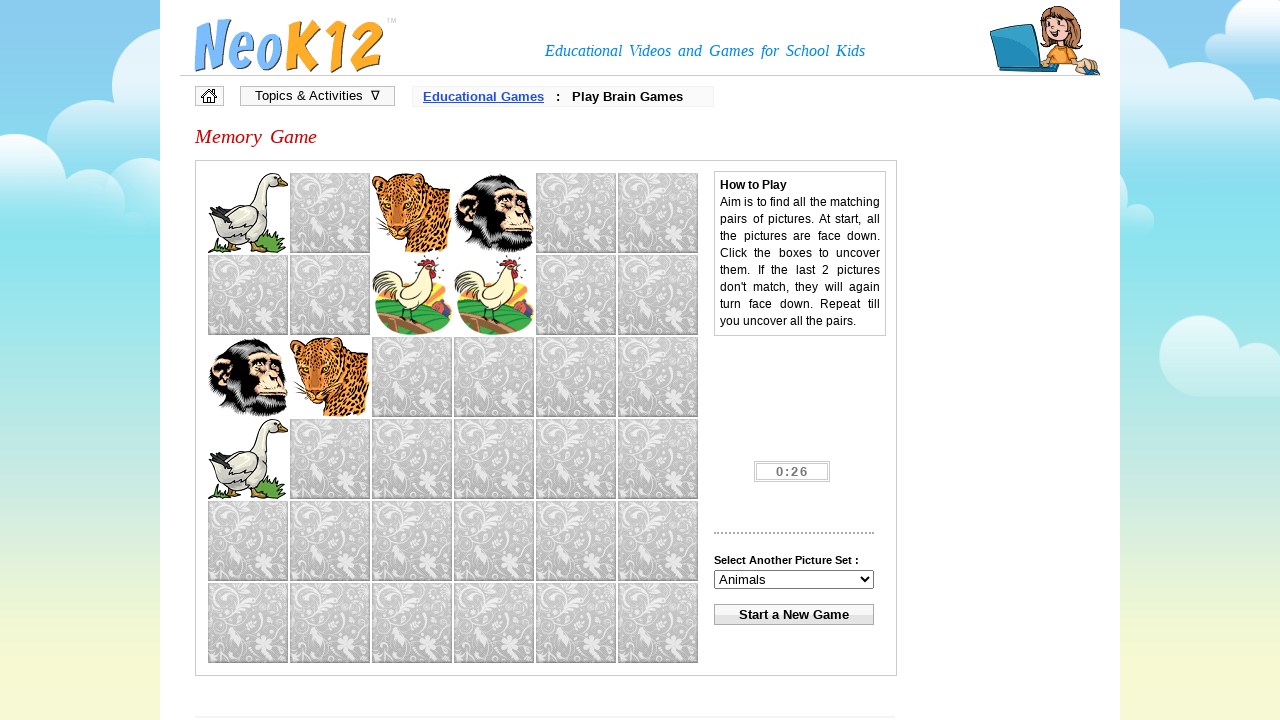

Waited 800ms for game to process tile clicks
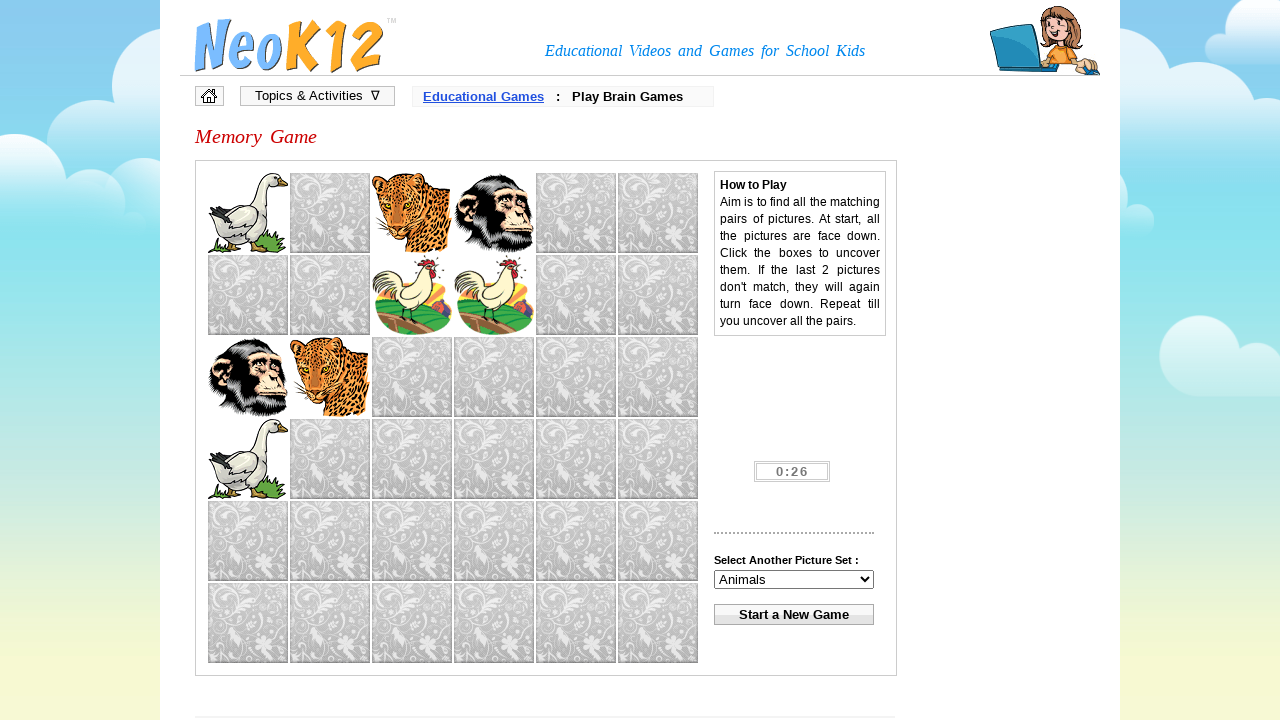

Clicked tile 19 to reveal image at (330, 459) on img[name='mmi19']
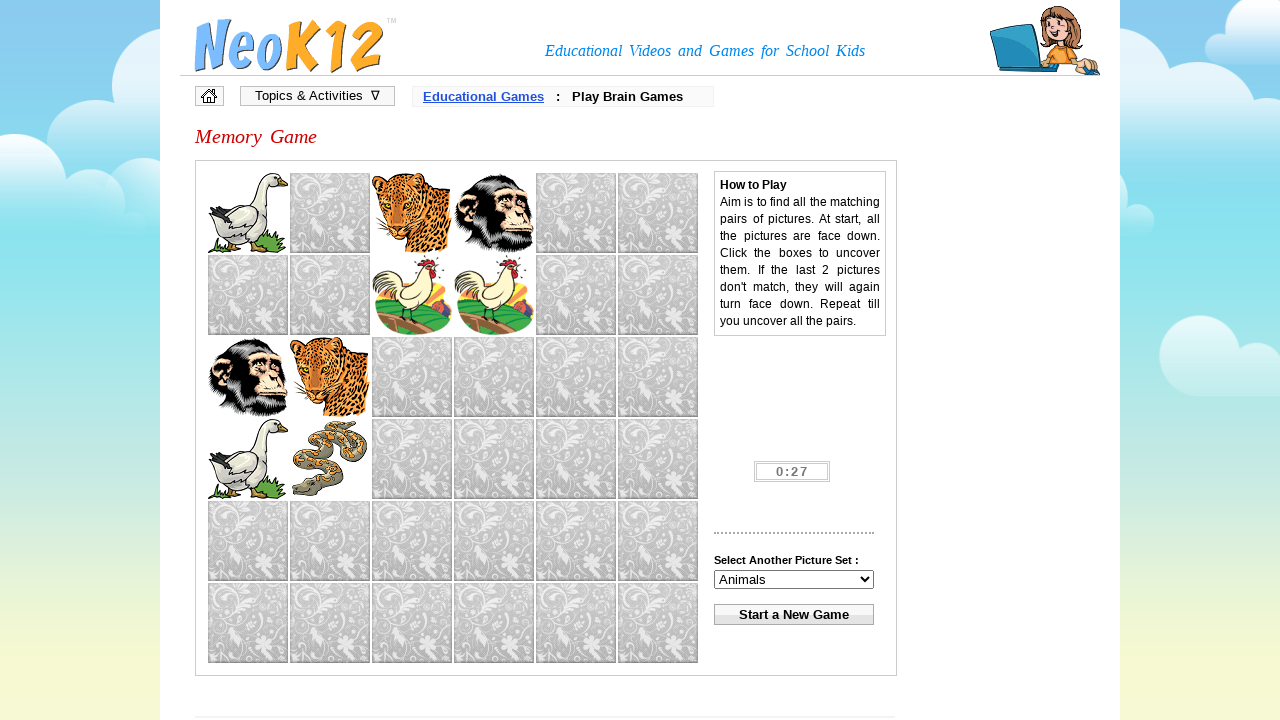

Retrieved image source URL for tile 19
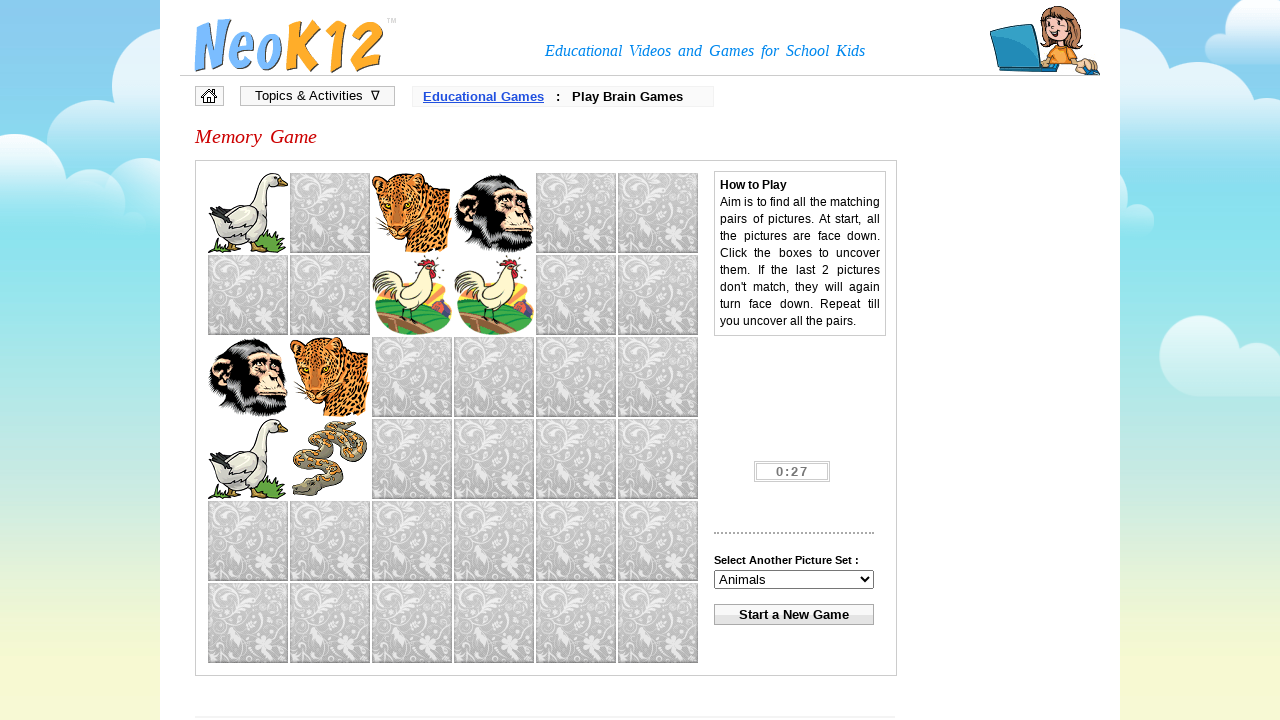

Found matching pair for 'img14' and clicked tile 16 at (576, 377) on img[name='mmi16']
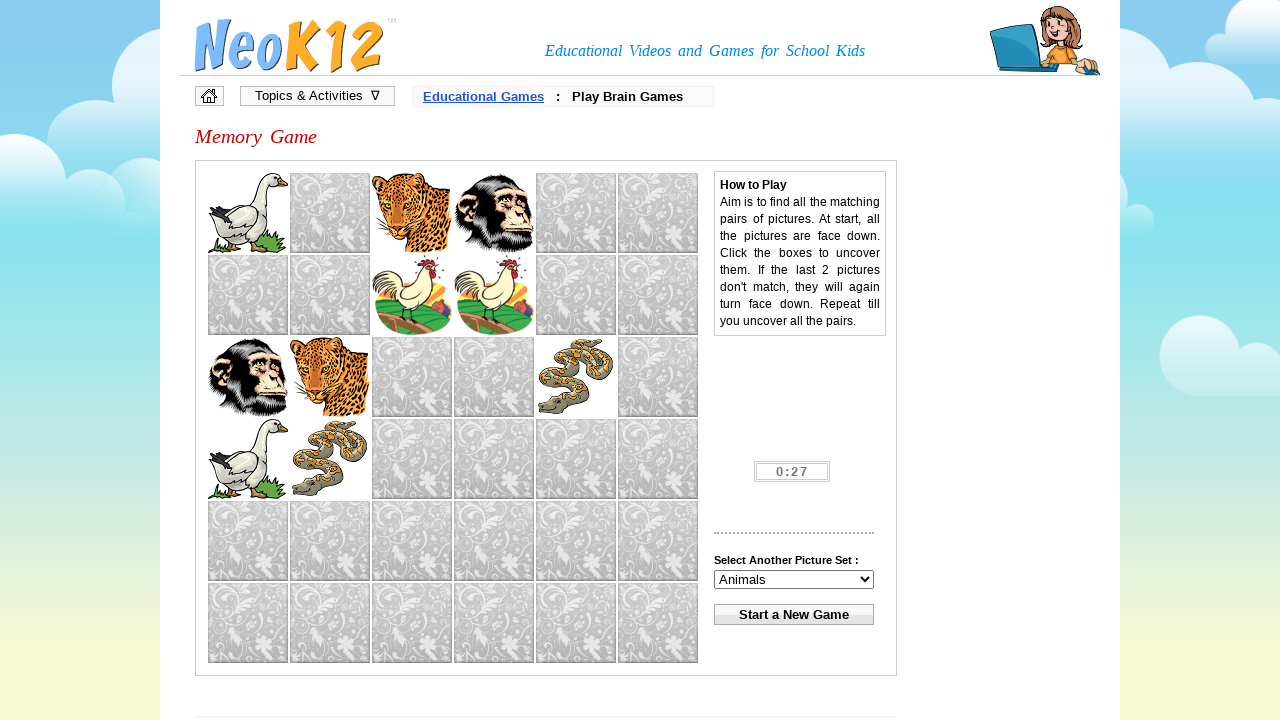

Waited 800ms for game to process tile clicks
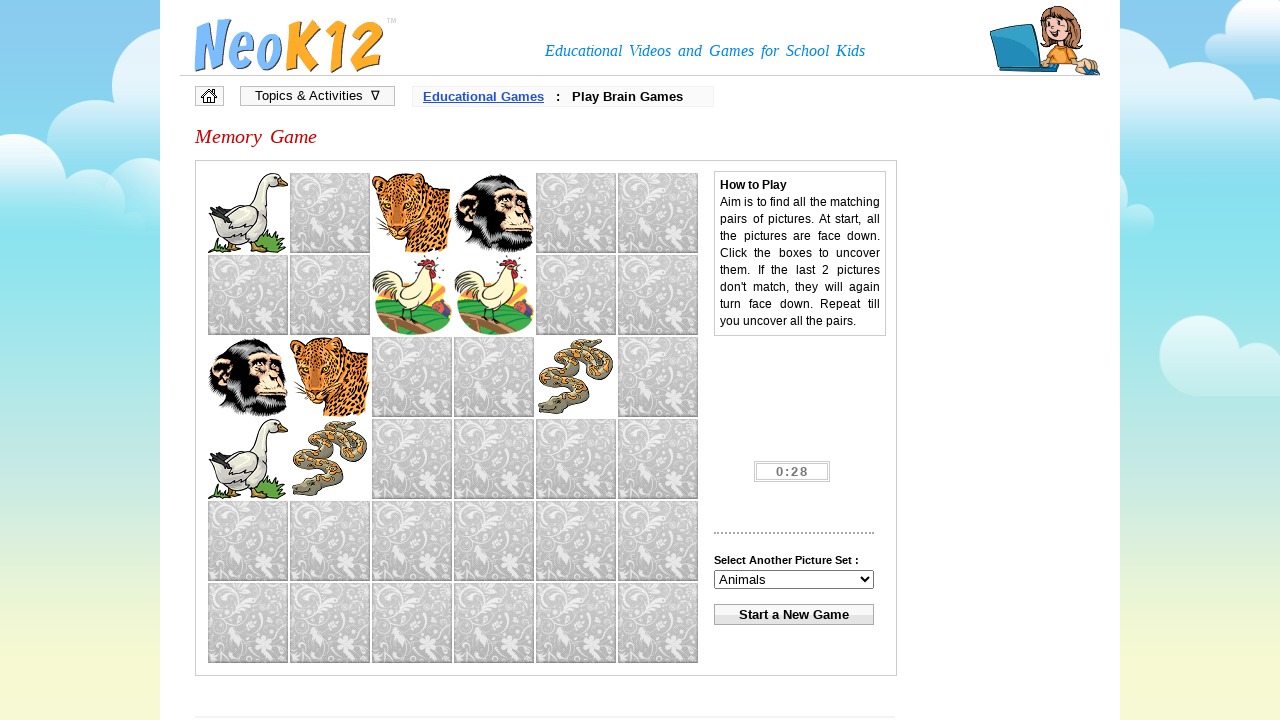

Clicked tile 20 to reveal image at (412, 459) on img[name='mmi20']
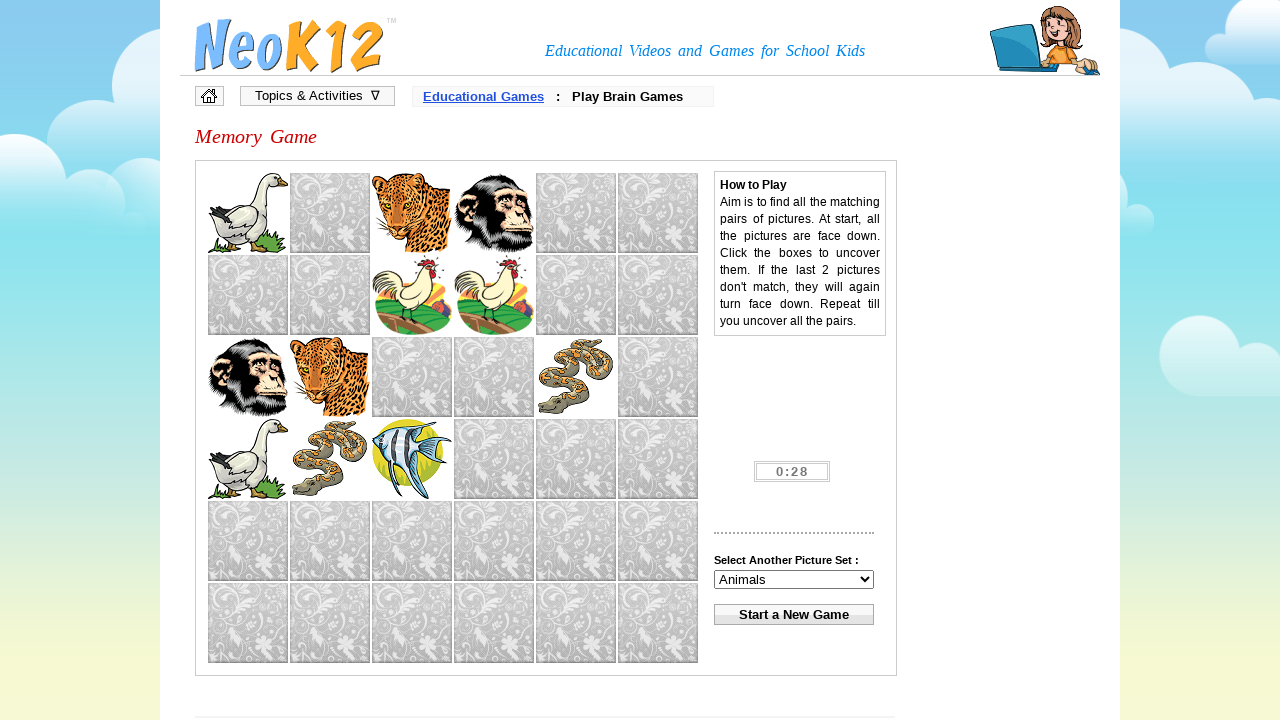

Retrieved image source URL for tile 20
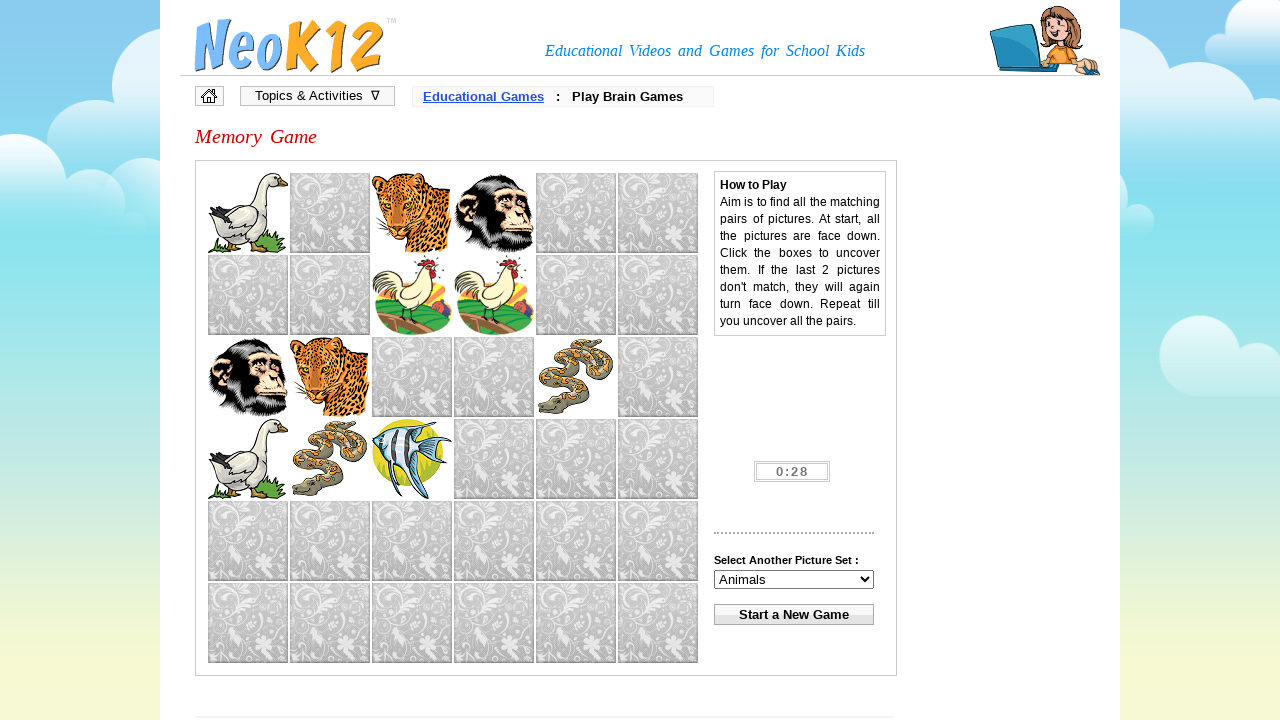

Found matching pair for 'img15' and clicked tile 6 at (248, 295) on img[name='mmi6']
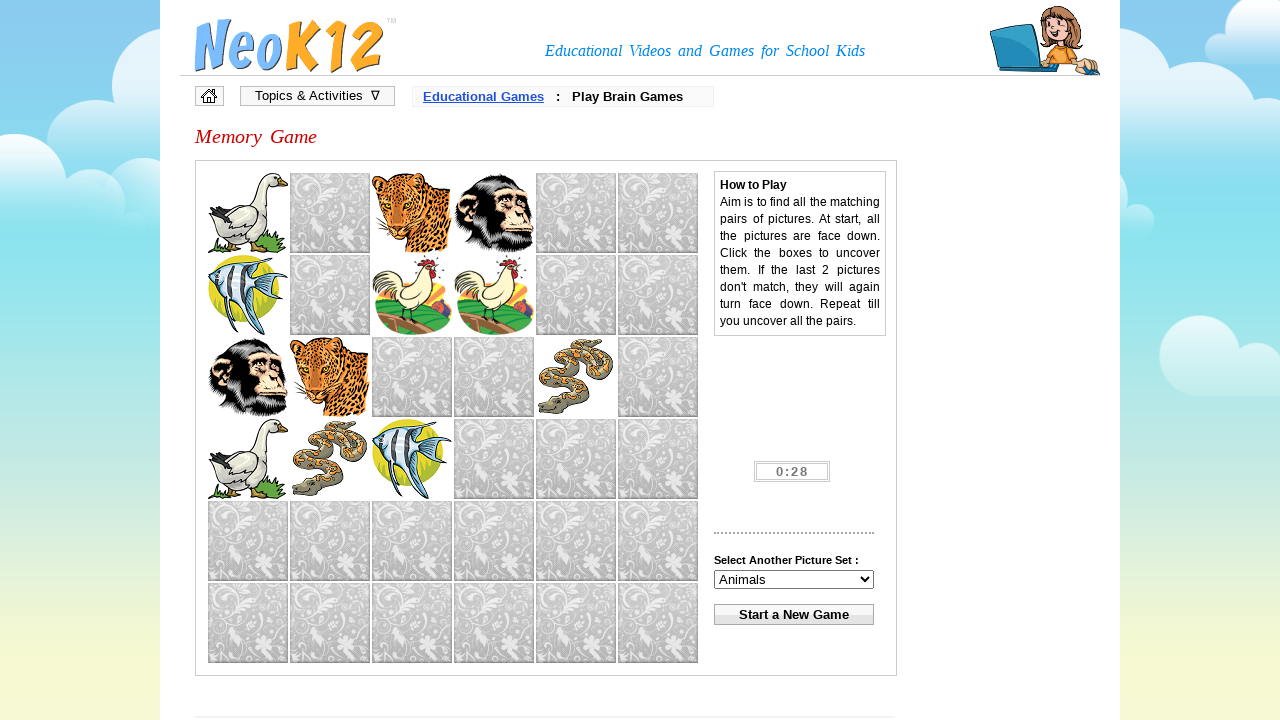

Waited 800ms for game to process tile clicks
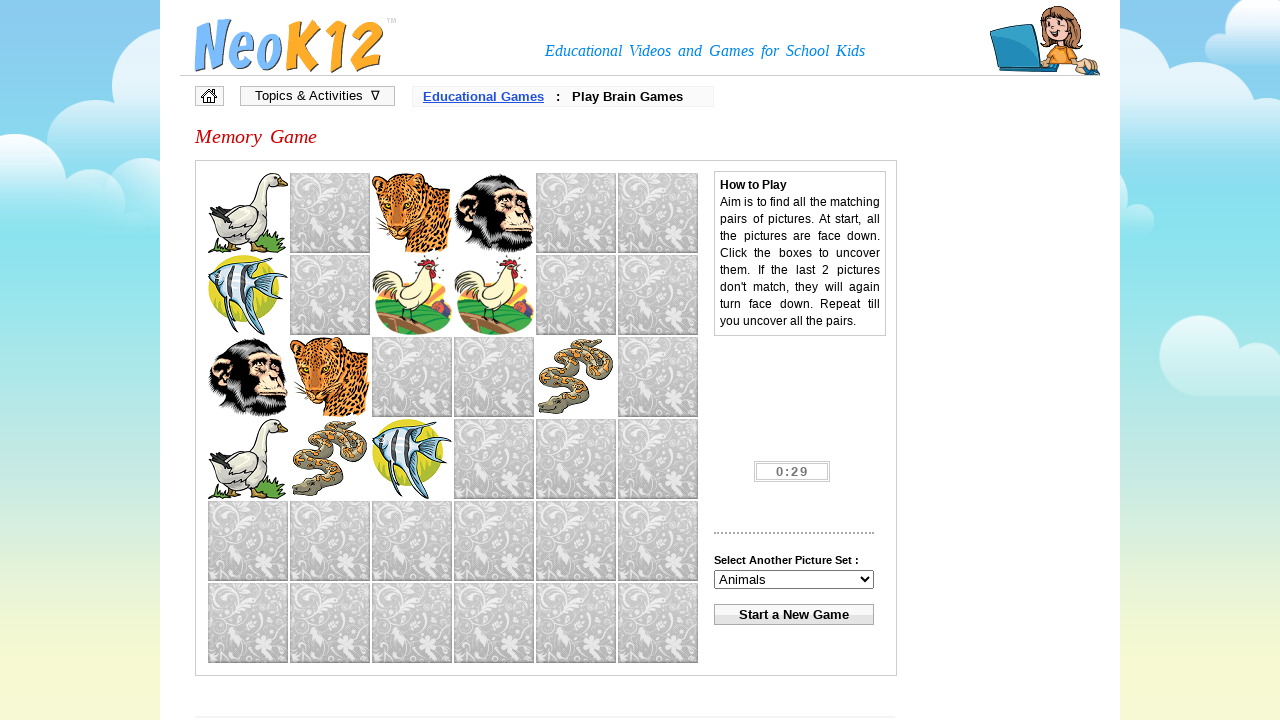

Clicked tile 21 to reveal image at (494, 459) on img[name='mmi21']
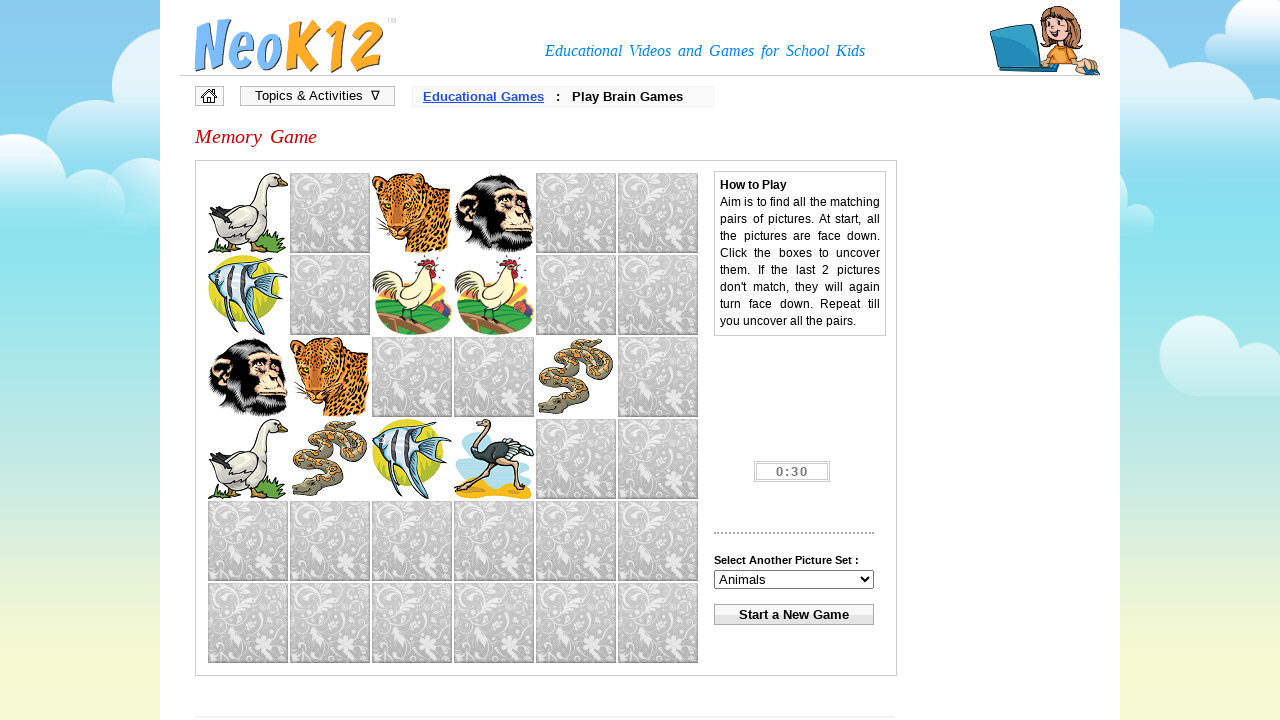

Retrieved image source URL for tile 21
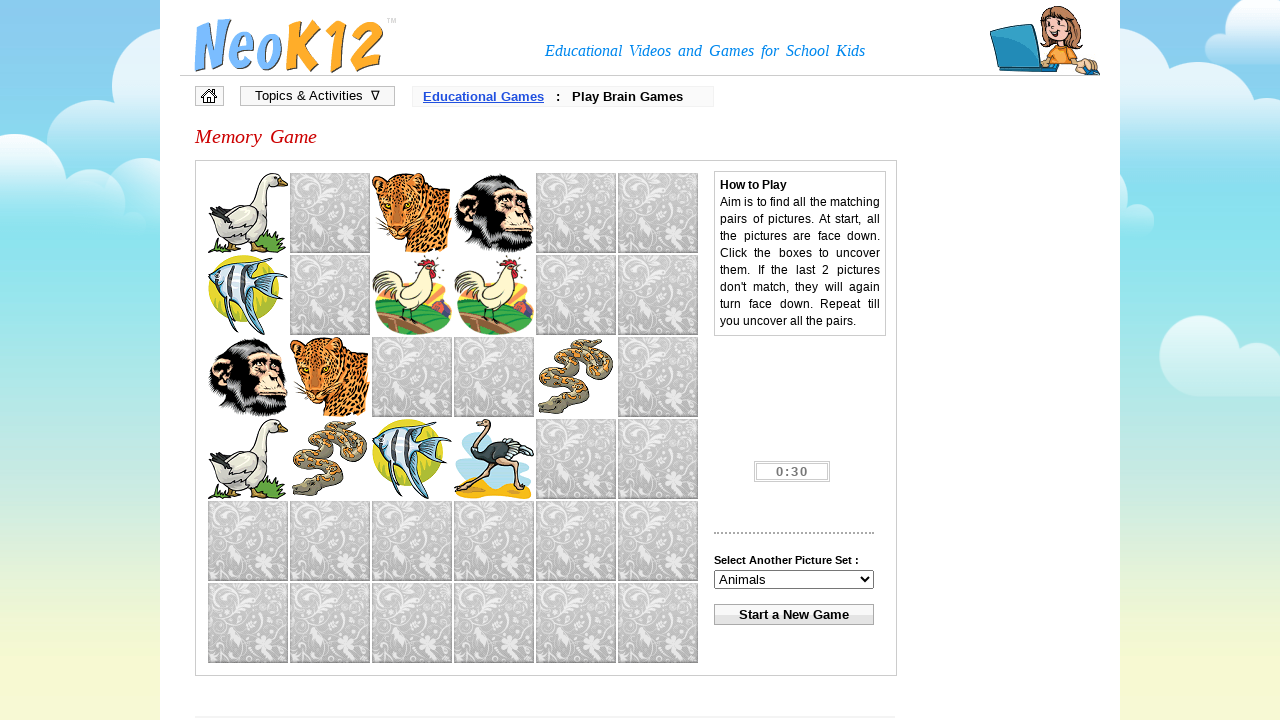

Found matching pair for 'img2' and clicked tile 11 at (658, 295) on img[name='mmi11']
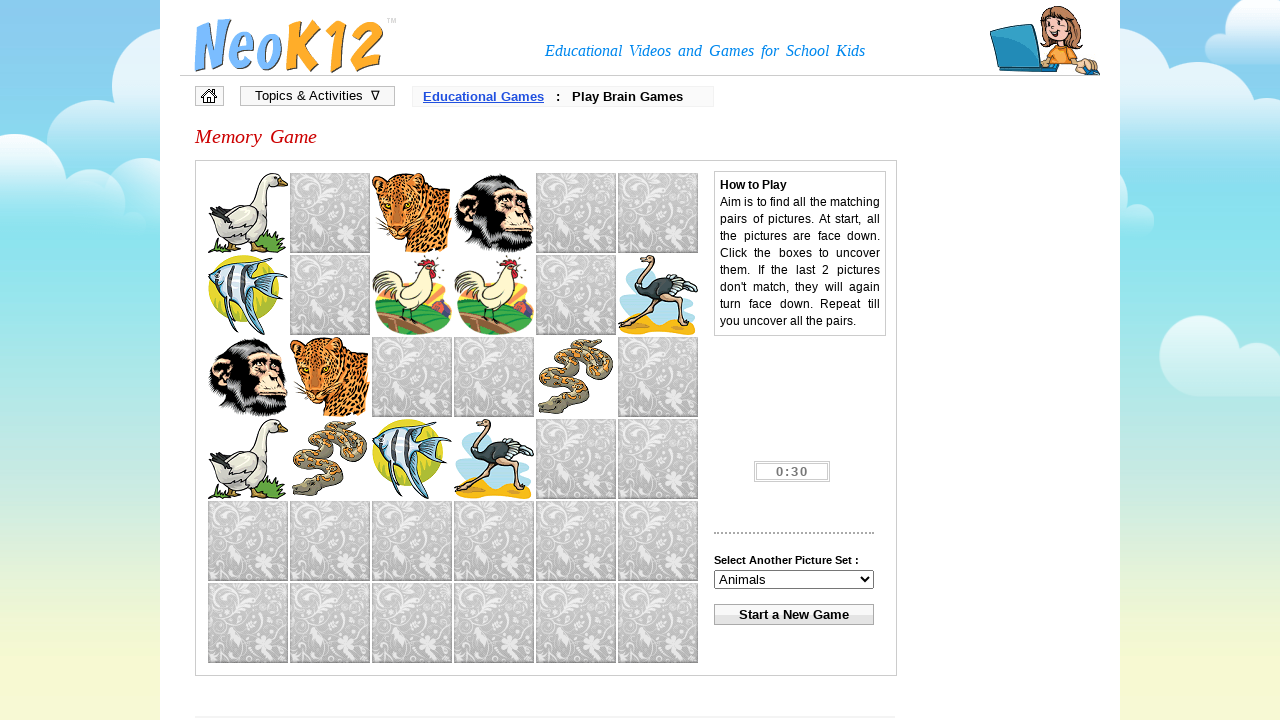

Waited 800ms for game to process tile clicks
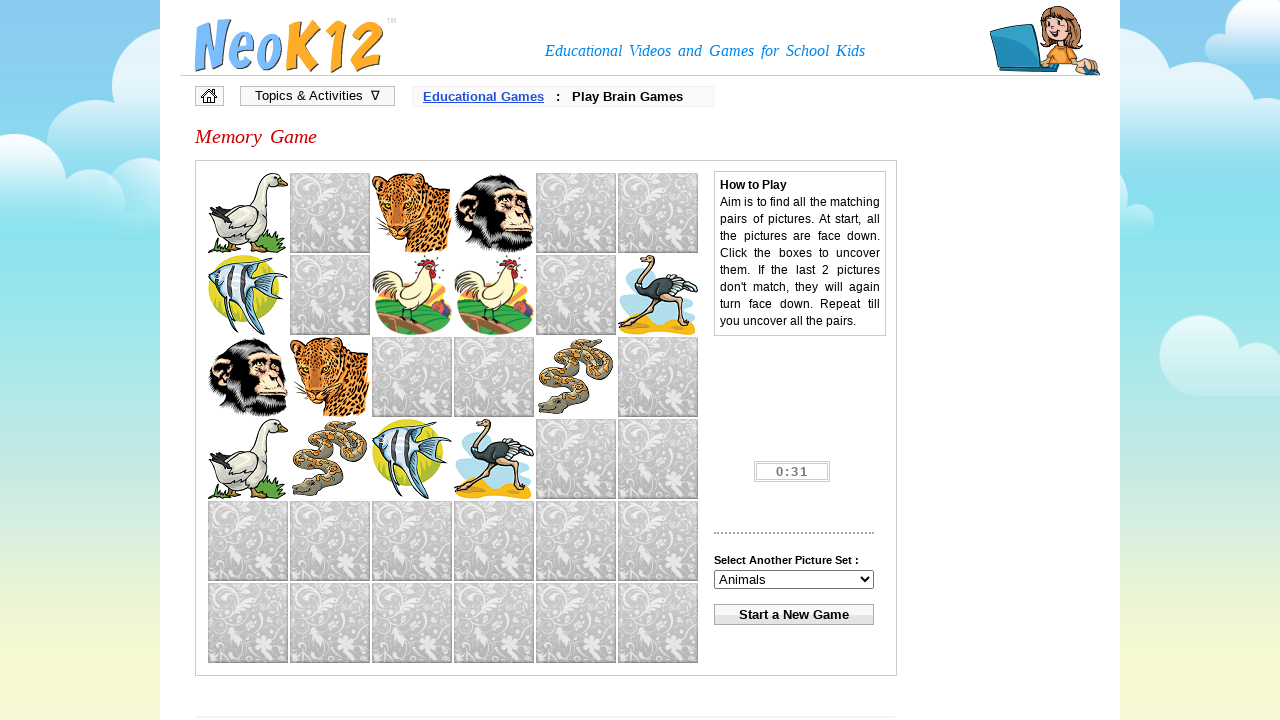

Clicked tile 22 to reveal image at (576, 459) on img[name='mmi22']
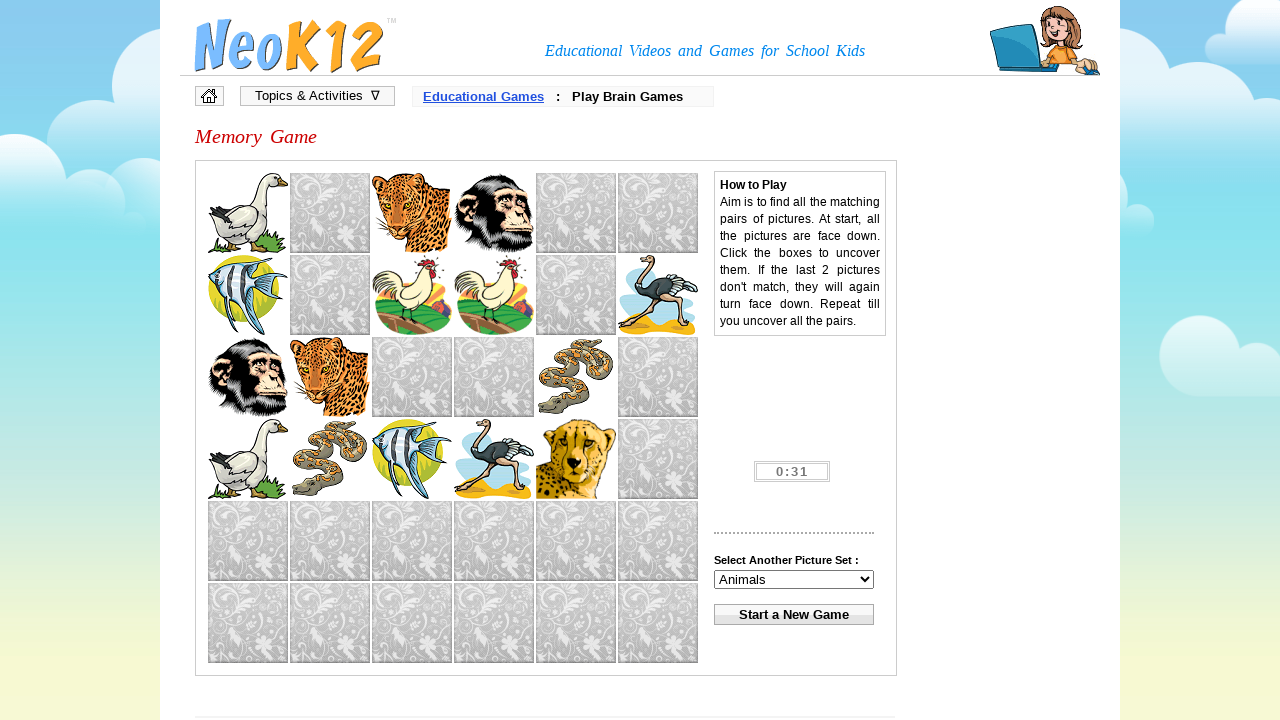

Retrieved image source URL for tile 22
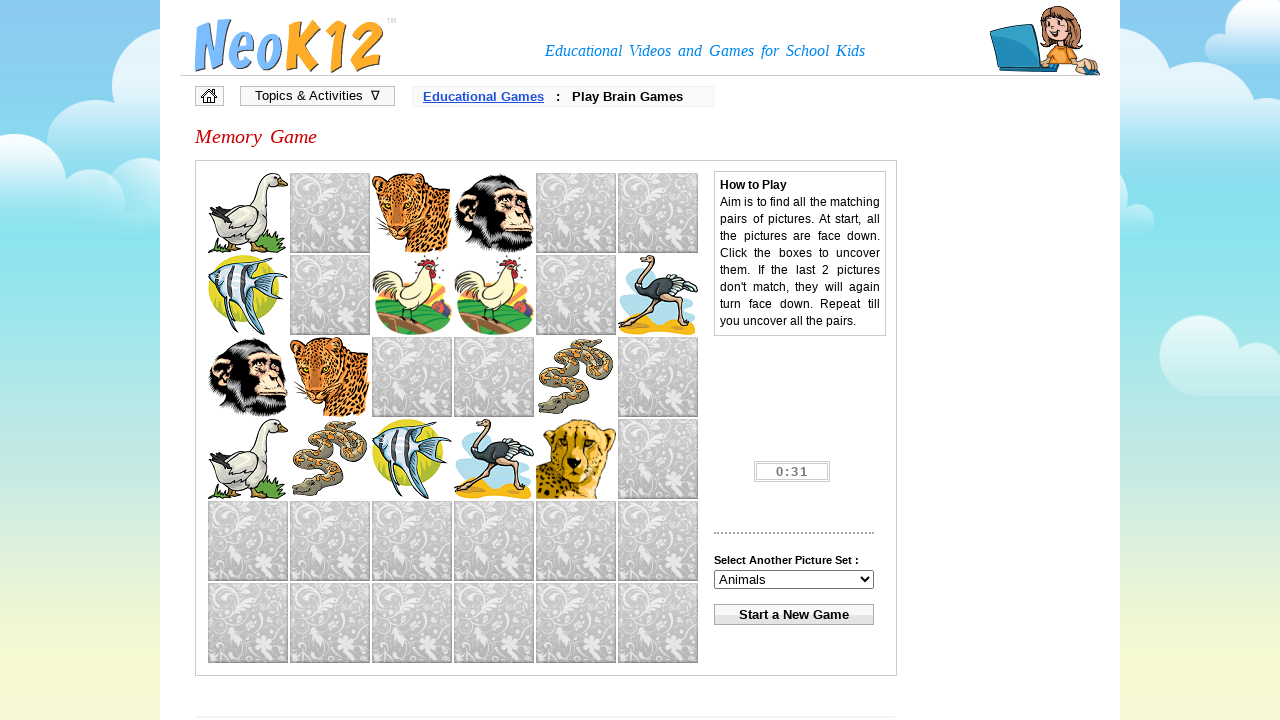

Stored first occurrence of image 'img6' at tile 22
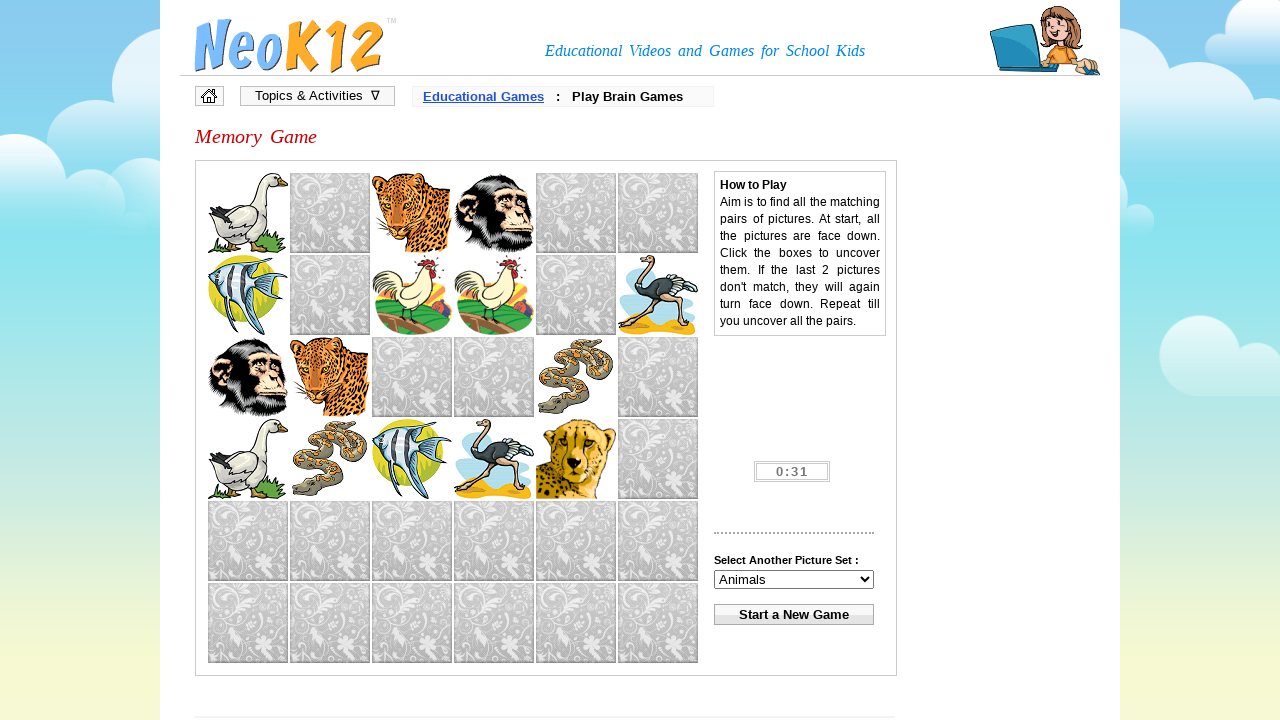

Waited 800ms for game to process tile clicks
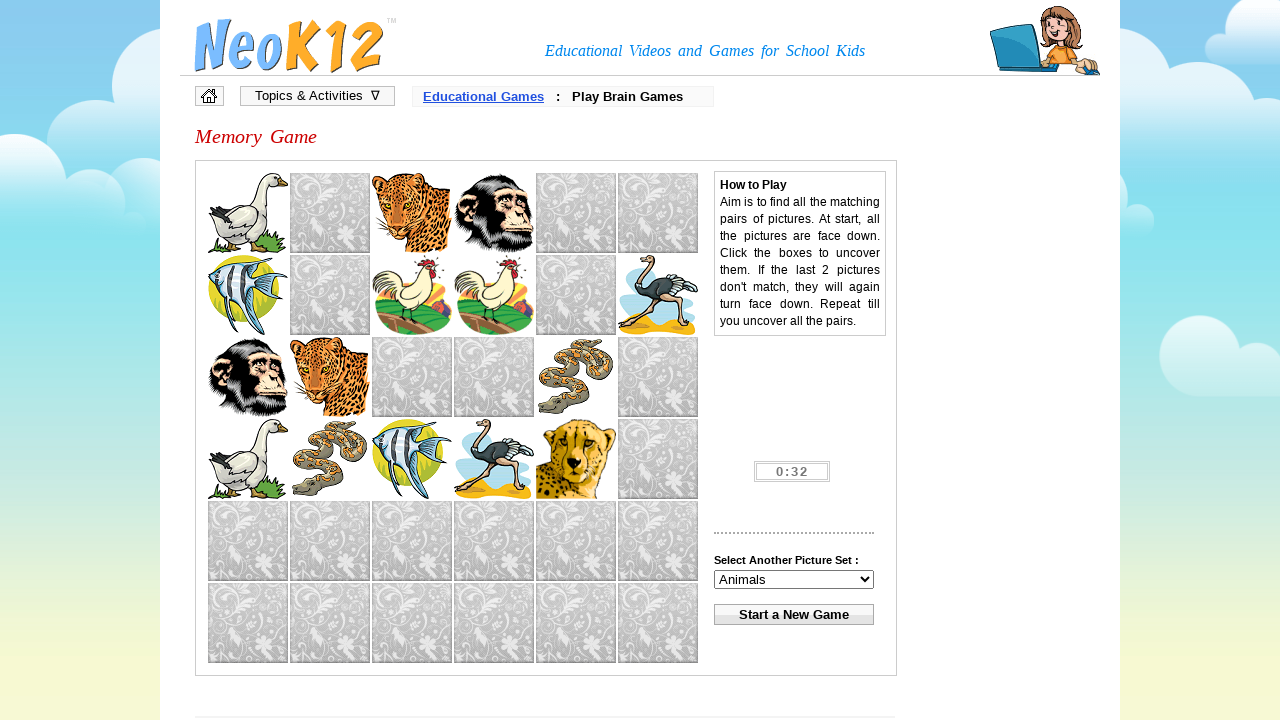

Clicked tile 23 to reveal image at (658, 459) on img[name='mmi23']
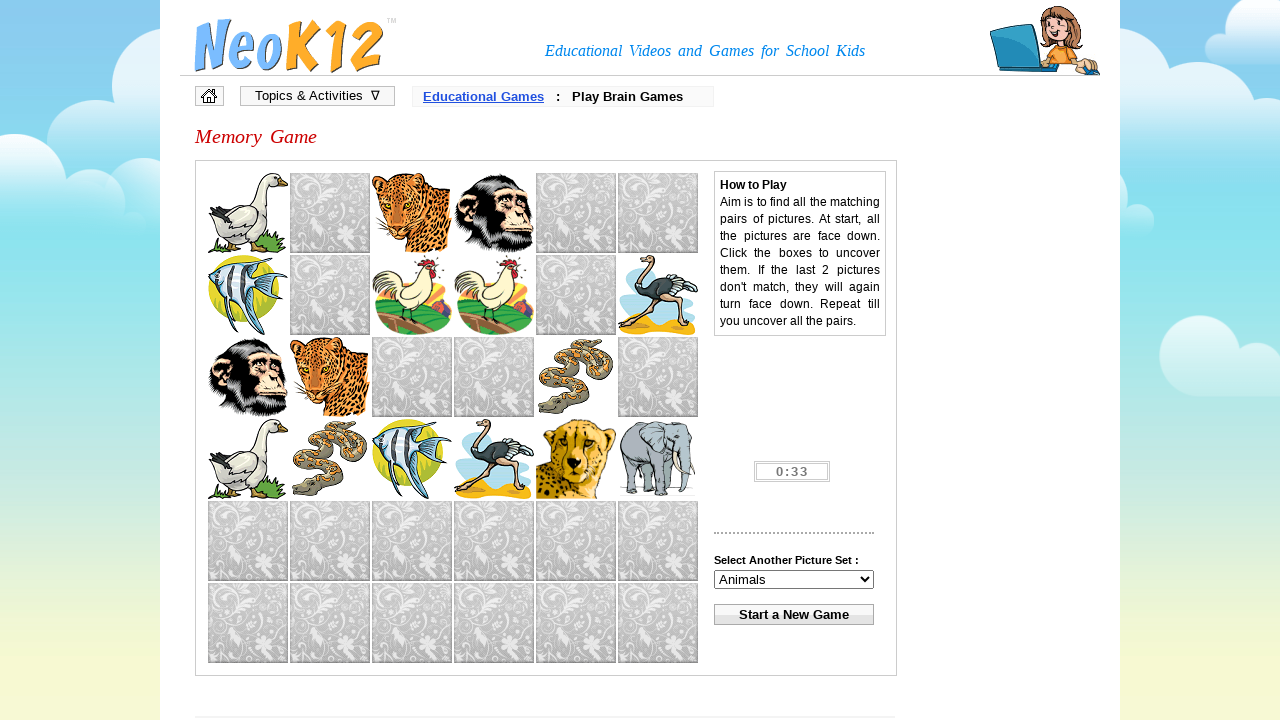

Retrieved image source URL for tile 23
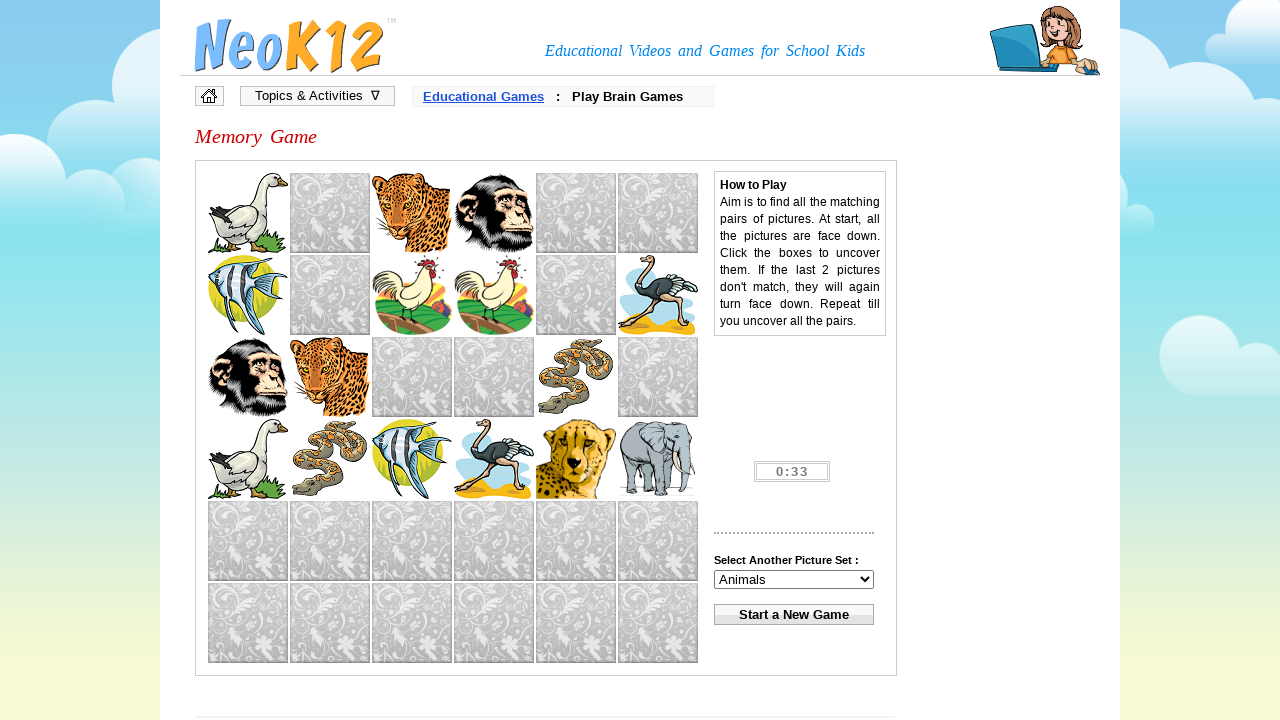

Found matching pair for 'img3' and clicked tile 15 at (494, 377) on img[name='mmi15']
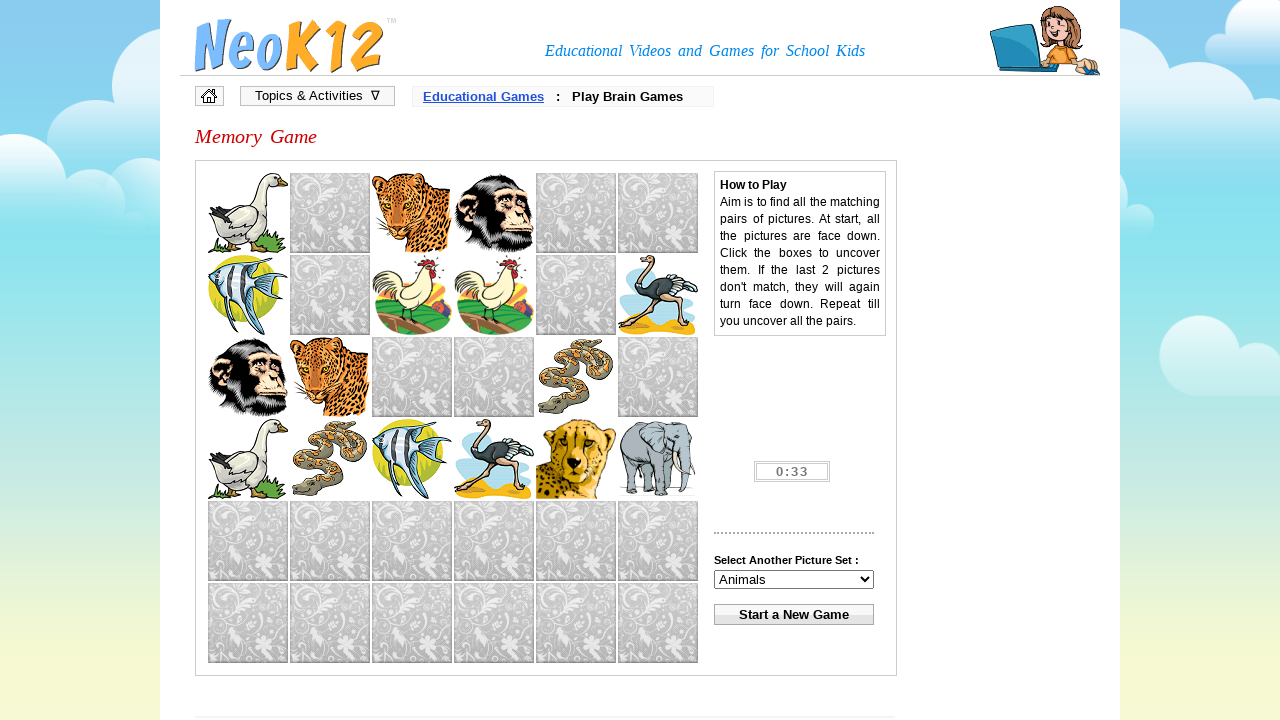

Waited 800ms for game to process tile clicks
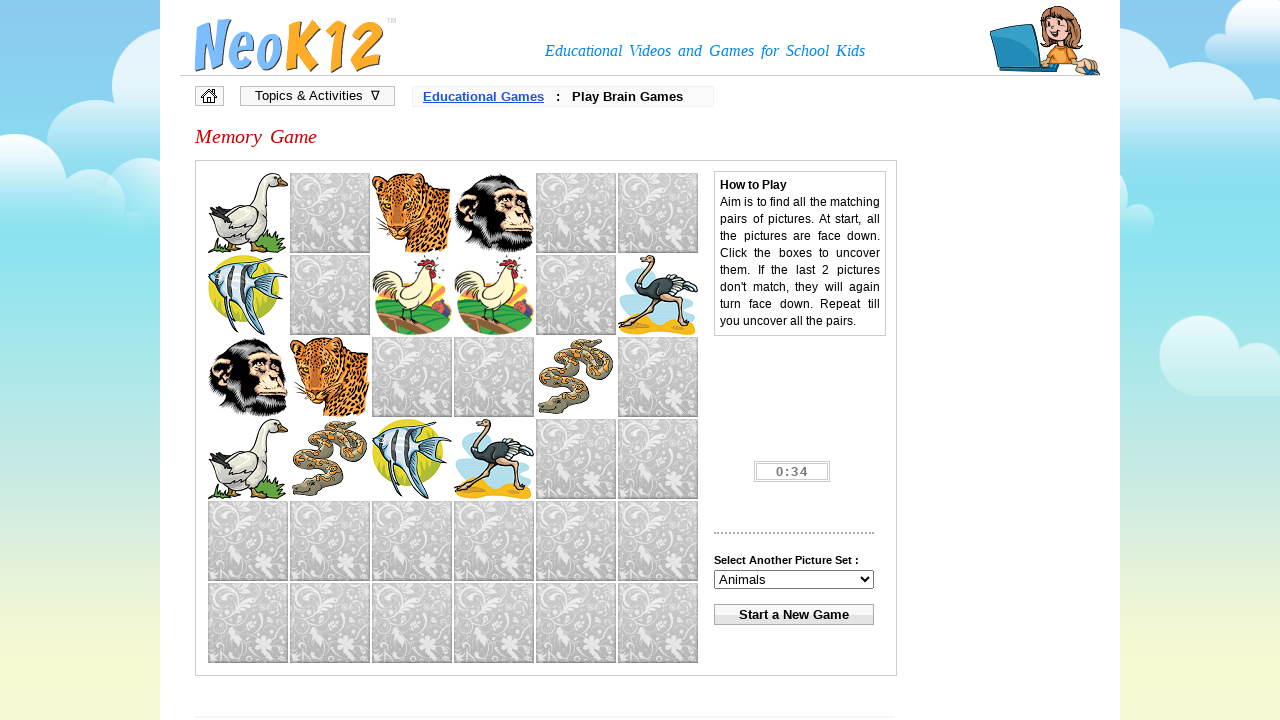

Clicked tile 24 to reveal image at (248, 541) on img[name='mmi24']
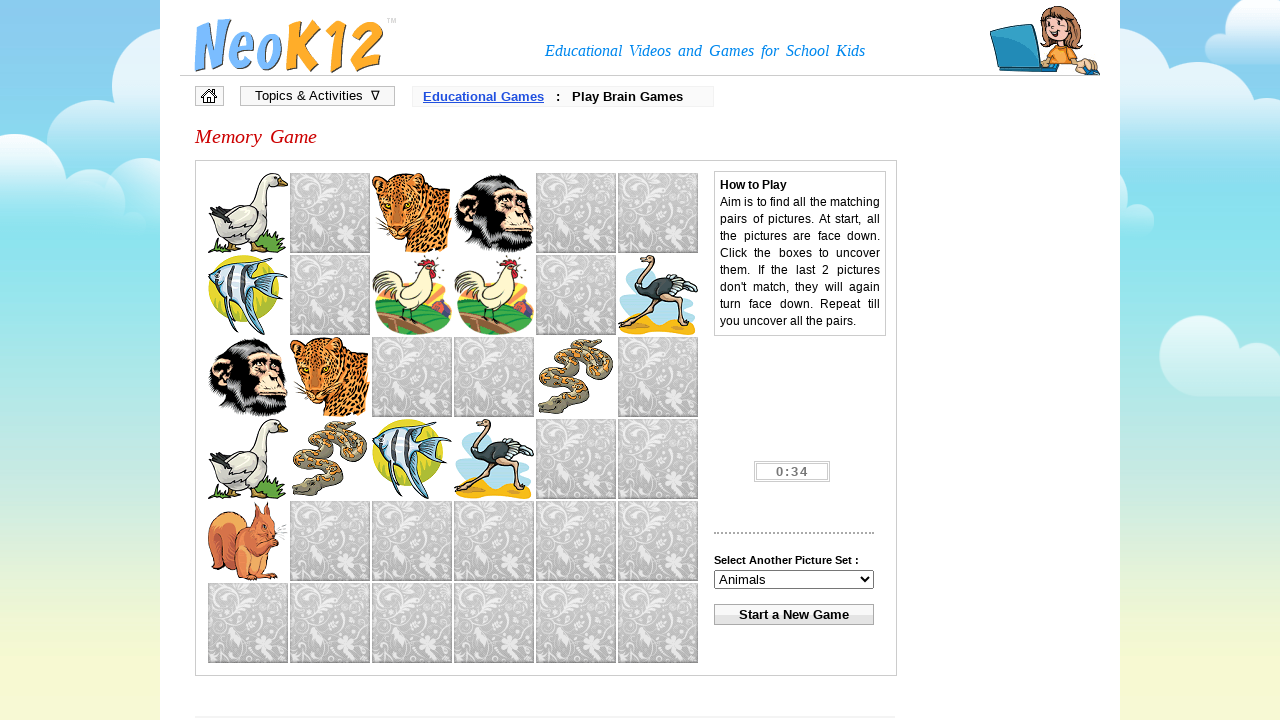

Retrieved image source URL for tile 24
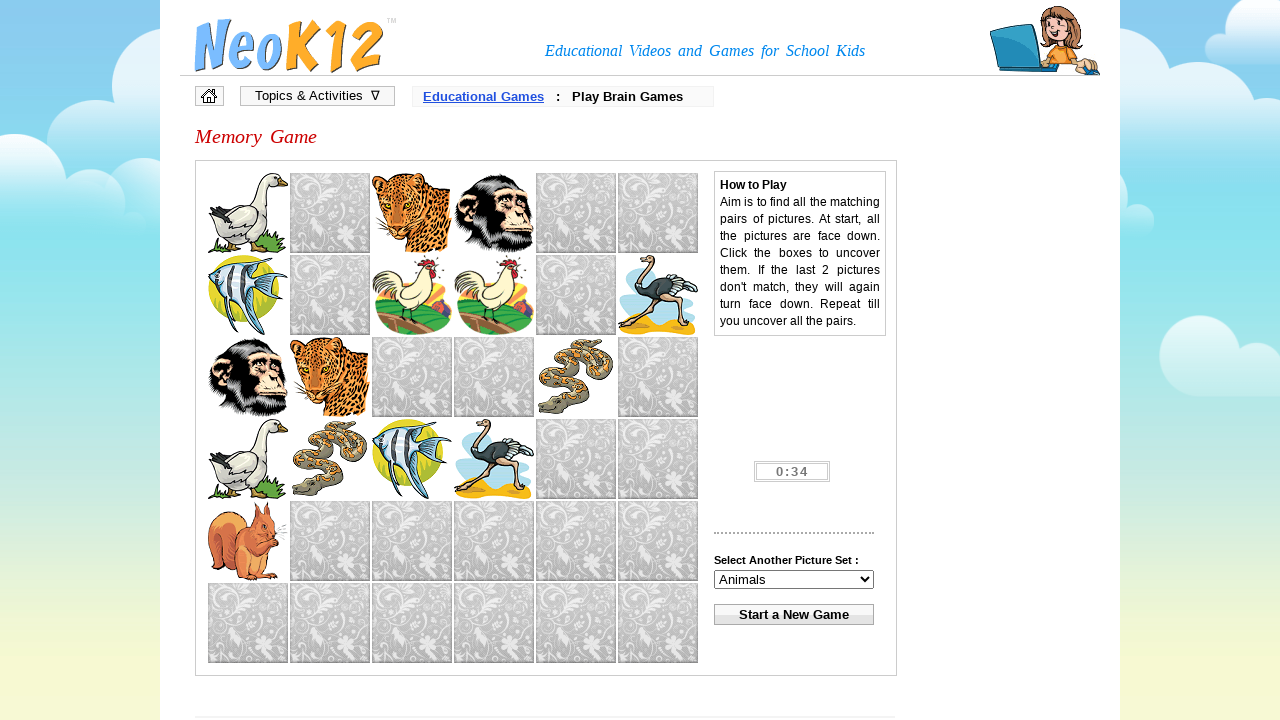

Stored first occurrence of image 'img11' at tile 24
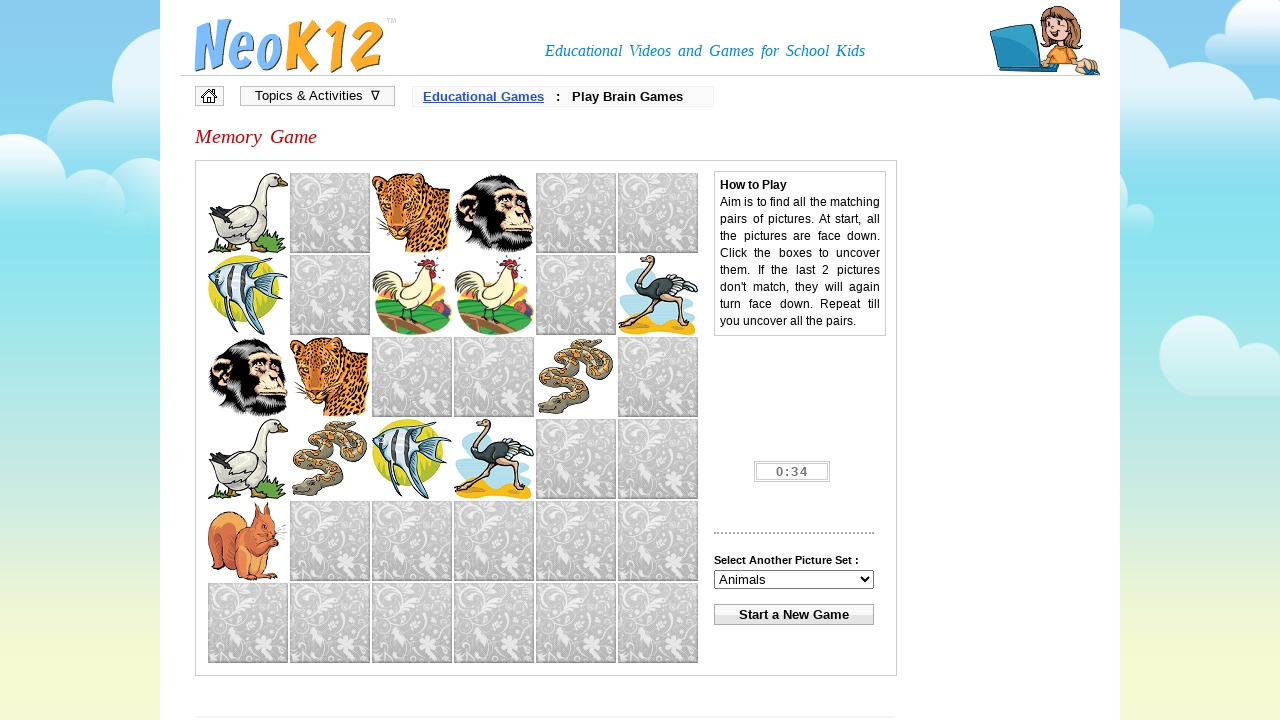

Waited 800ms for game to process tile clicks
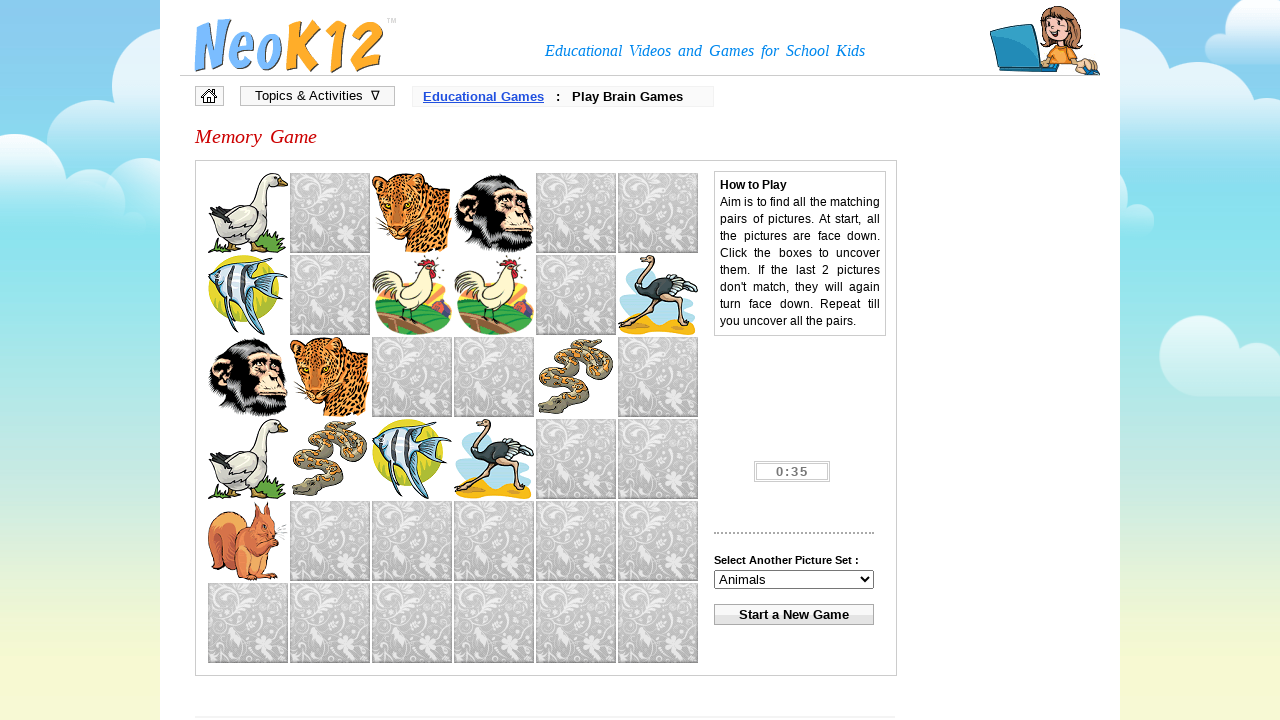

Clicked tile 25 to reveal image at (330, 541) on img[name='mmi25']
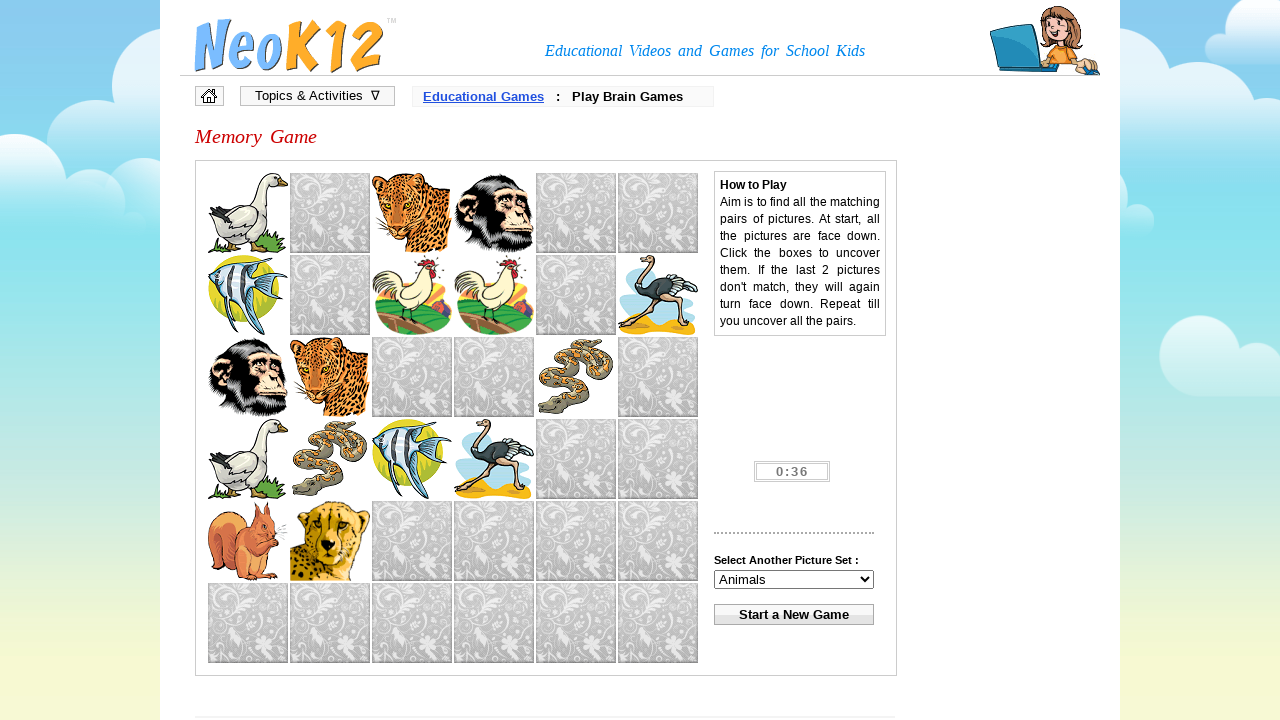

Retrieved image source URL for tile 25
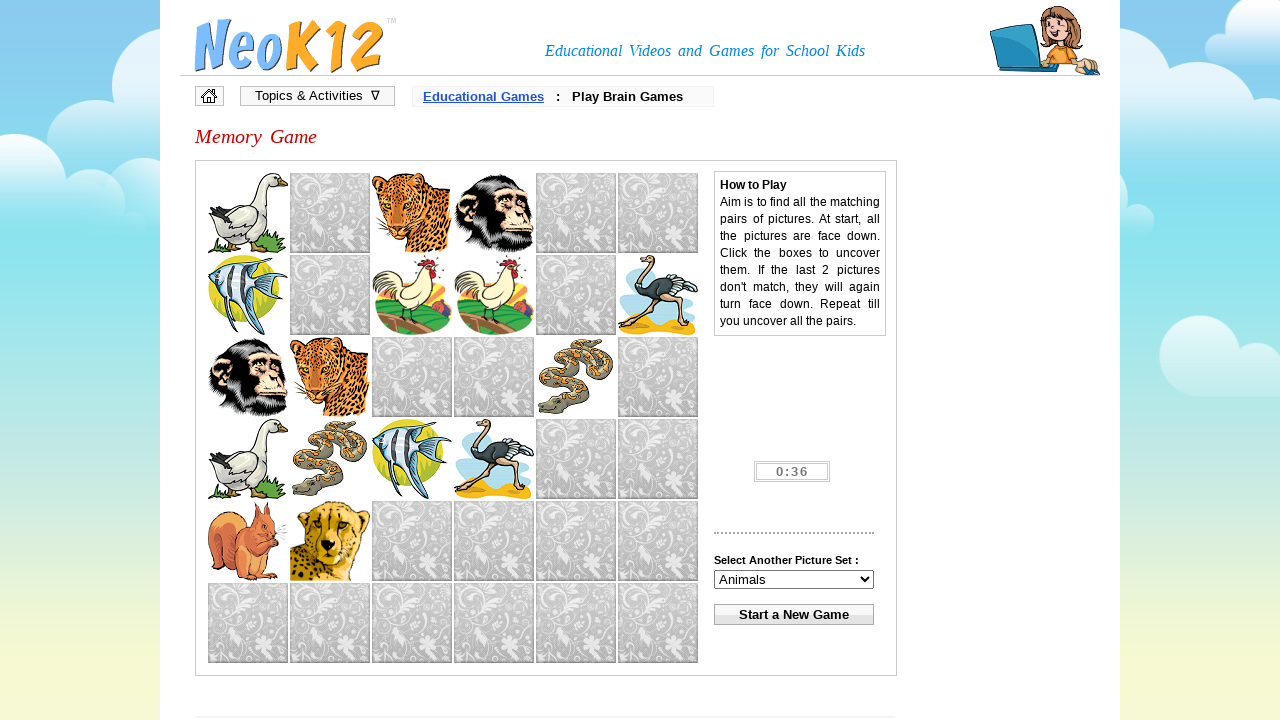

Found matching pair for 'img6' and clicked tile 22 at (576, 459) on img[name='mmi22']
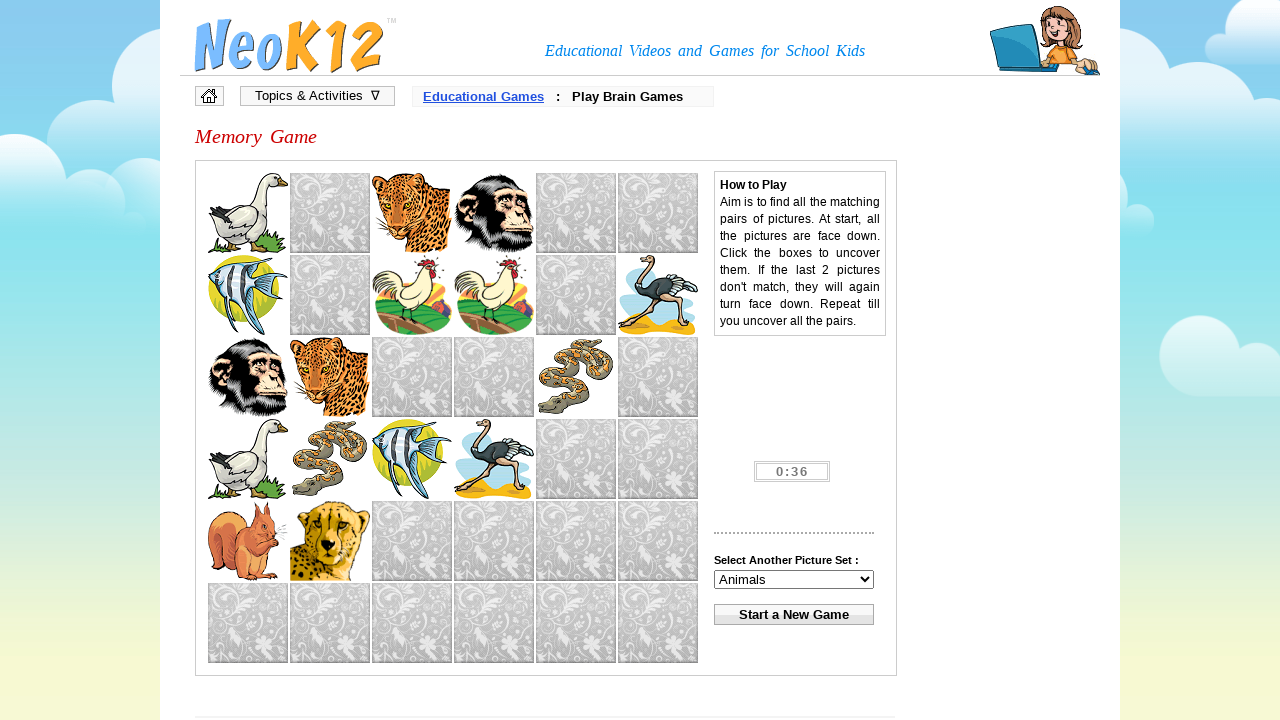

Waited 800ms for game to process tile clicks
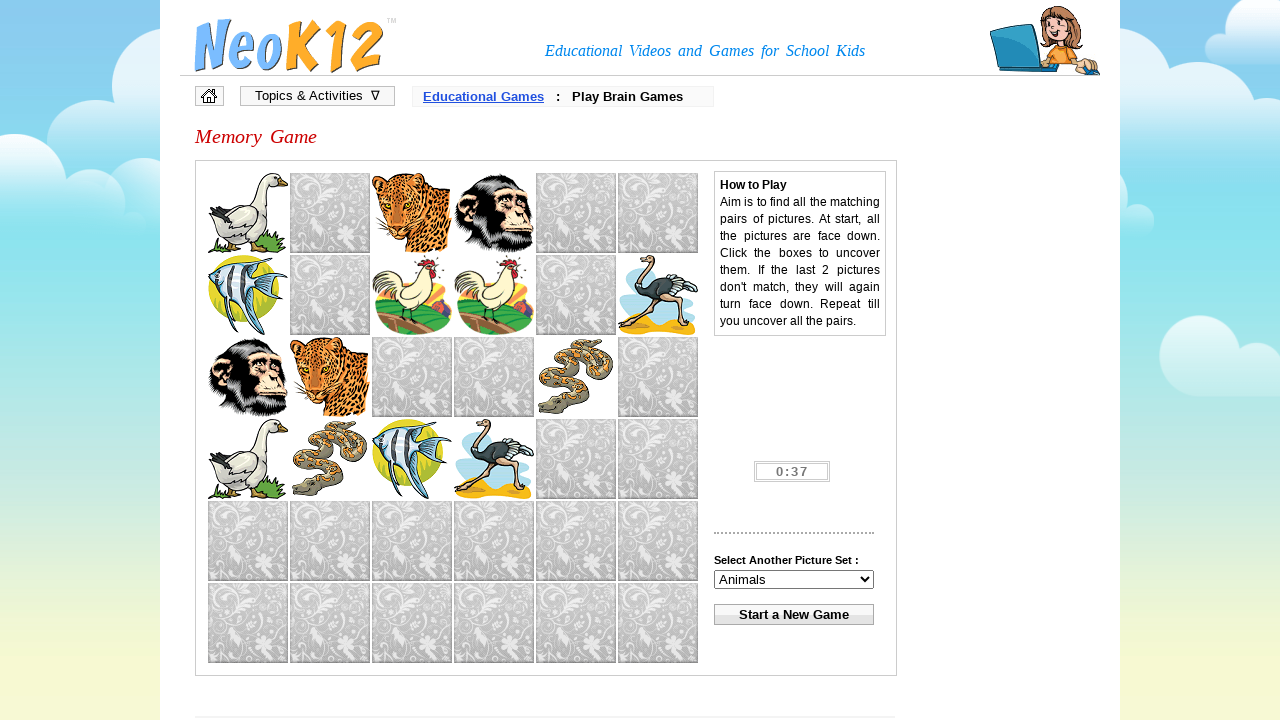

Clicked tile 26 to reveal image at (412, 541) on img[name='mmi26']
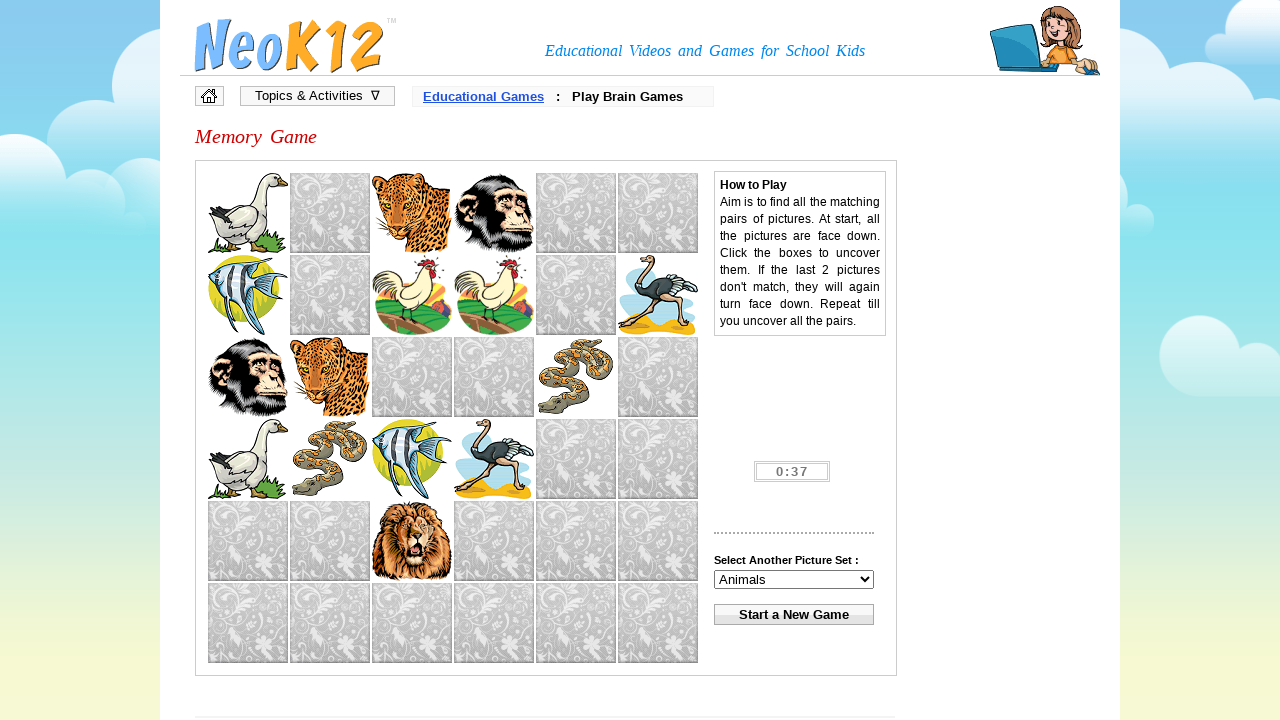

Retrieved image source URL for tile 26
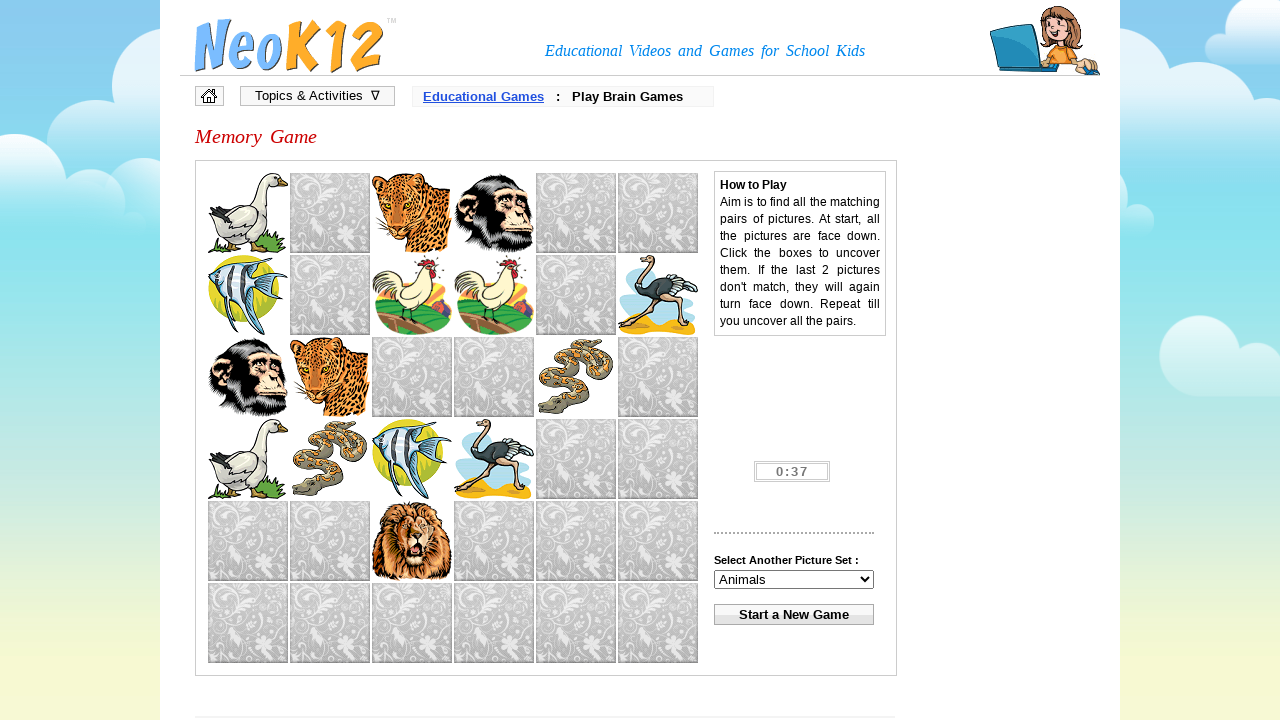

Found matching pair for 'img16' and clicked tile 10 at (576, 295) on img[name='mmi10']
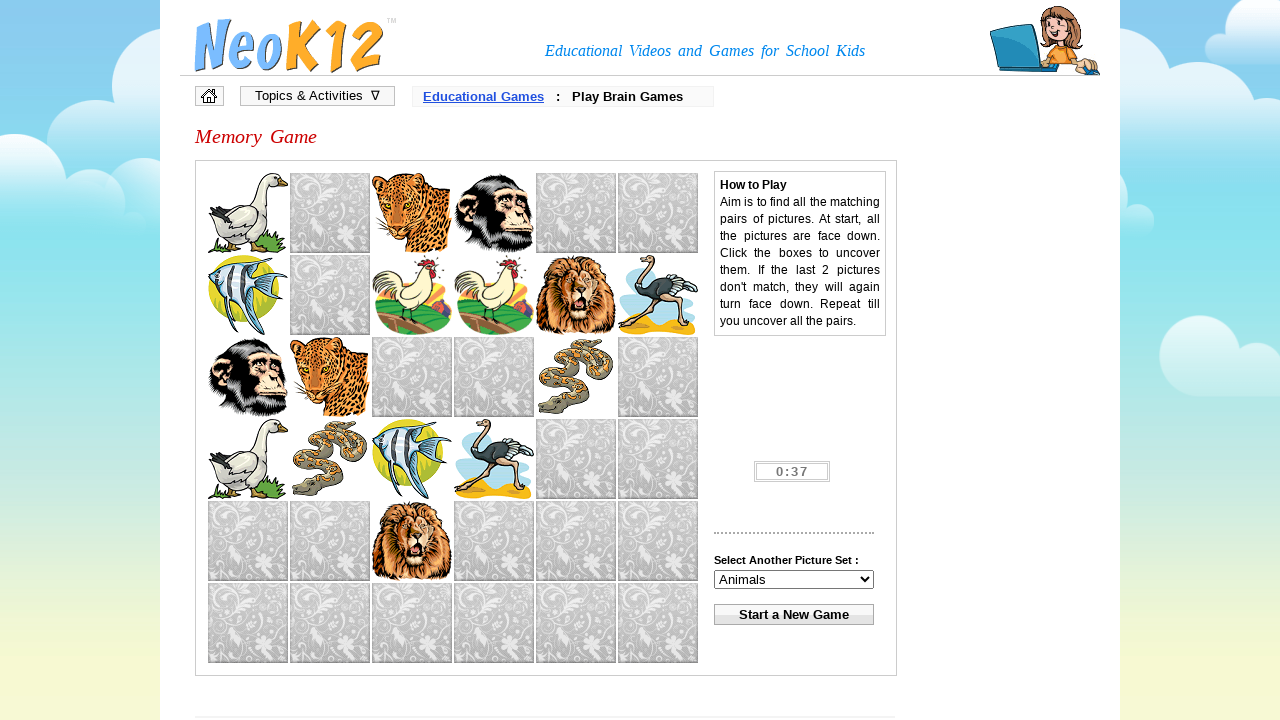

Waited 800ms for game to process tile clicks
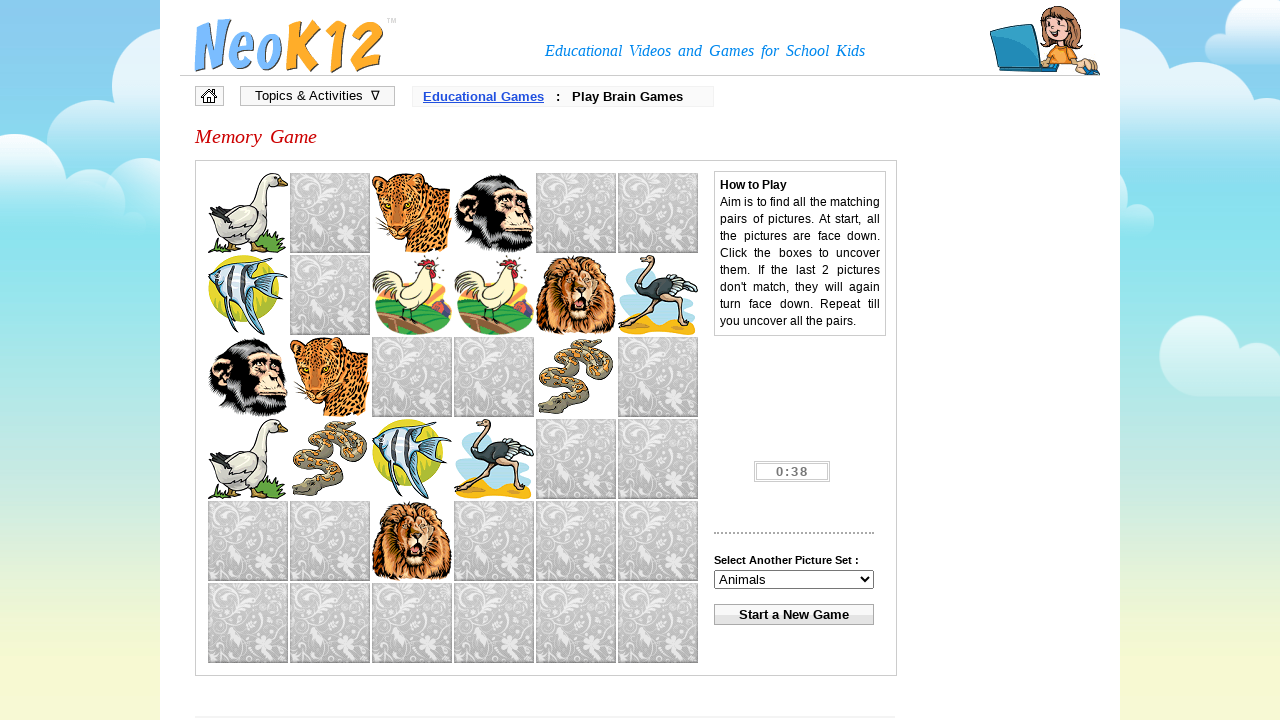

Clicked tile 27 to reveal image at (494, 541) on img[name='mmi27']
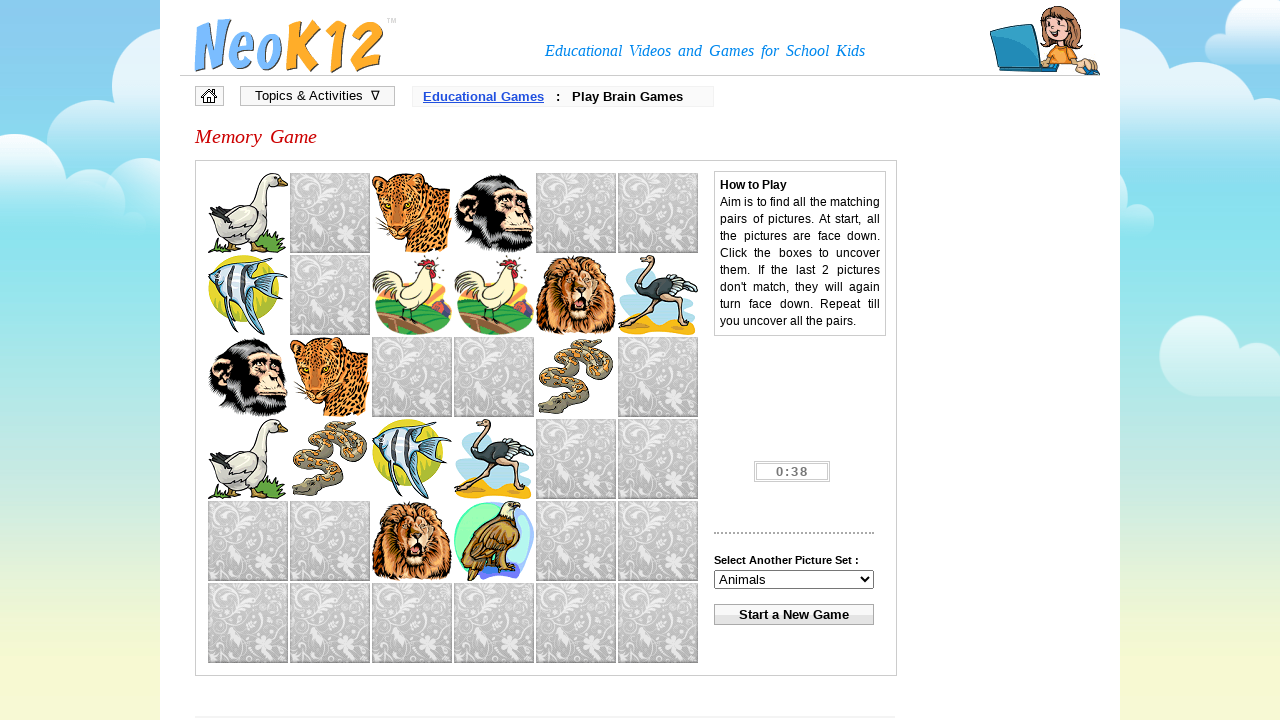

Retrieved image source URL for tile 27
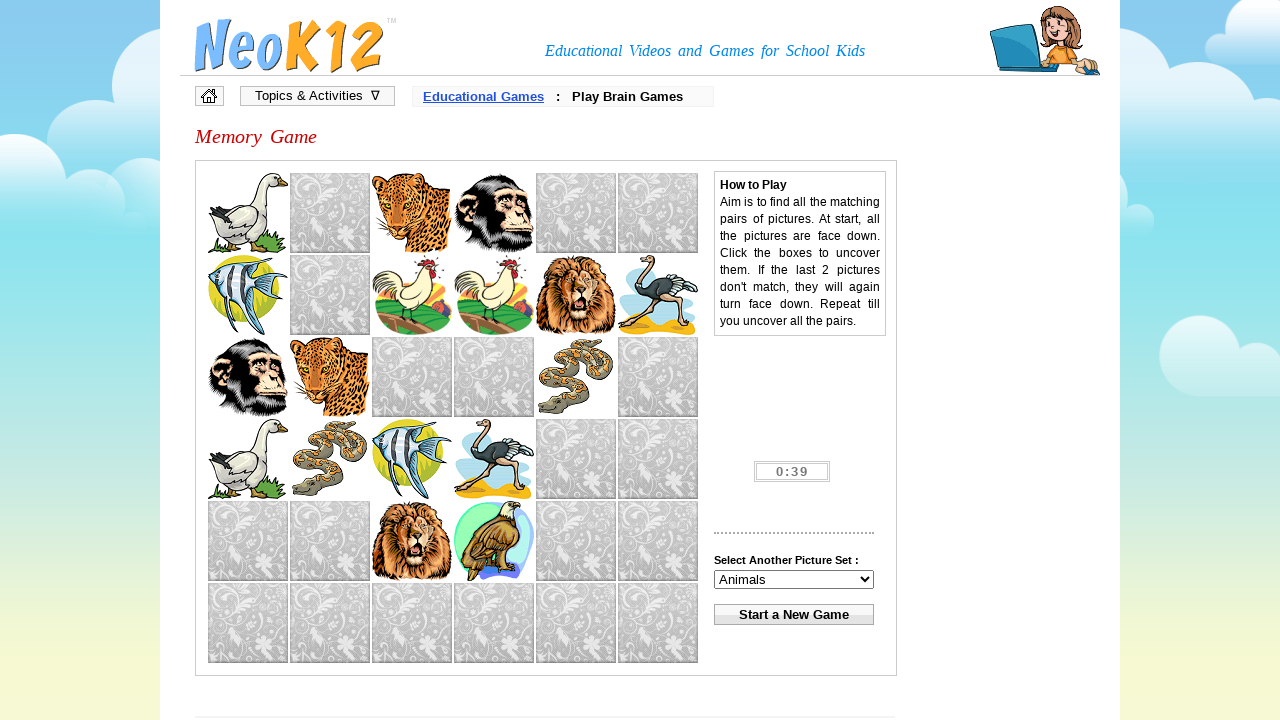

Found matching pair for 'img5' and clicked tile 5 at (658, 213) on img[name='mmi5']
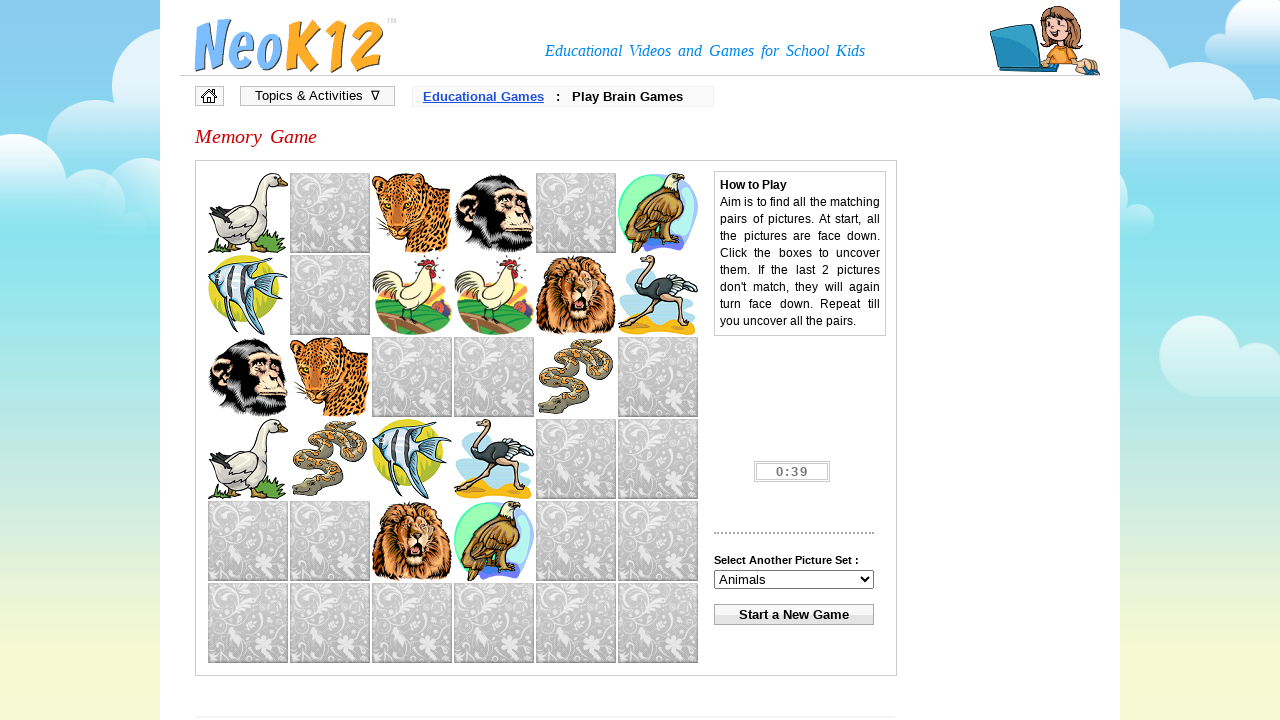

Waited 800ms for game to process tile clicks
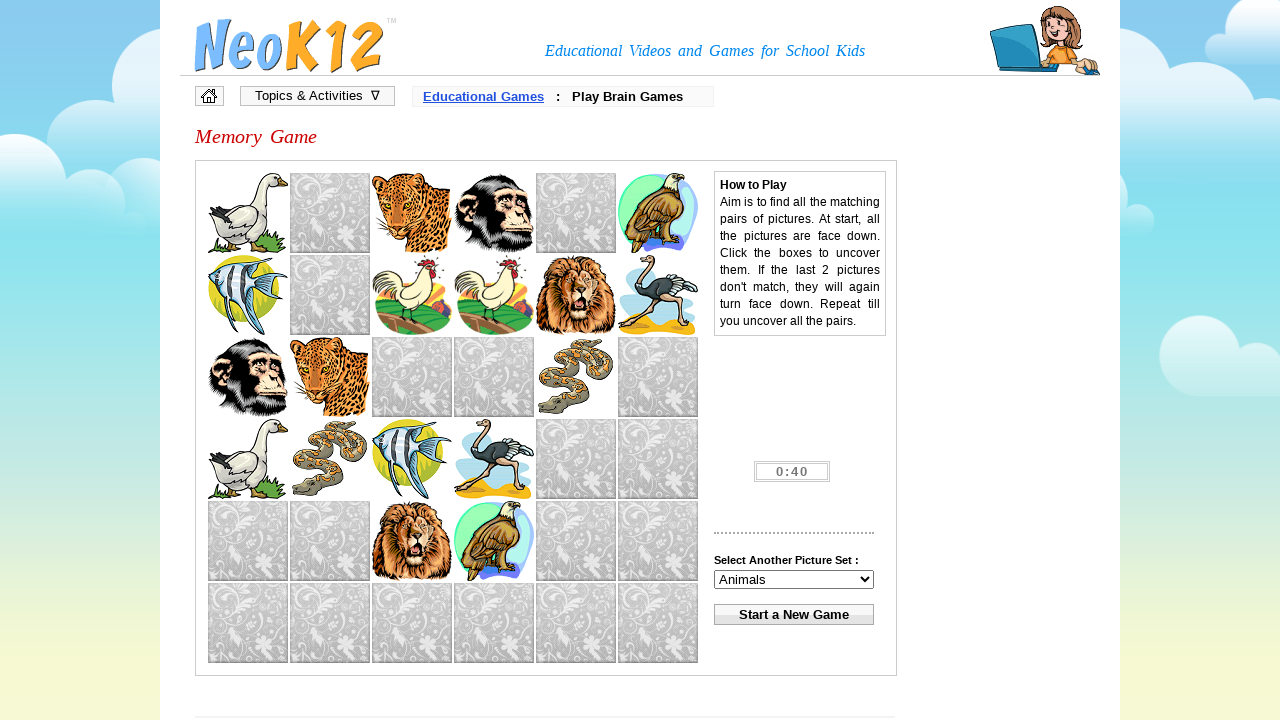

Clicked tile 28 to reveal image at (576, 541) on img[name='mmi28']
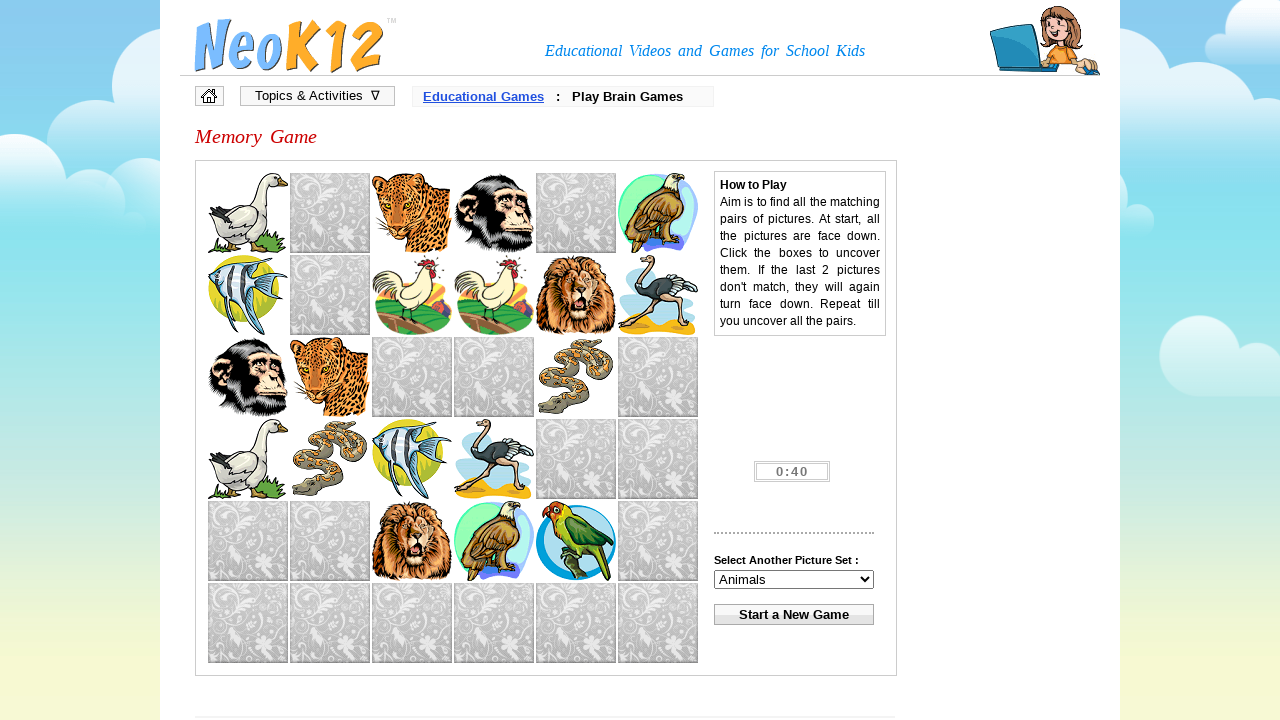

Retrieved image source URL for tile 28
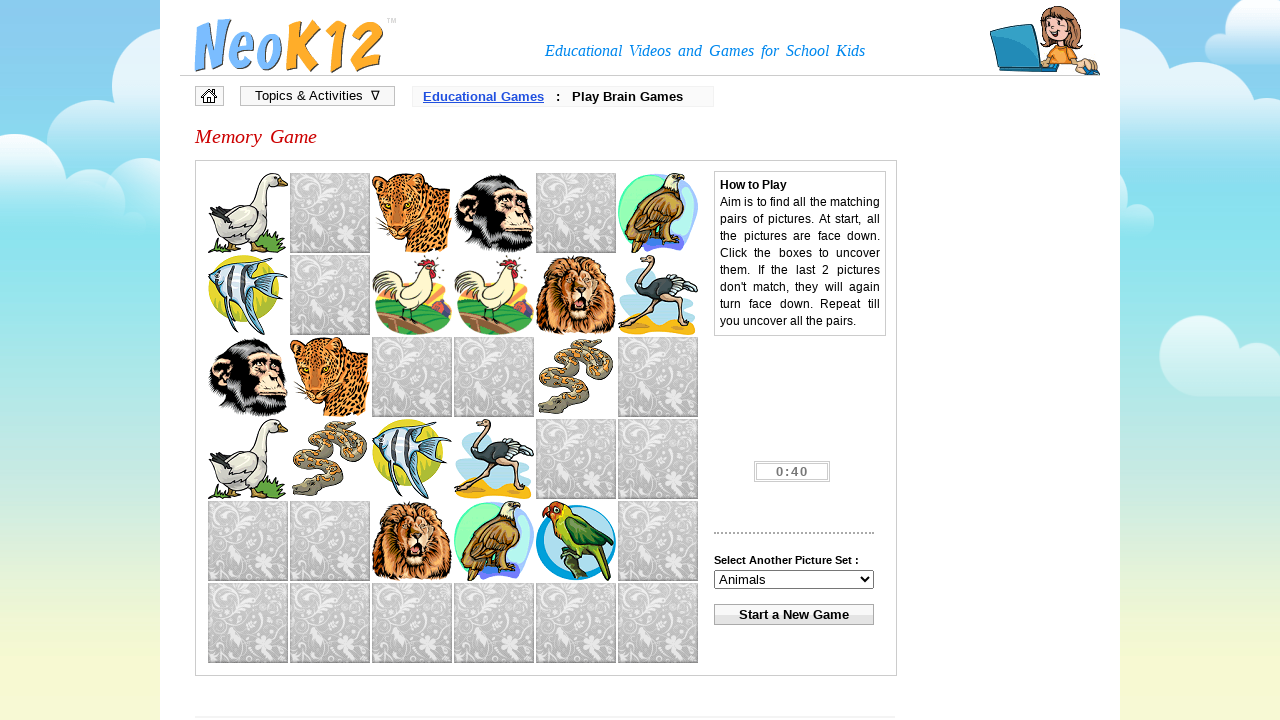

Stored first occurrence of image 'img12' at tile 28
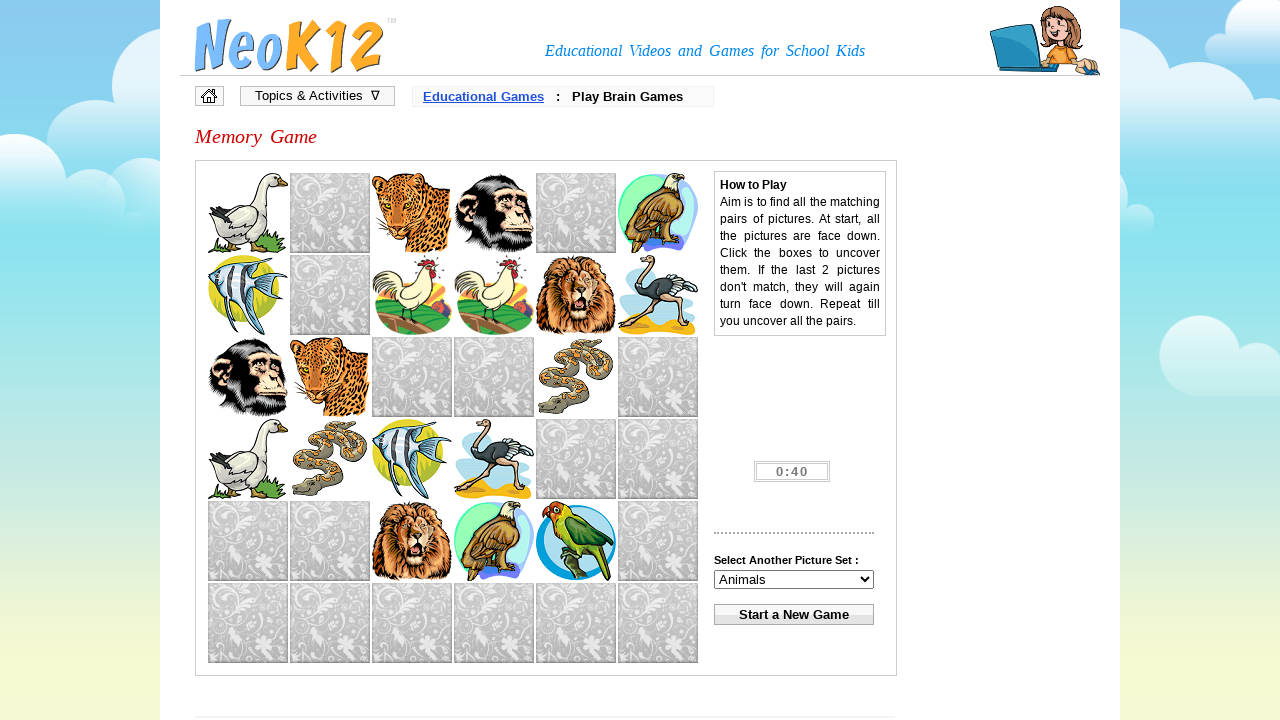

Waited 800ms for game to process tile clicks
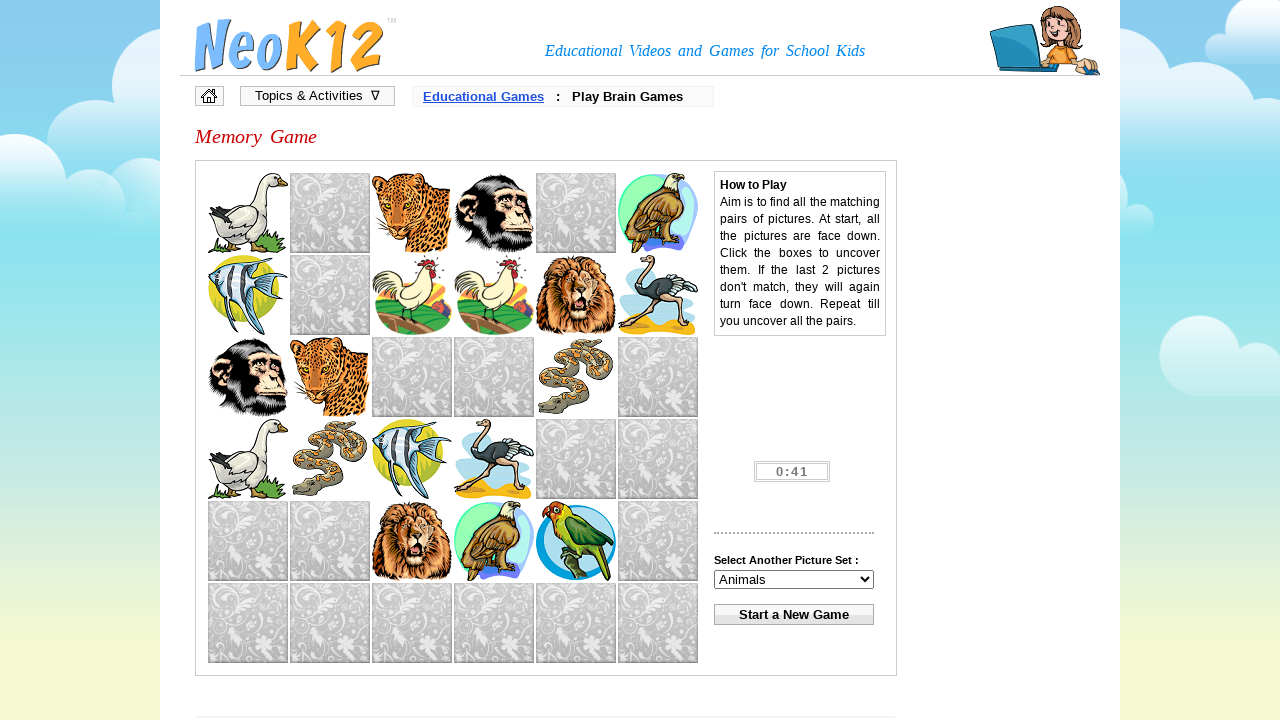

Clicked tile 29 to reveal image at (658, 541) on img[name='mmi29']
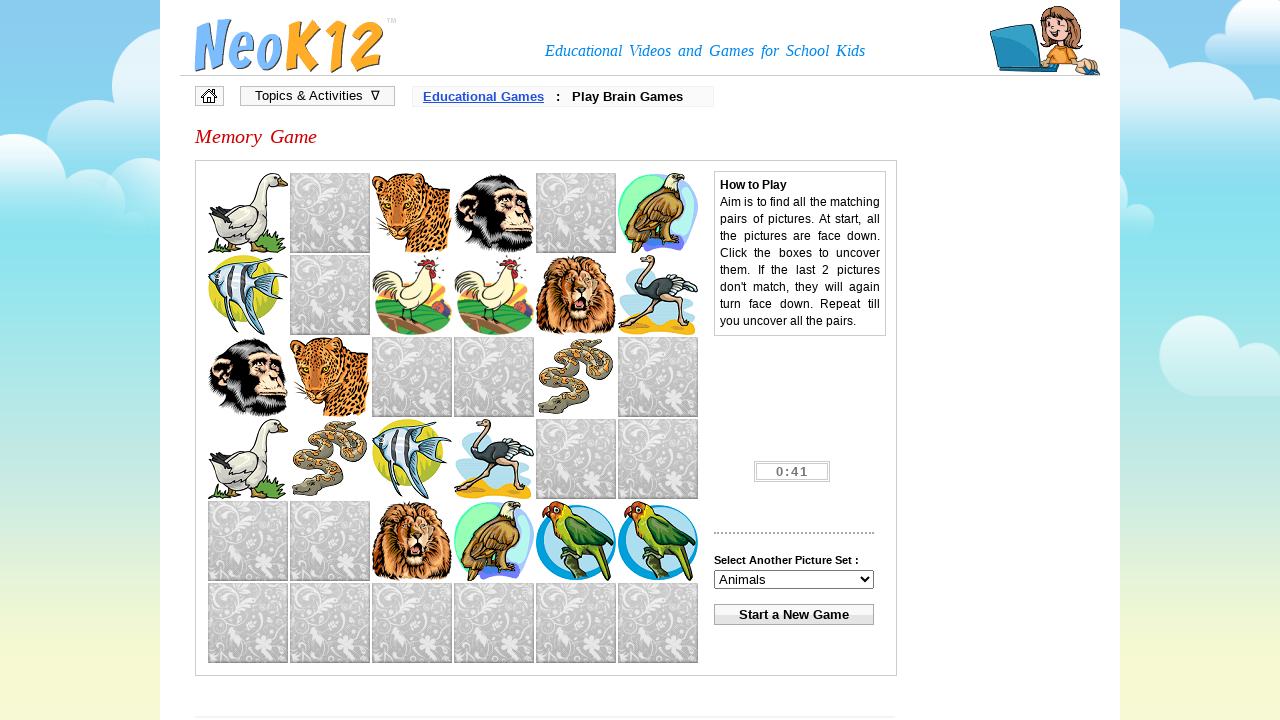

Retrieved image source URL for tile 29
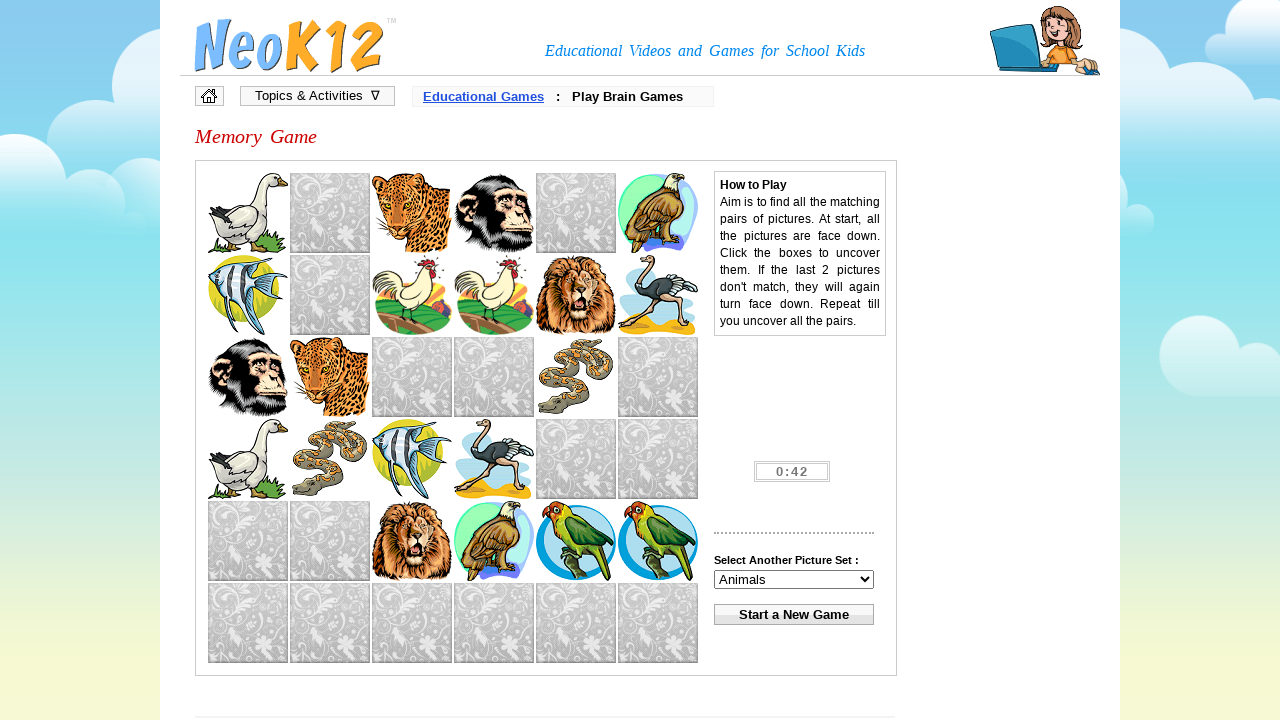

Found matching pair for 'img12' and clicked tile 28 at (576, 541) on img[name='mmi28']
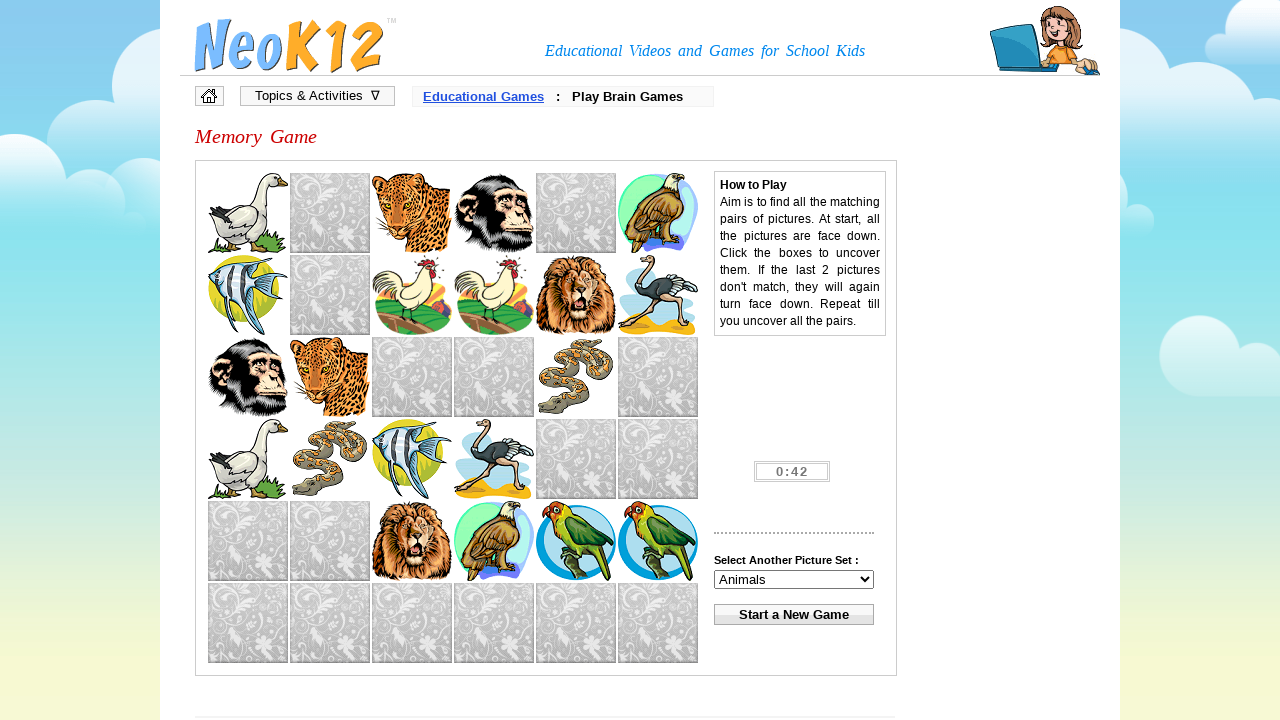

Waited 800ms for game to process tile clicks
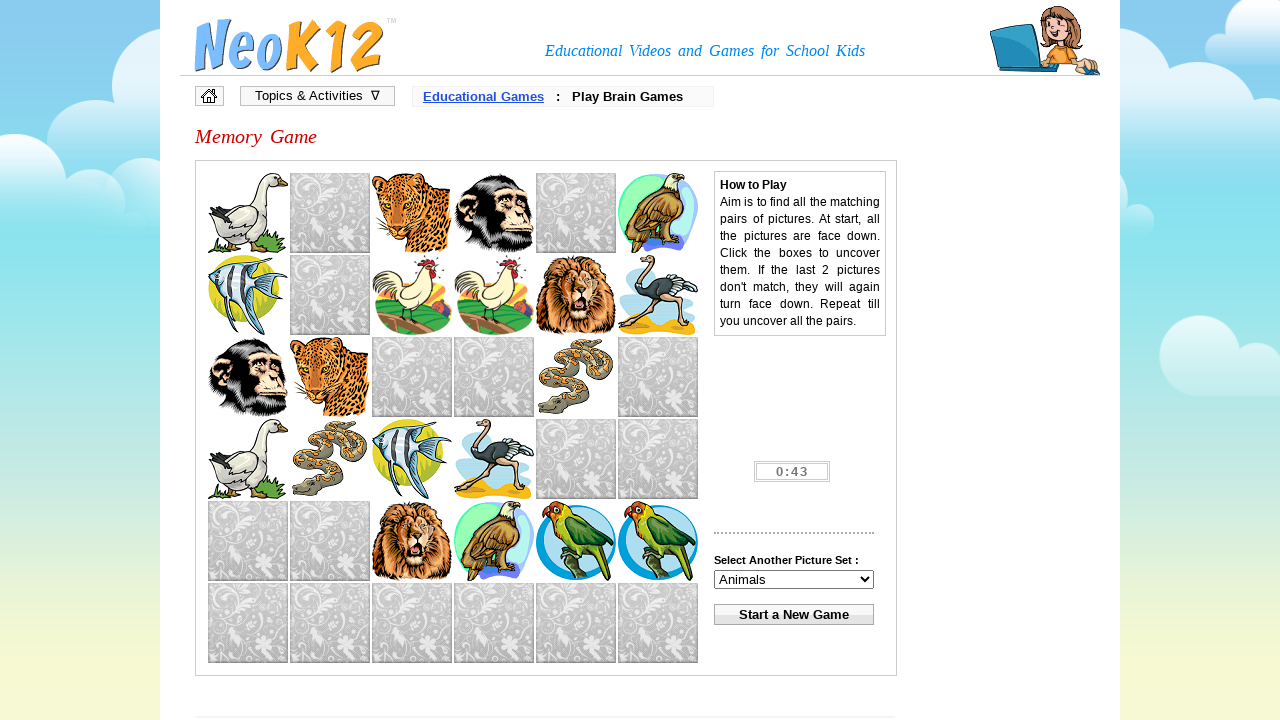

Clicked tile 30 to reveal image at (248, 623) on img[name='mmi30']
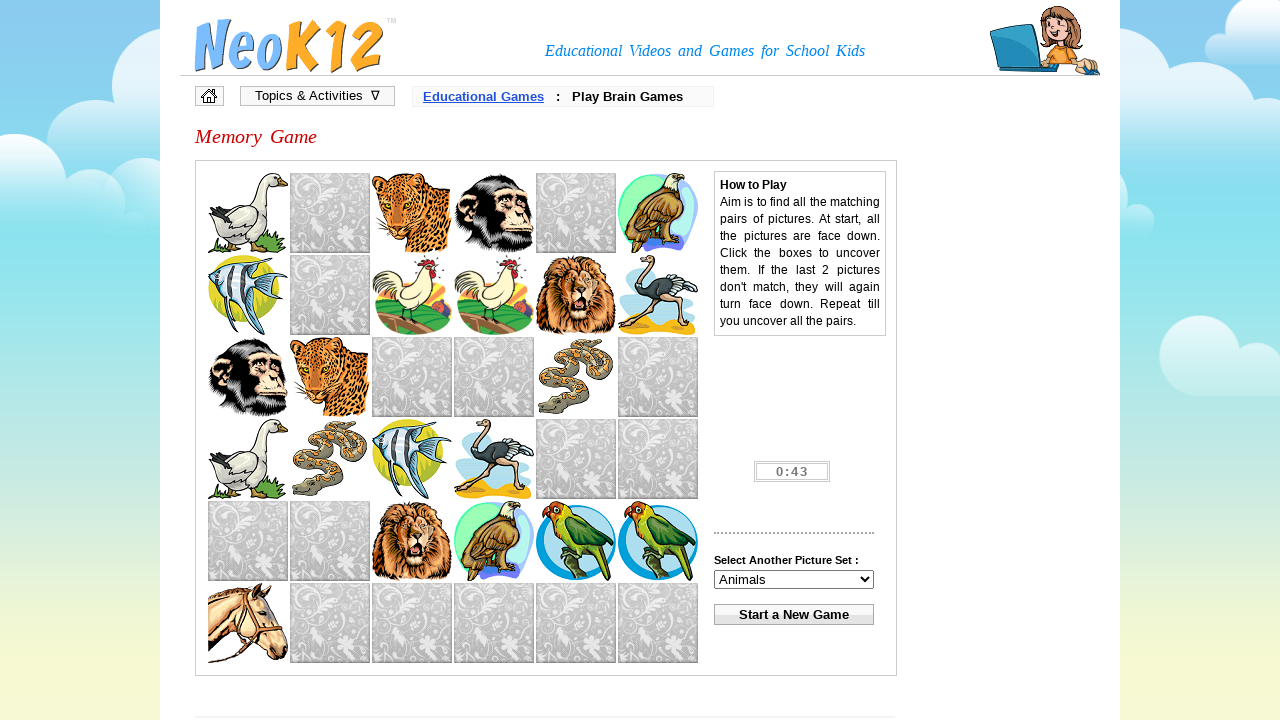

Retrieved image source URL for tile 30
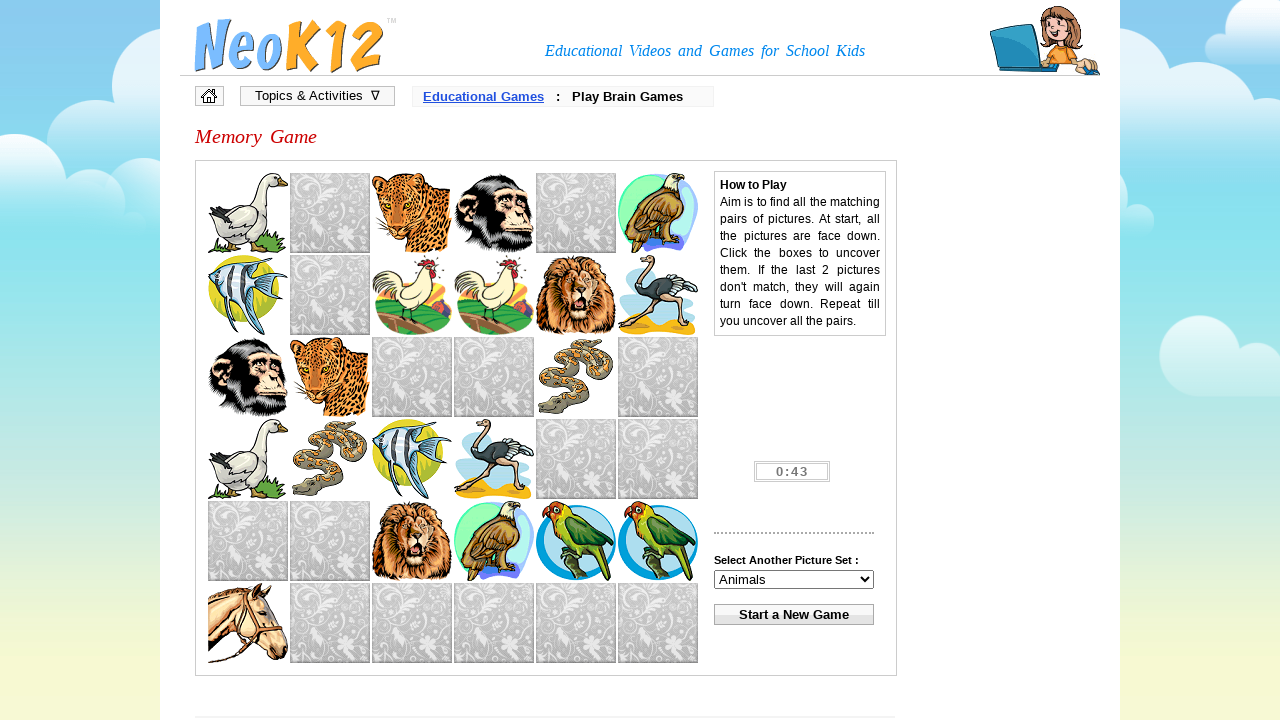

Found matching pair for 'img10' and clicked tile 1 at (330, 213) on img[name='mmi1']
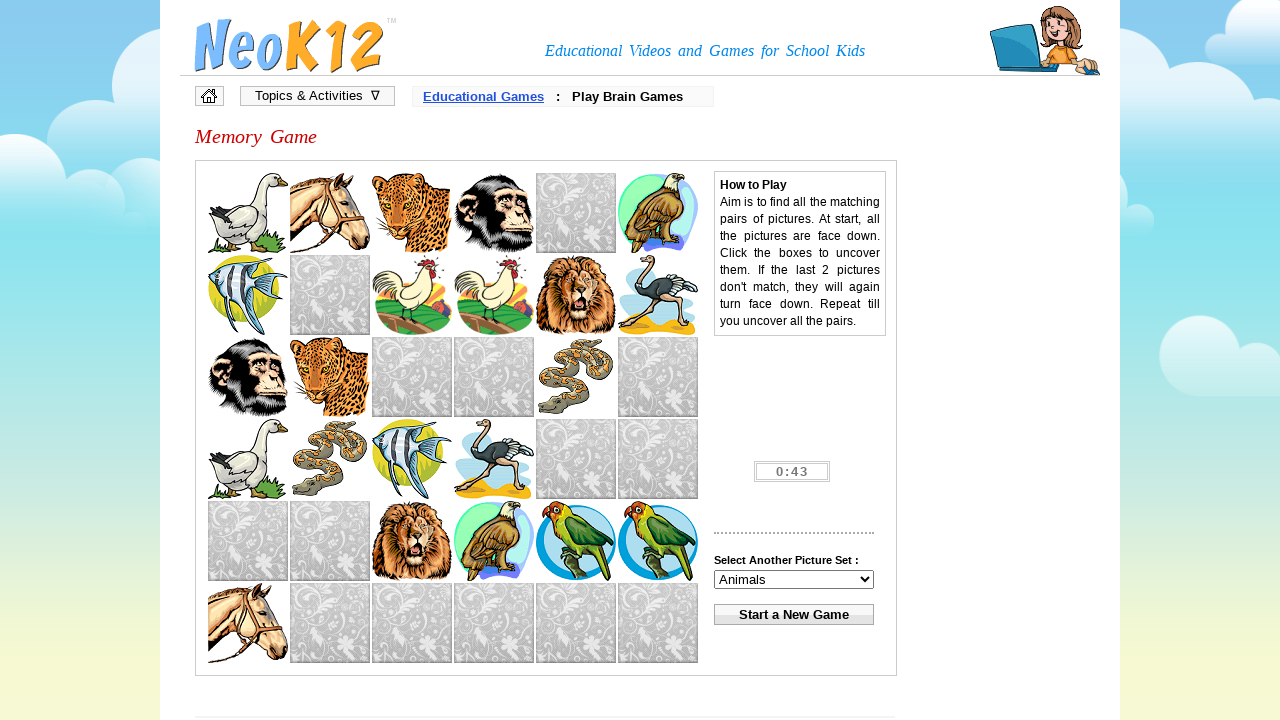

Waited 800ms for game to process tile clicks
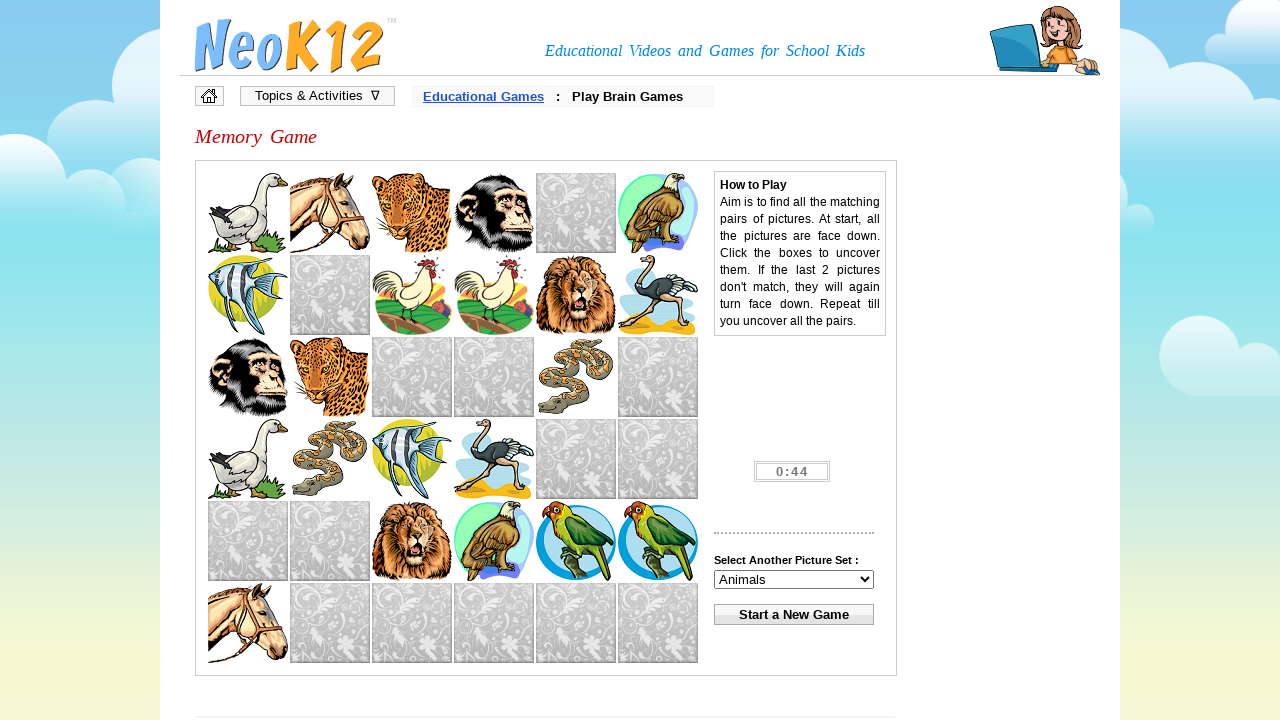

Clicked tile 31 to reveal image at (330, 623) on img[name='mmi31']
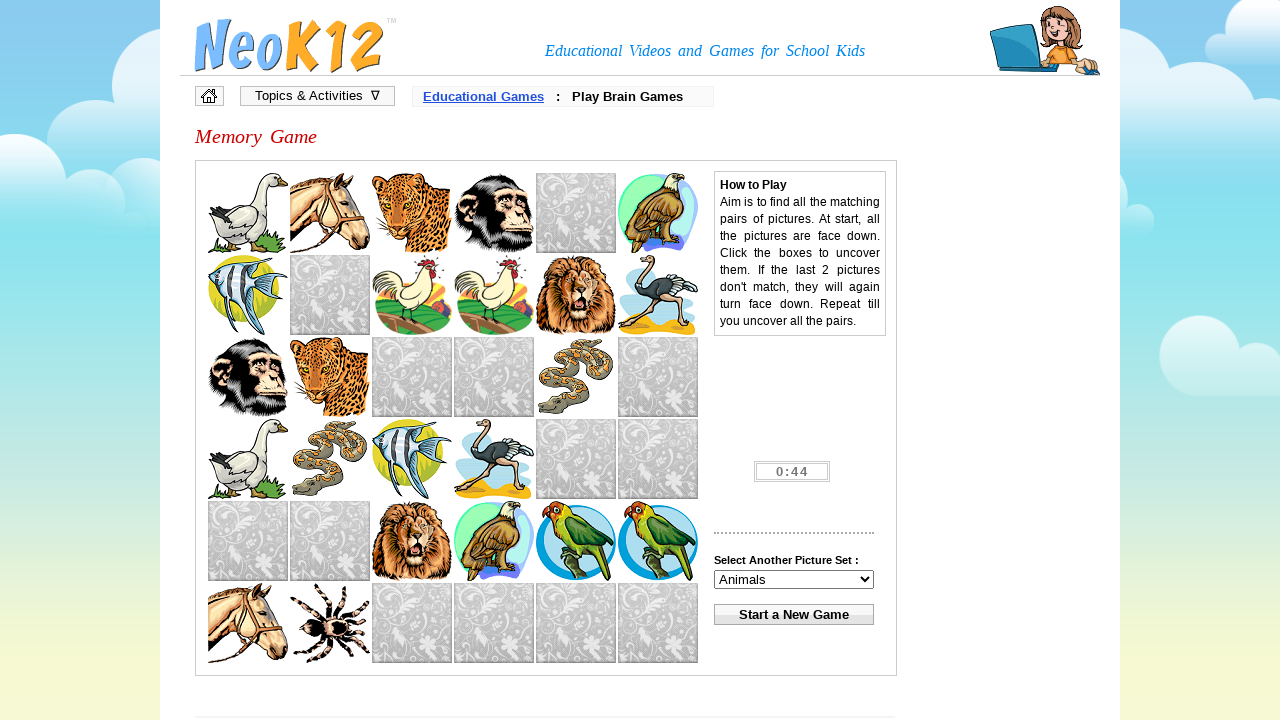

Retrieved image source URL for tile 31
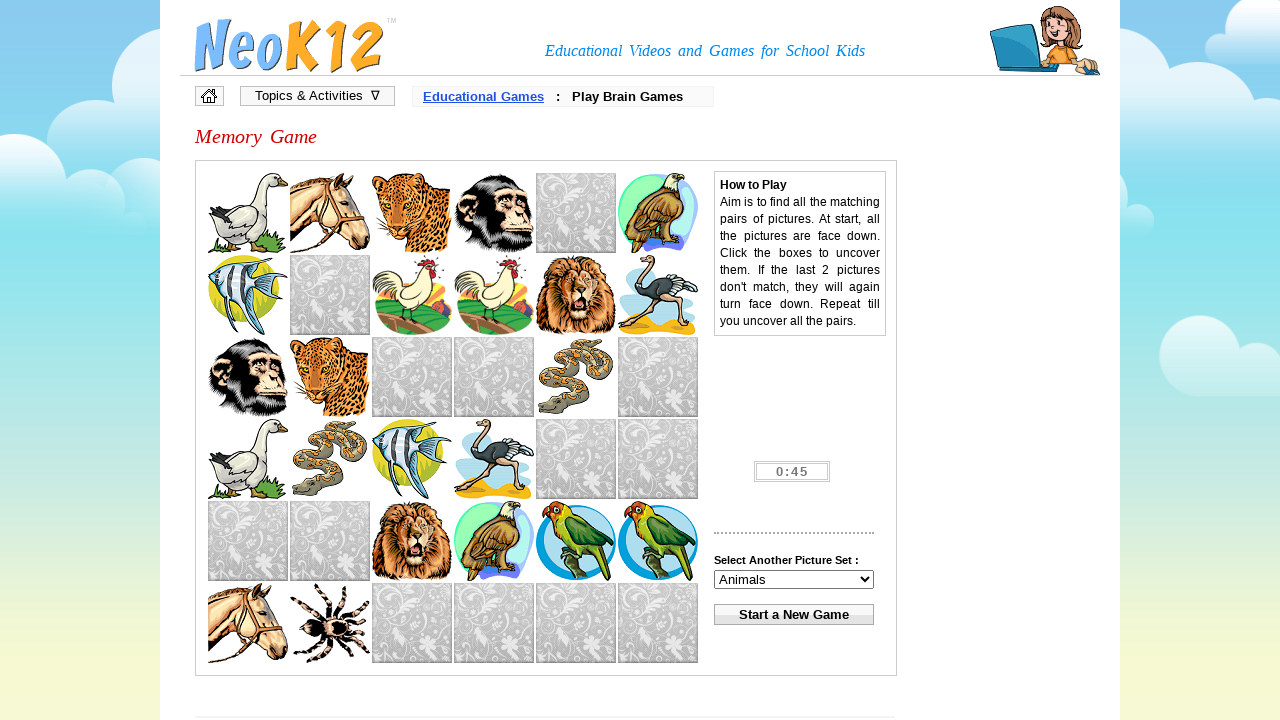

Found matching pair for 'img9' and clicked tile 14 at (412, 377) on img[name='mmi14']
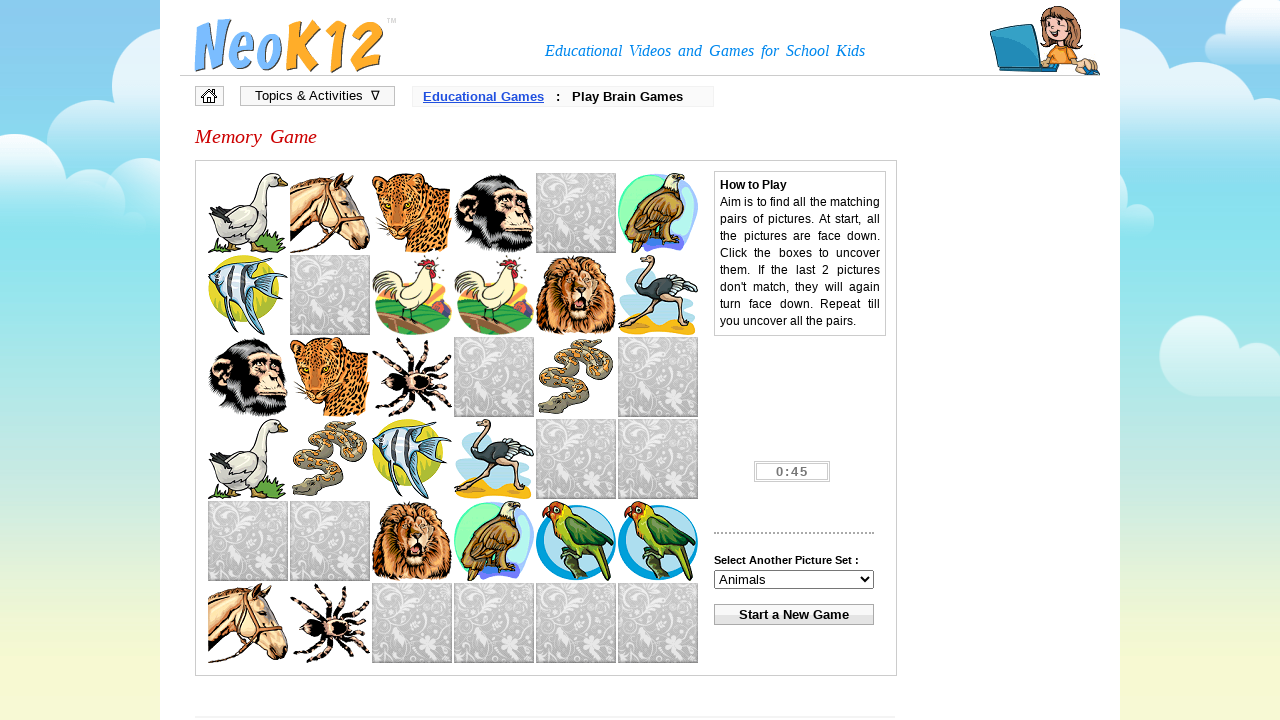

Waited 800ms for game to process tile clicks
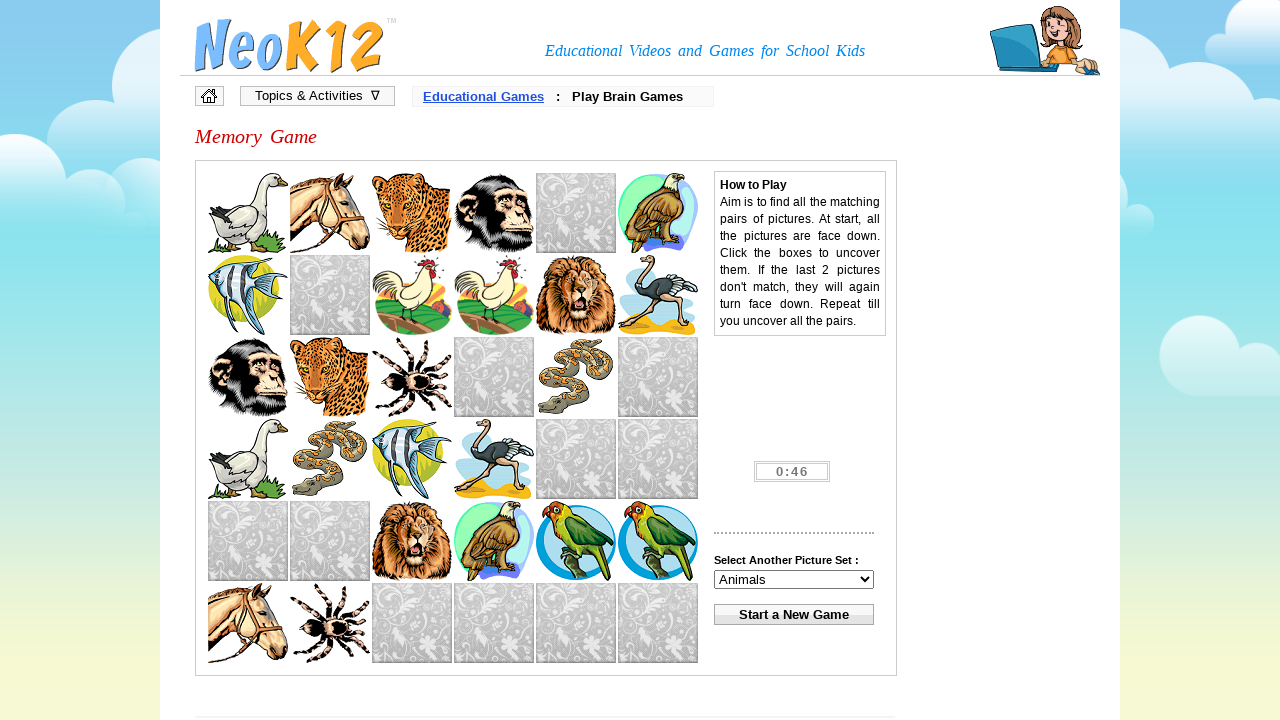

Clicked tile 32 to reveal image at (412, 623) on img[name='mmi32']
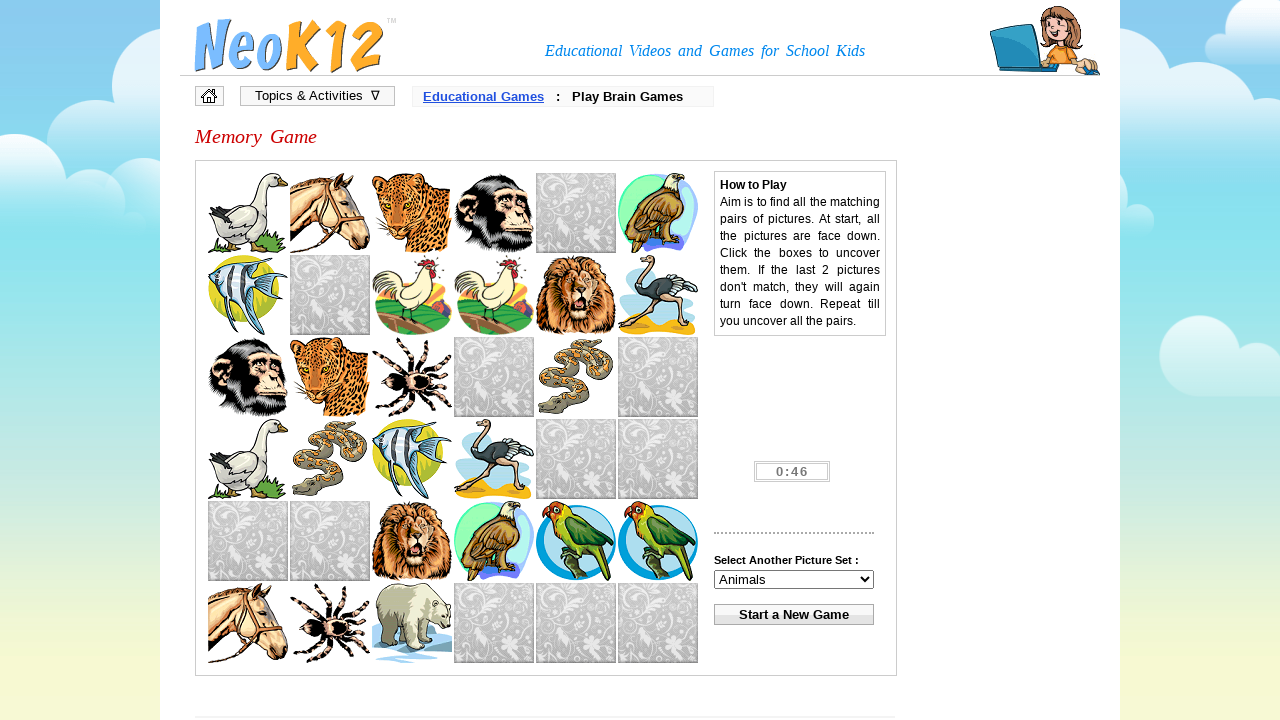

Retrieved image source URL for tile 32
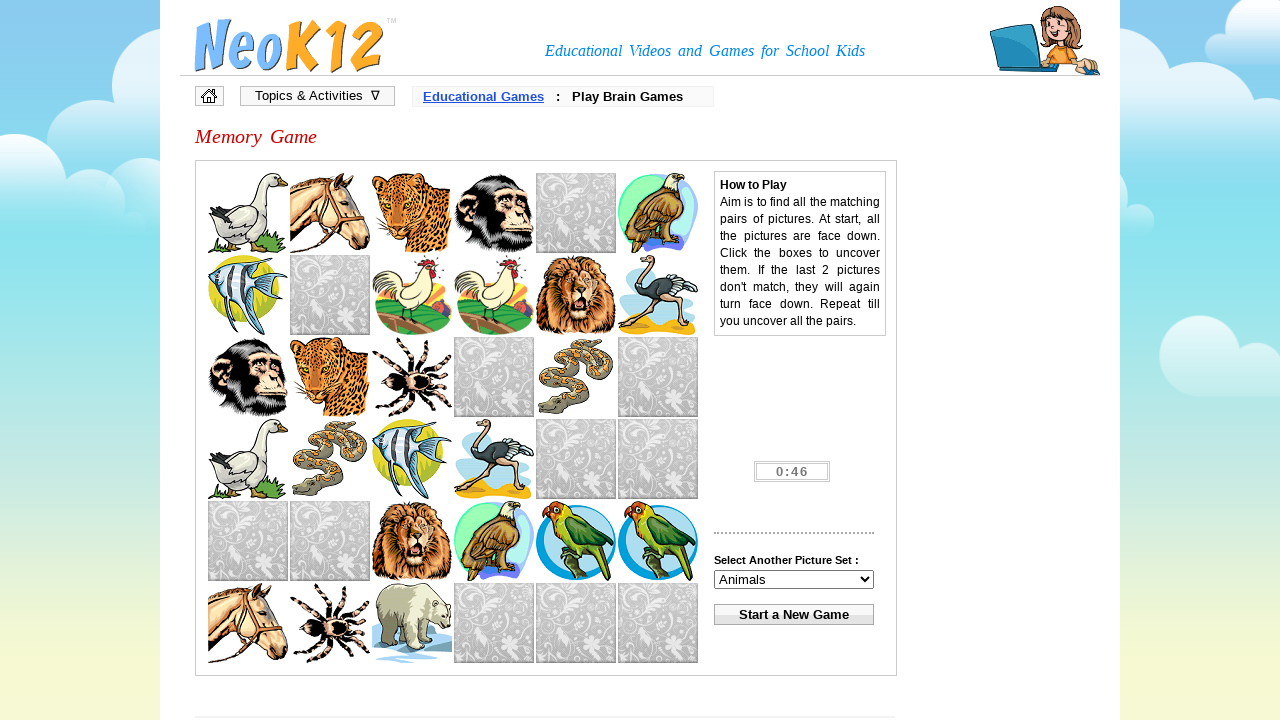

Found matching pair for 'img1' and clicked tile 4 at (576, 213) on img[name='mmi4']
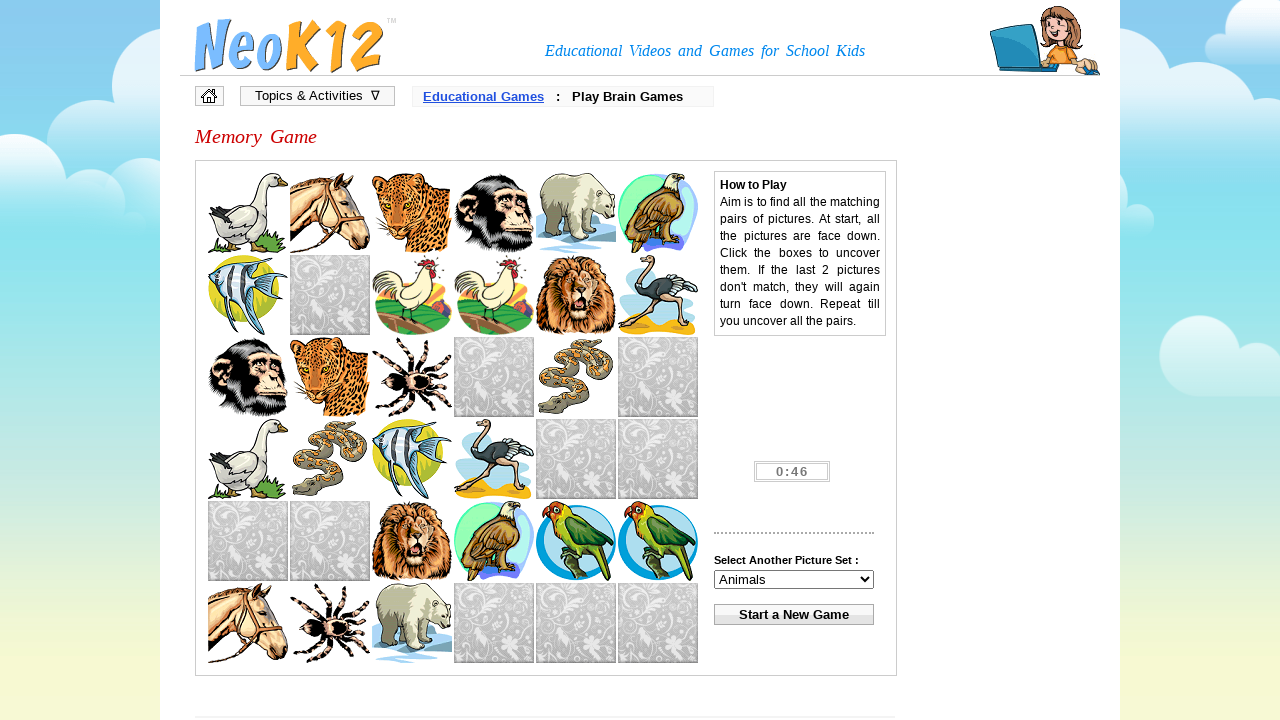

Waited 800ms for game to process tile clicks
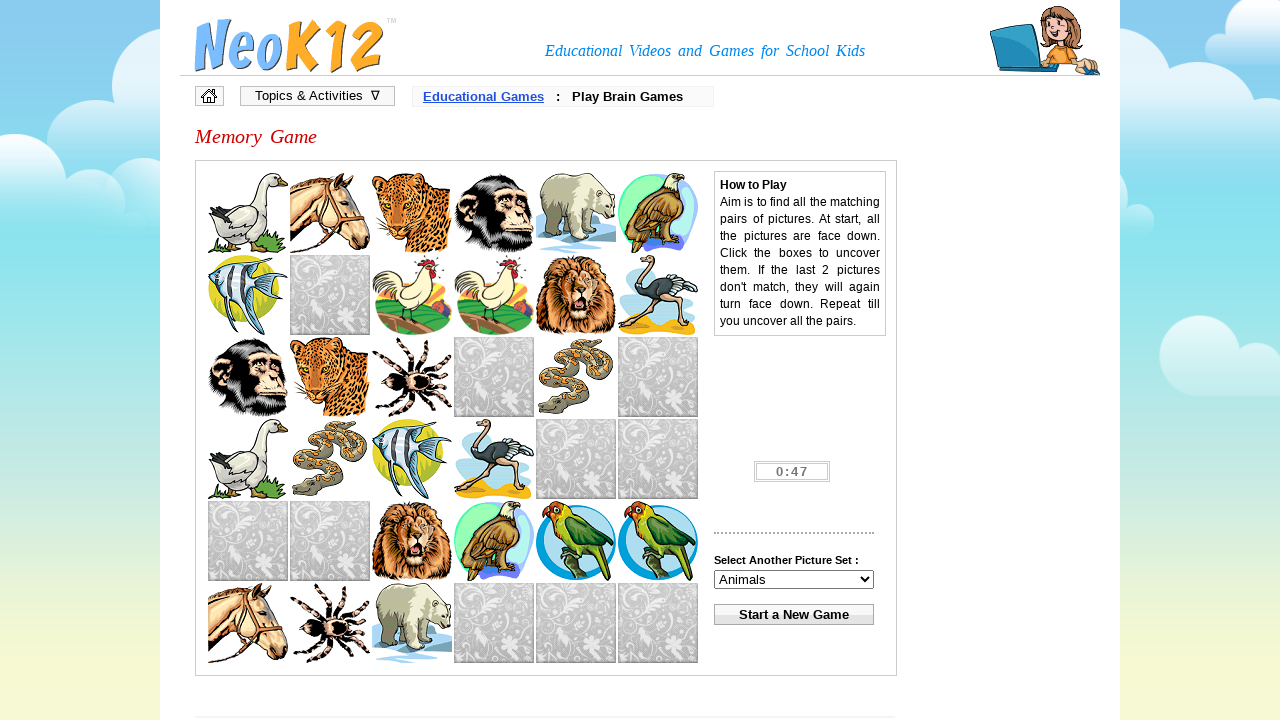

Clicked tile 33 to reveal image at (494, 623) on img[name='mmi33']
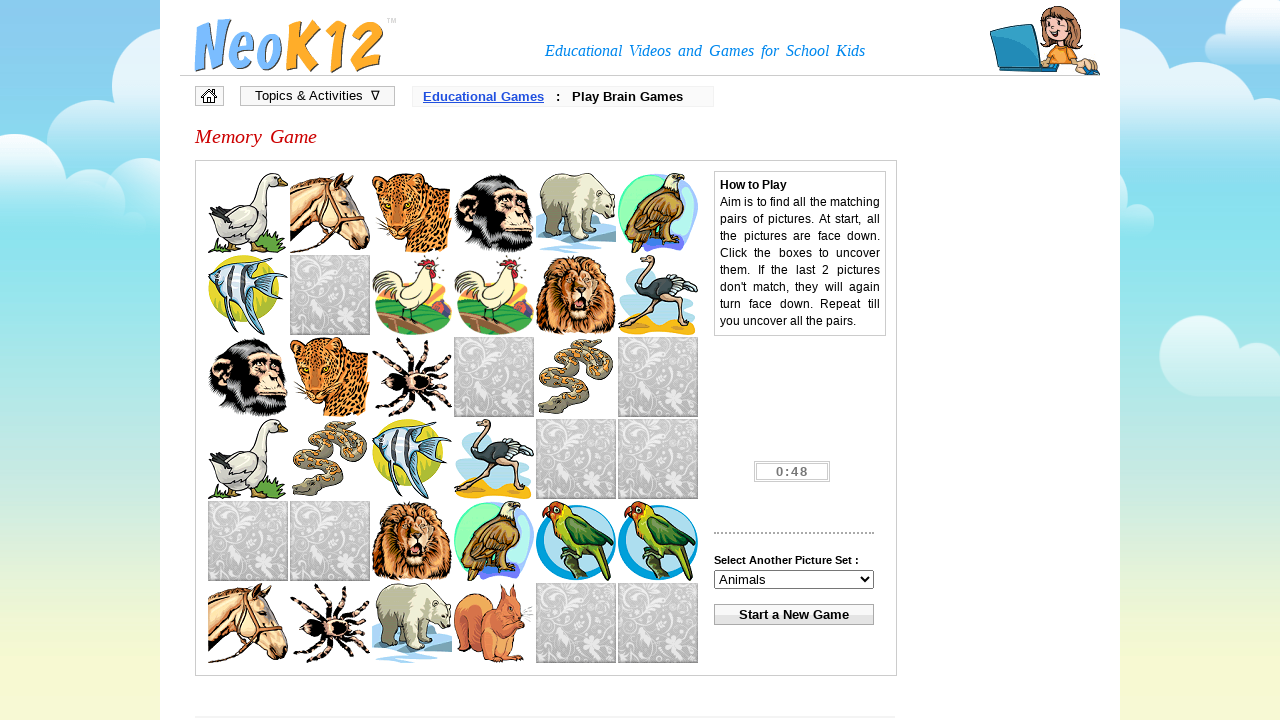

Retrieved image source URL for tile 33
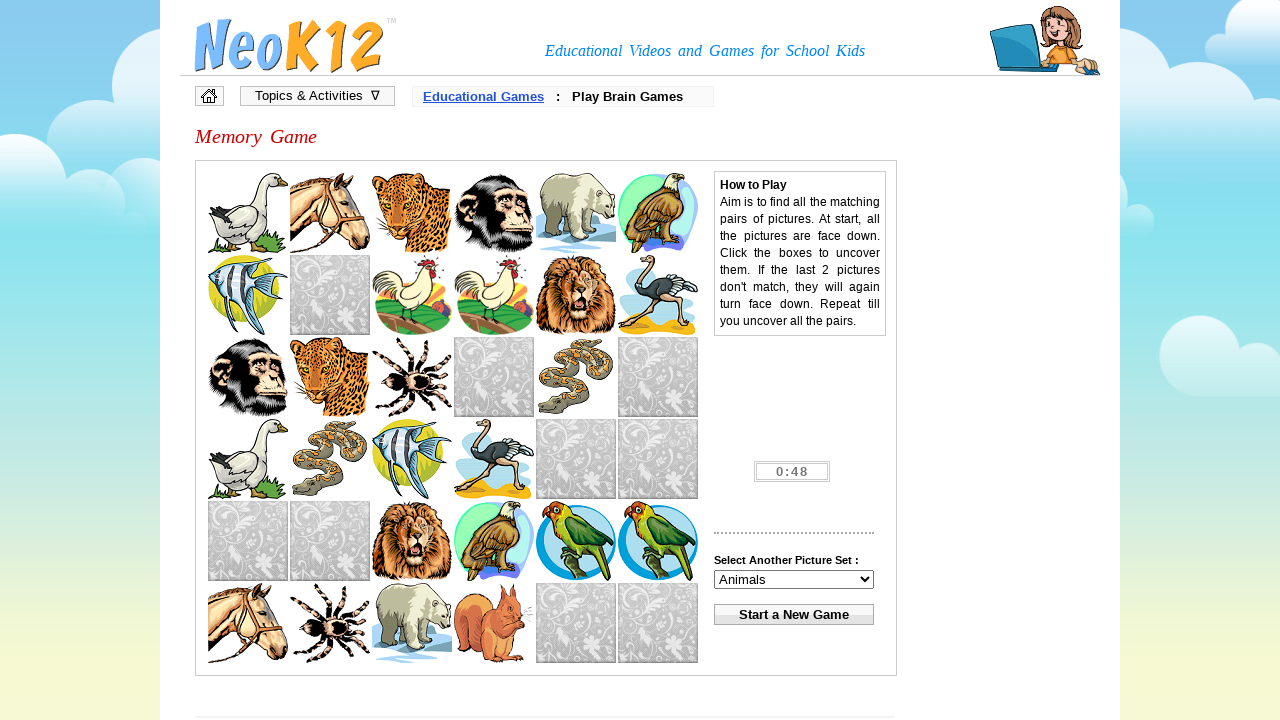

Found matching pair for 'img11' and clicked tile 24 at (248, 541) on img[name='mmi24']
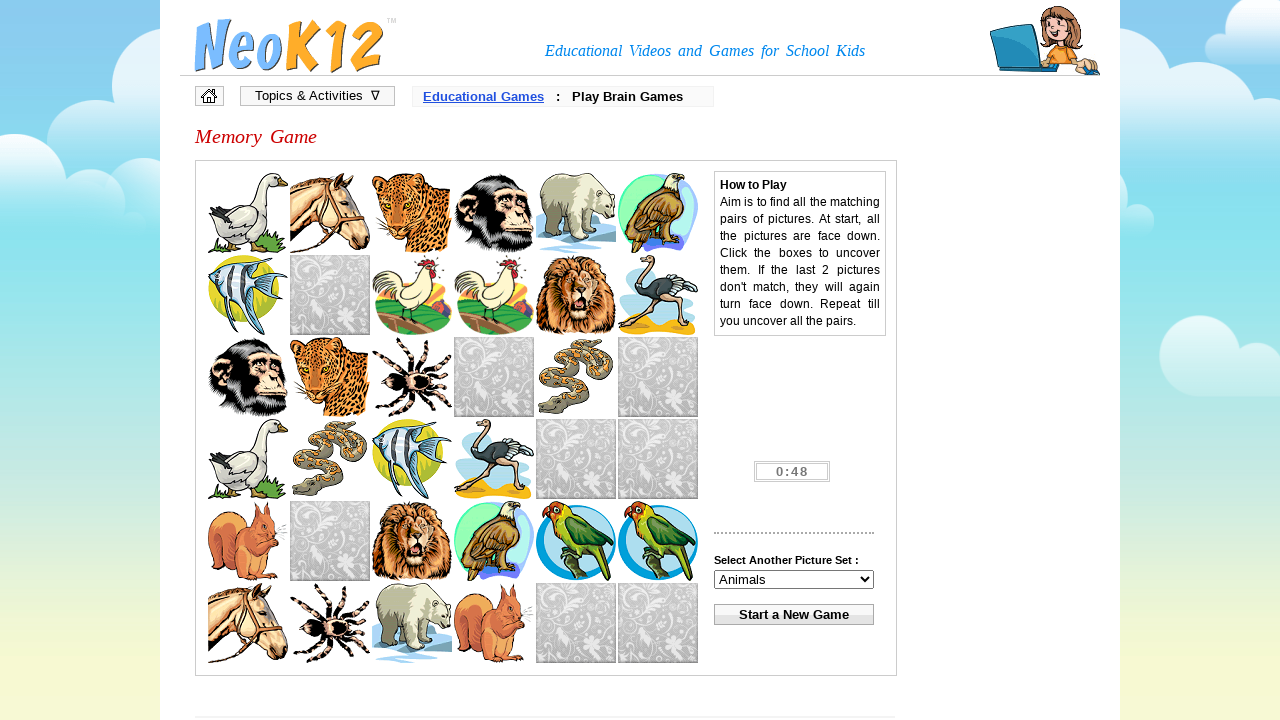

Waited 800ms for game to process tile clicks
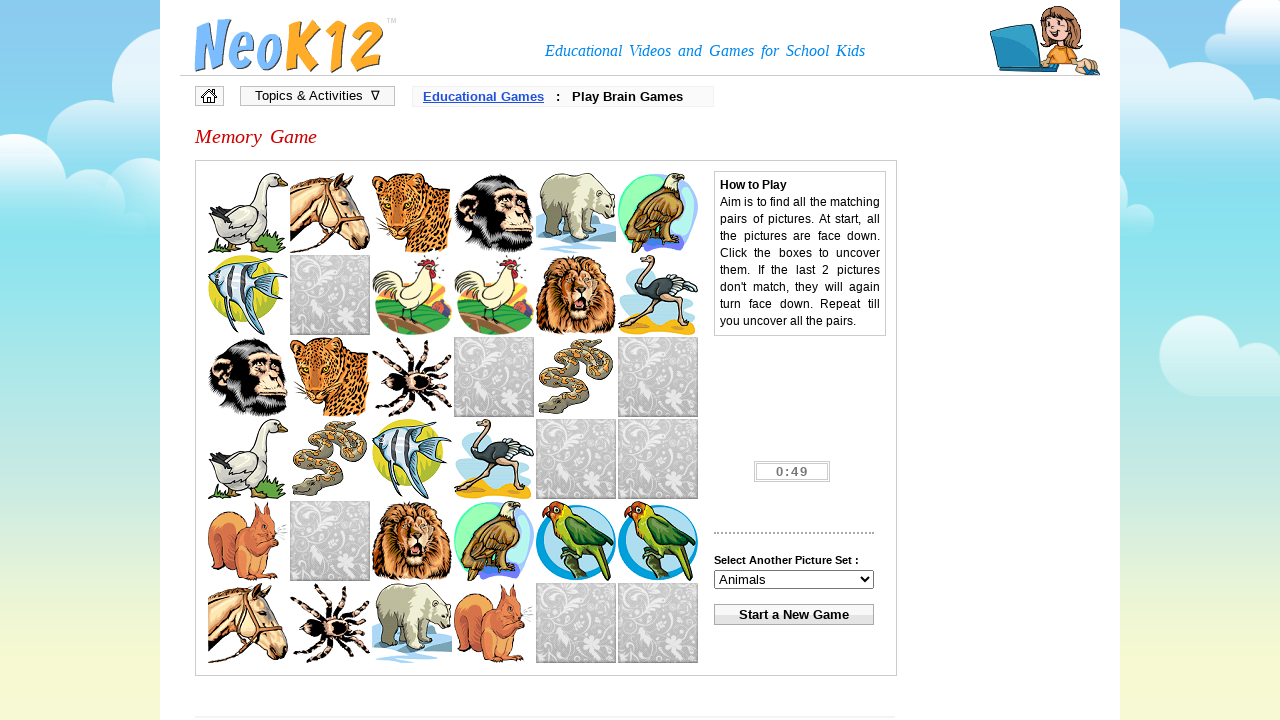

Clicked tile 34 to reveal image at (576, 623) on img[name='mmi34']
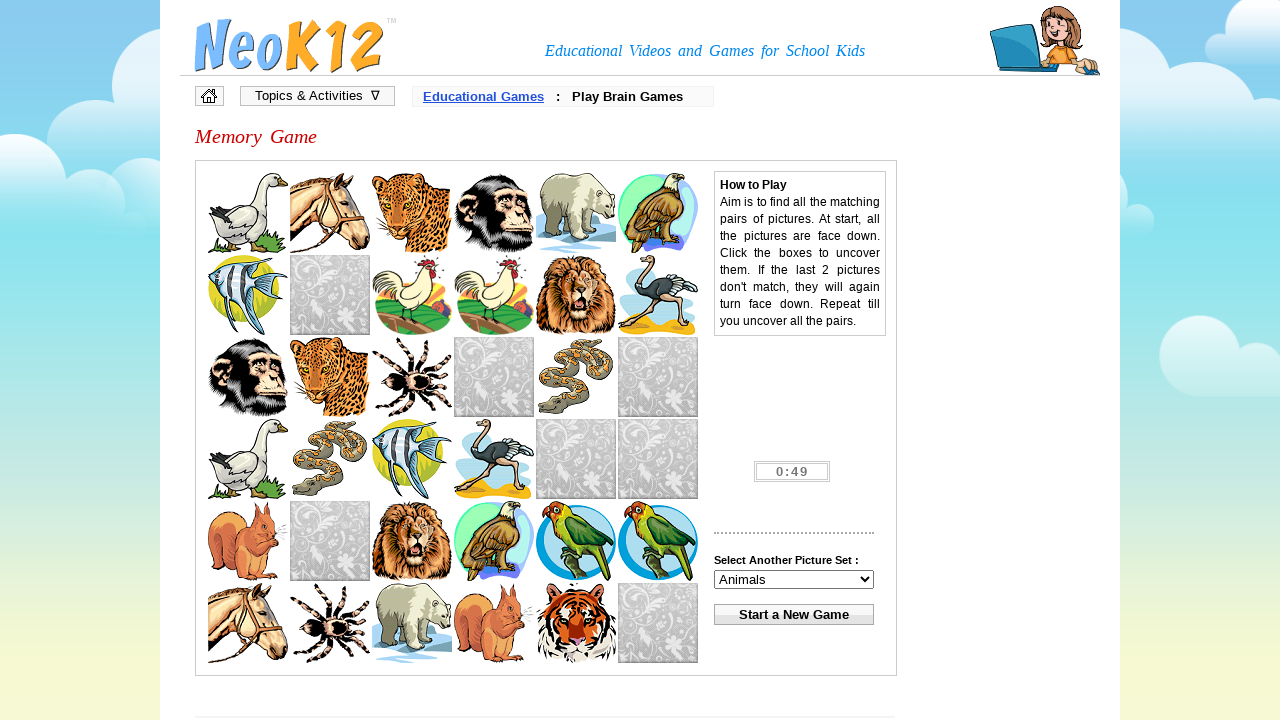

Retrieved image source URL for tile 34
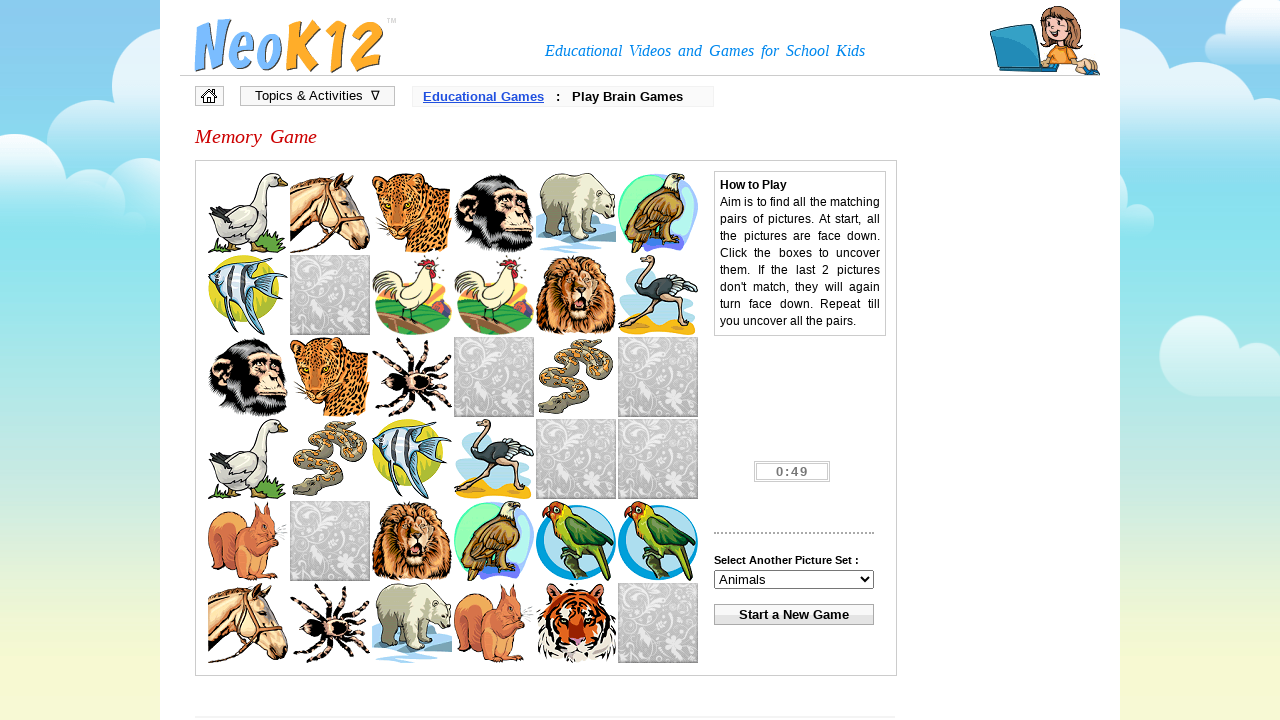

Found matching pair for 'img8' and clicked tile 17 at (658, 377) on img[name='mmi17']
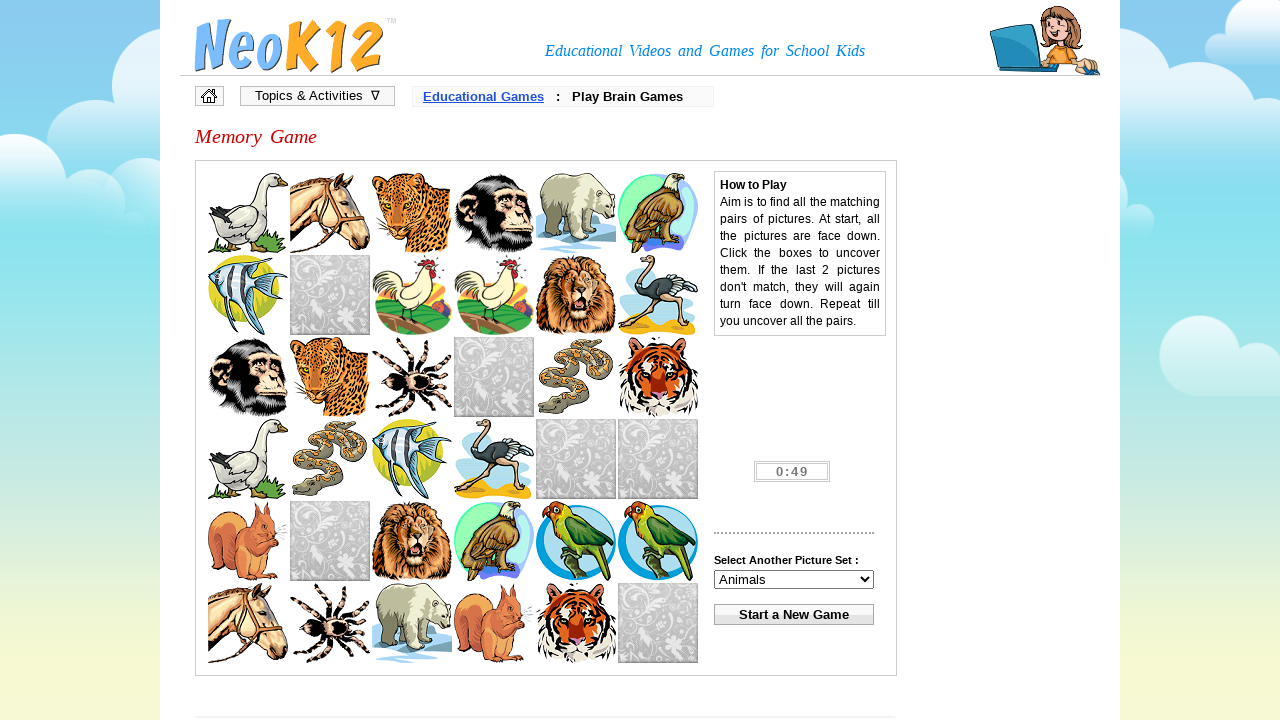

Waited 800ms for game to process tile clicks
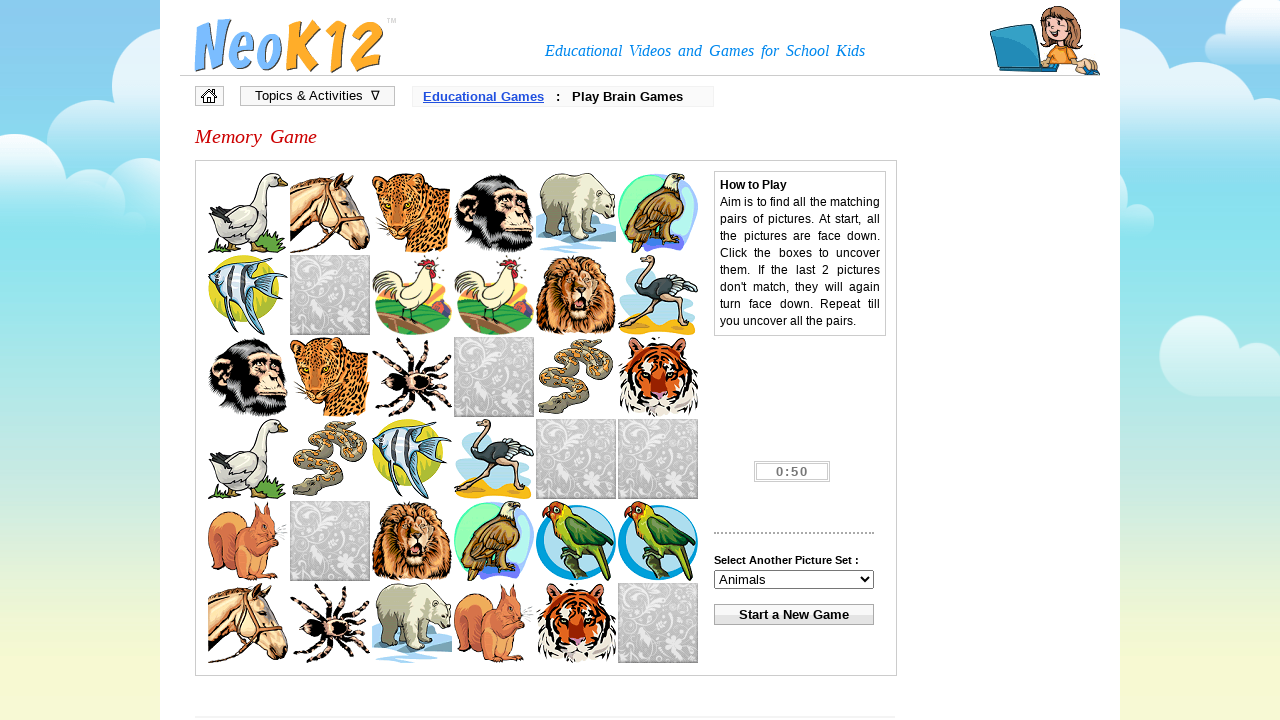

Clicked tile 35 to reveal image at (658, 623) on img[name='mmi35']
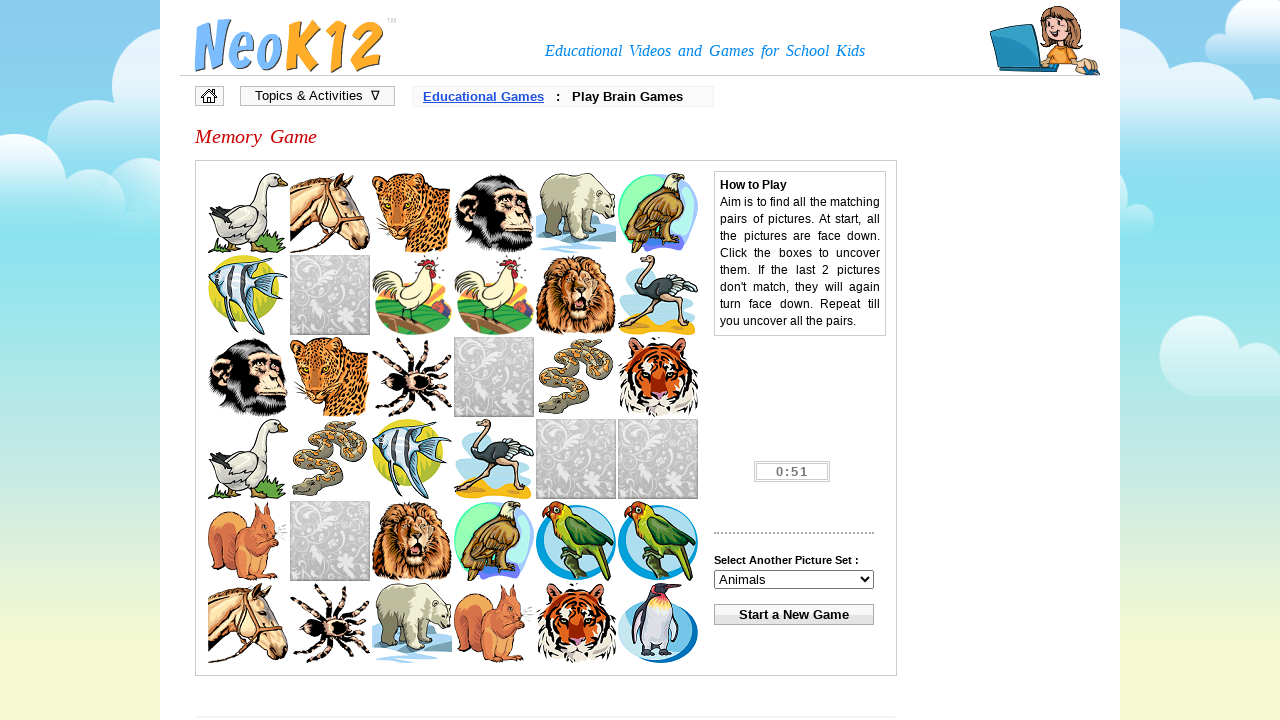

Retrieved image source URL for tile 35
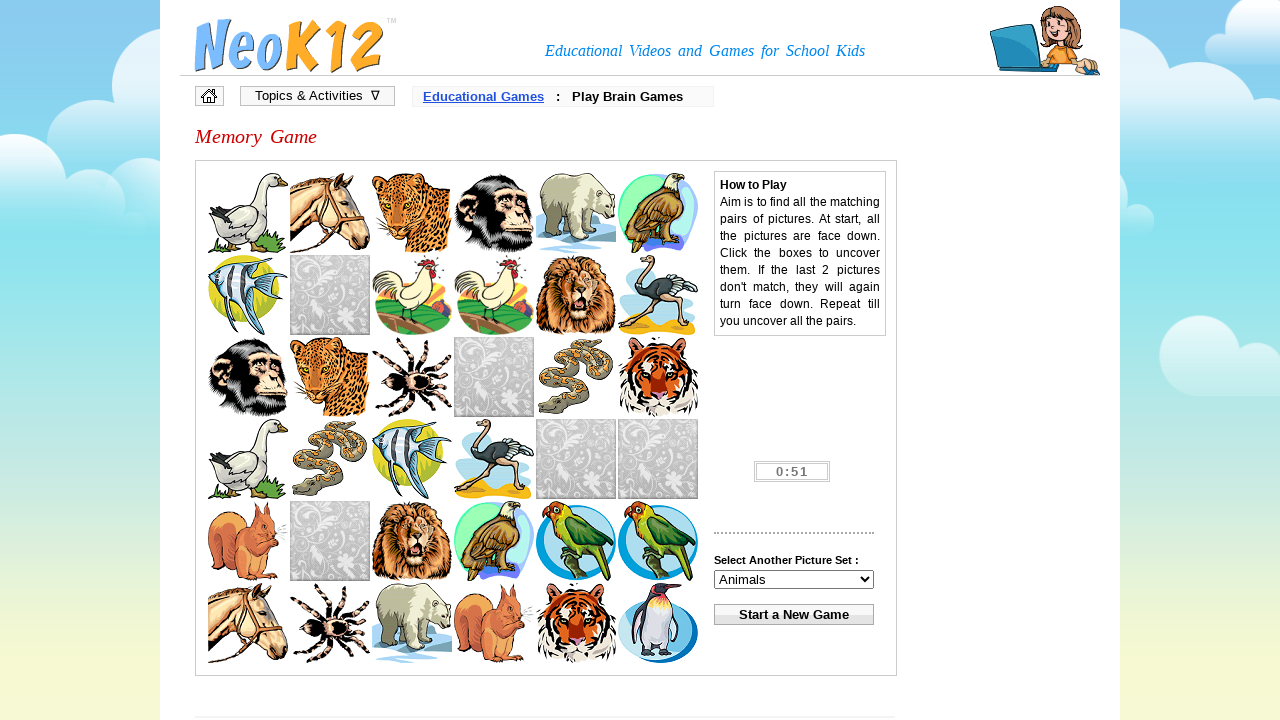

Found matching pair for 'img18' and clicked tile 7 at (330, 295) on img[name='mmi7']
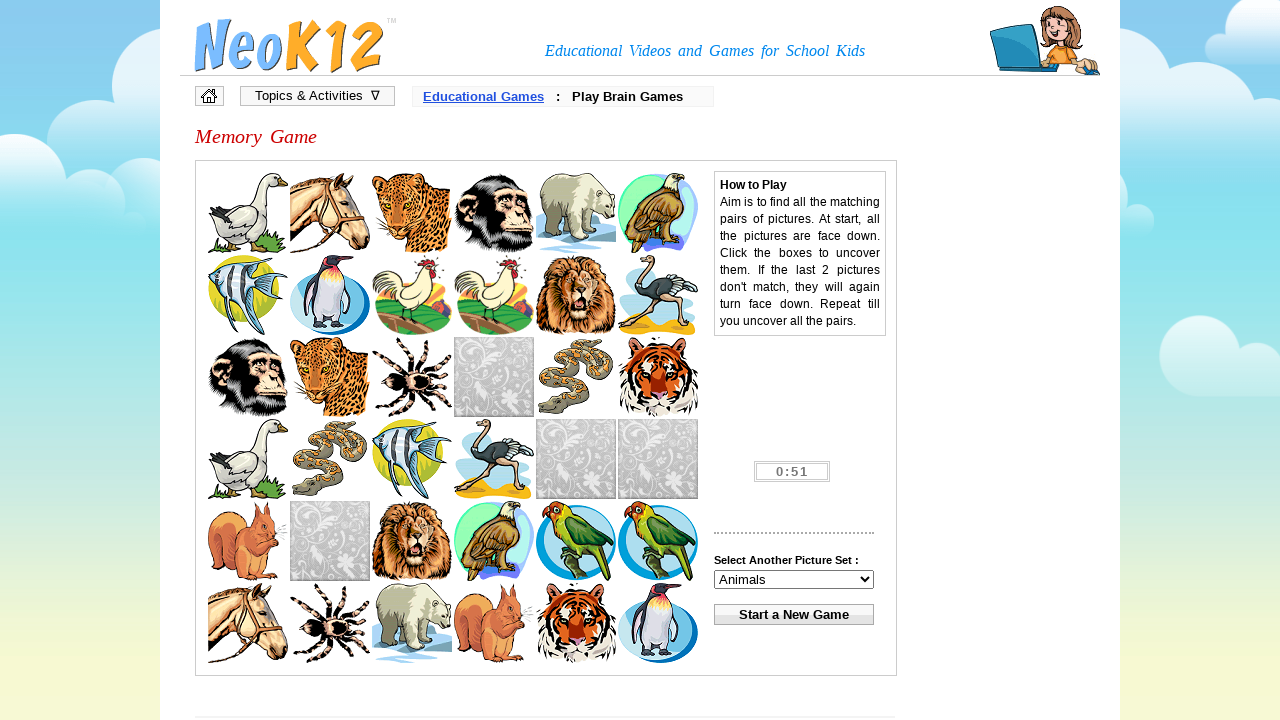

Waited 800ms for game to process tile clicks
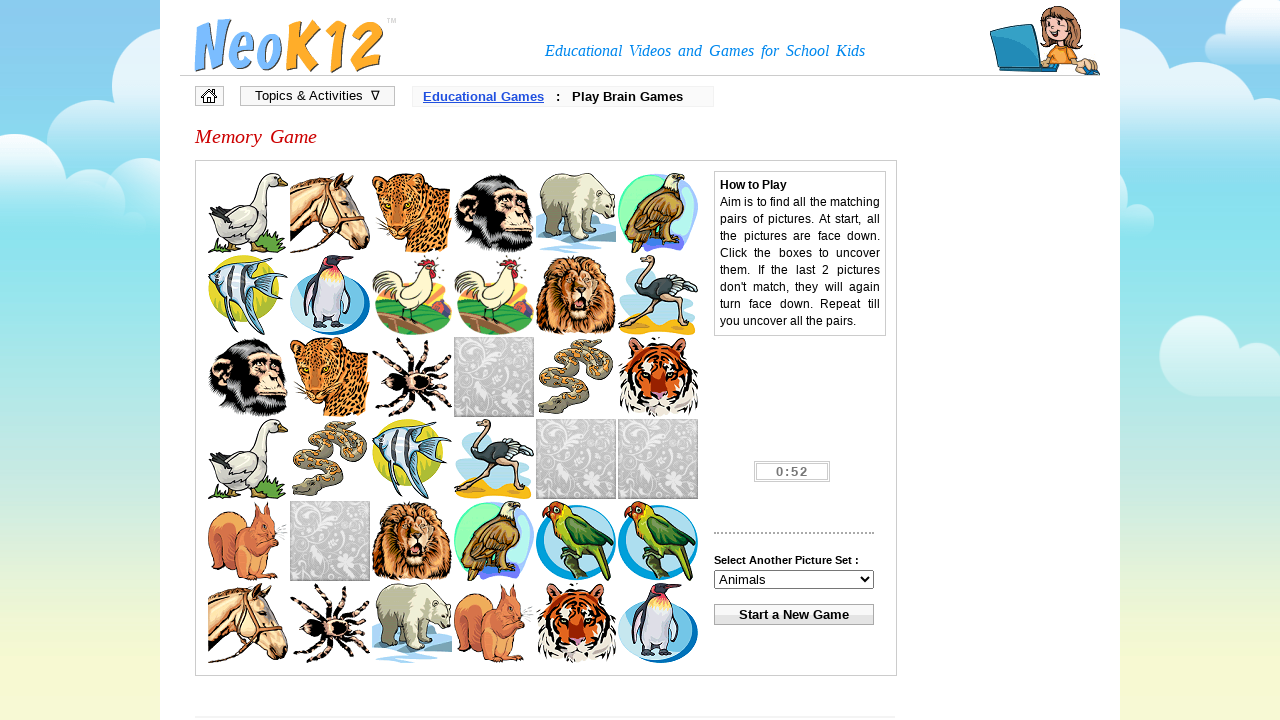

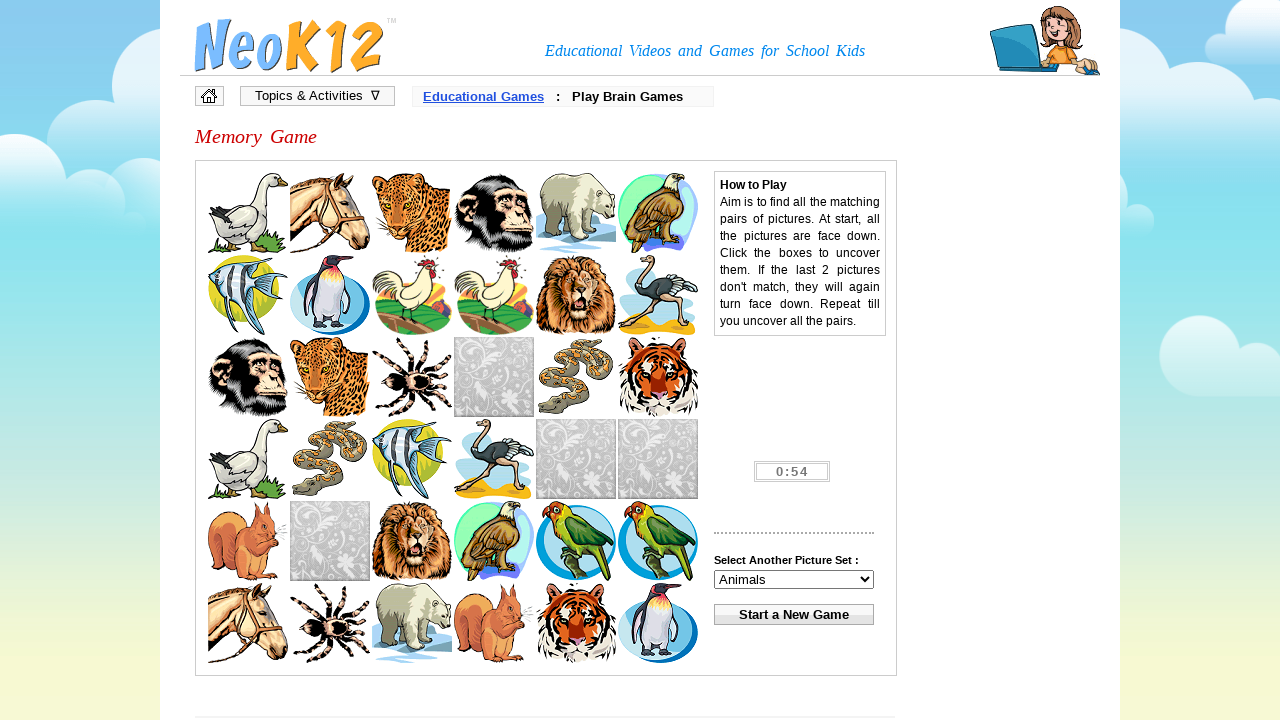